Tests filling out a large form by entering text into all input fields and submitting the form

Starting URL: http://suninjuly.github.io/huge_form.html

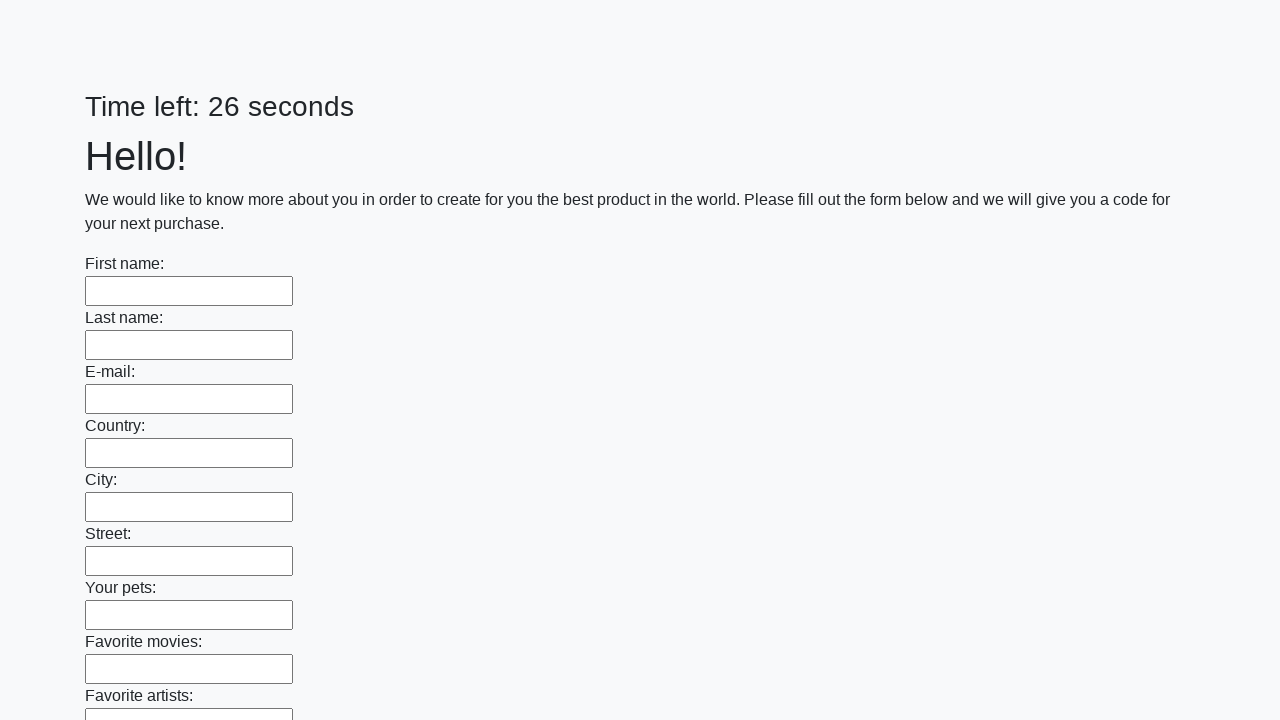

Located all input fields on the form
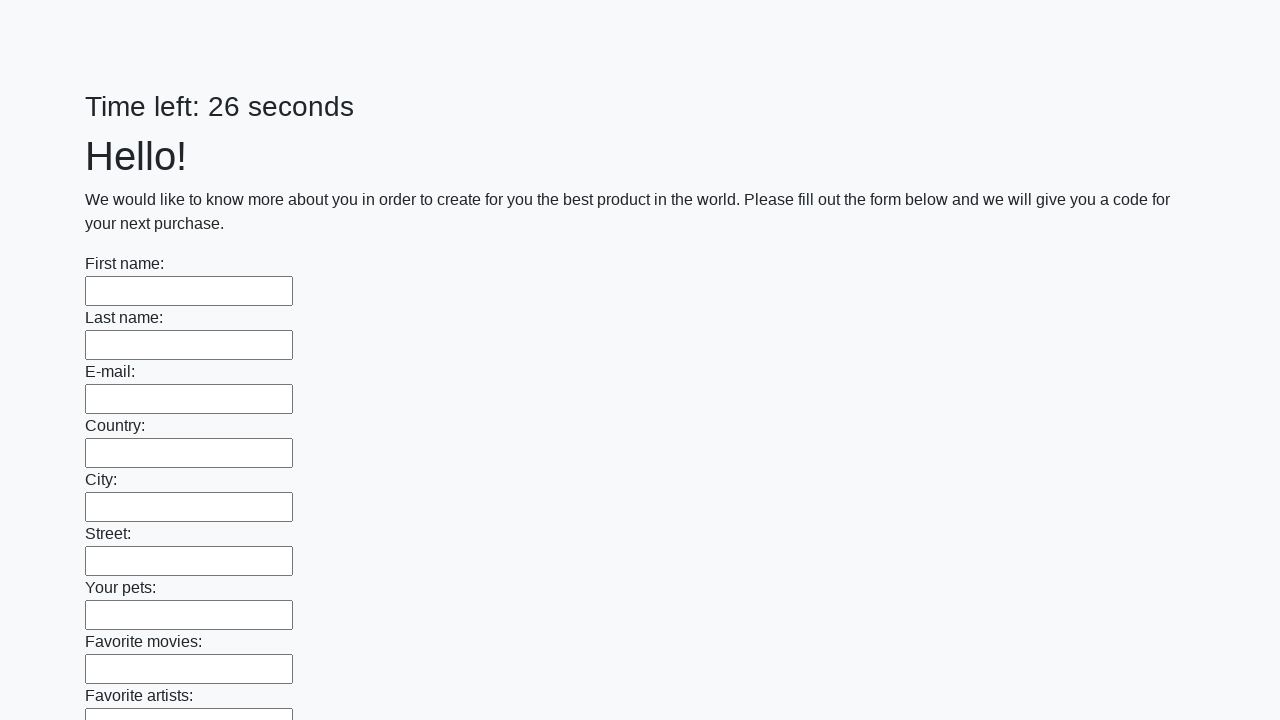

Filled an input field with 'Hi' on input >> nth=0
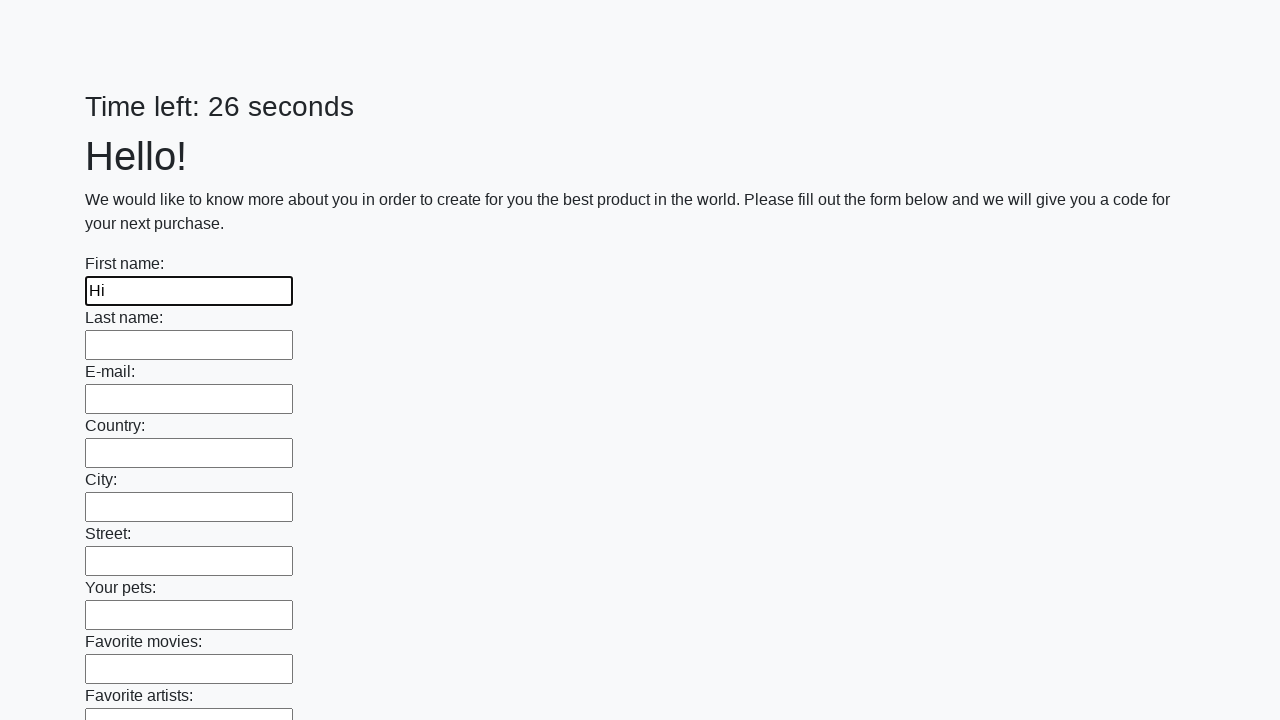

Filled an input field with 'Hi' on input >> nth=1
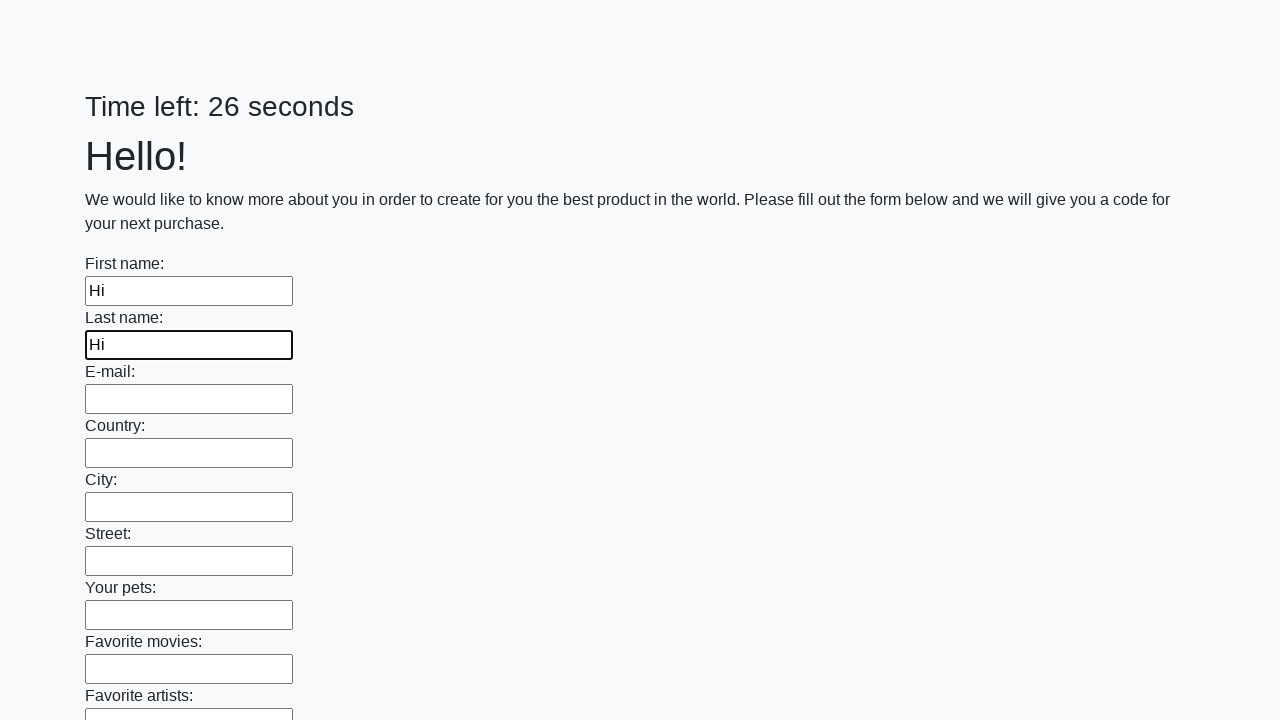

Filled an input field with 'Hi' on input >> nth=2
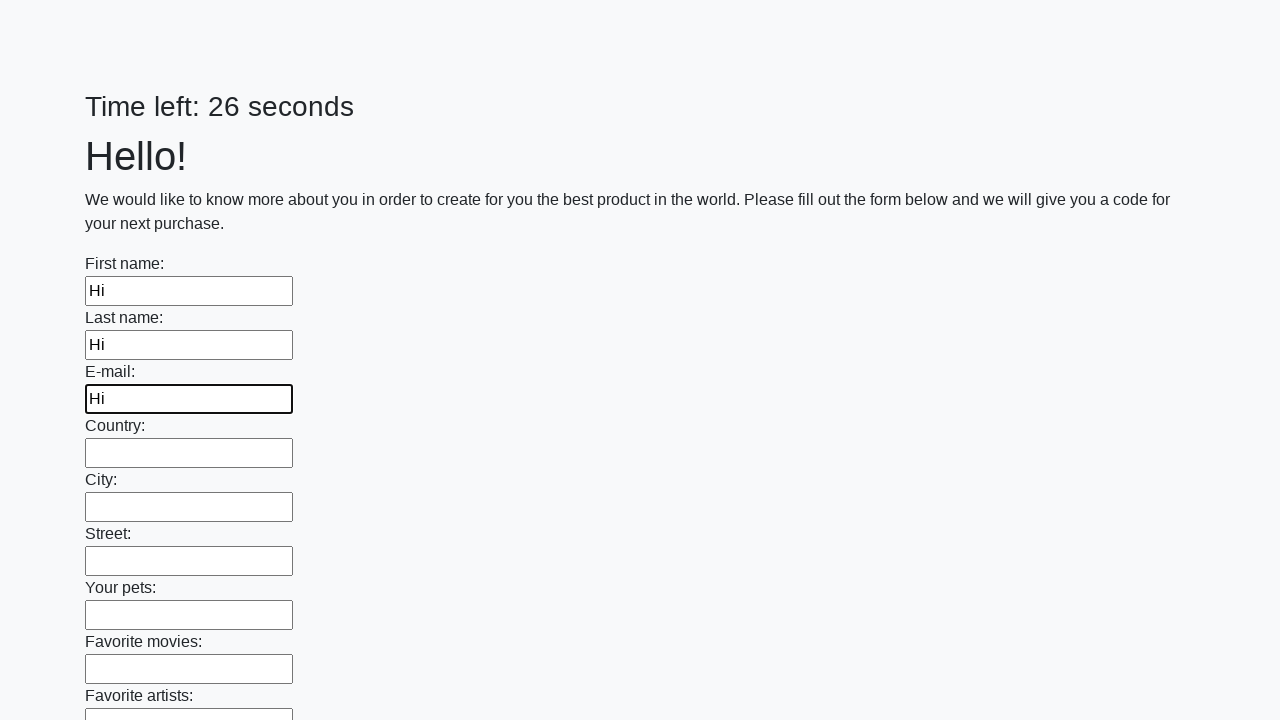

Filled an input field with 'Hi' on input >> nth=3
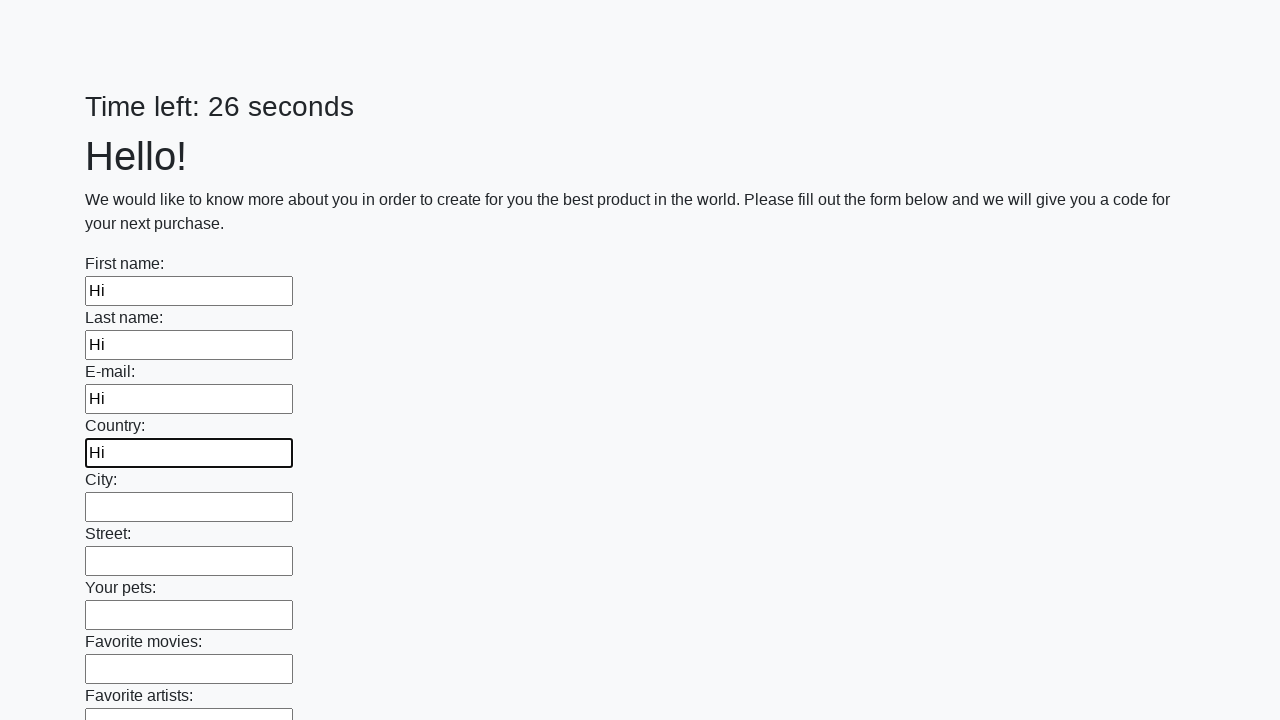

Filled an input field with 'Hi' on input >> nth=4
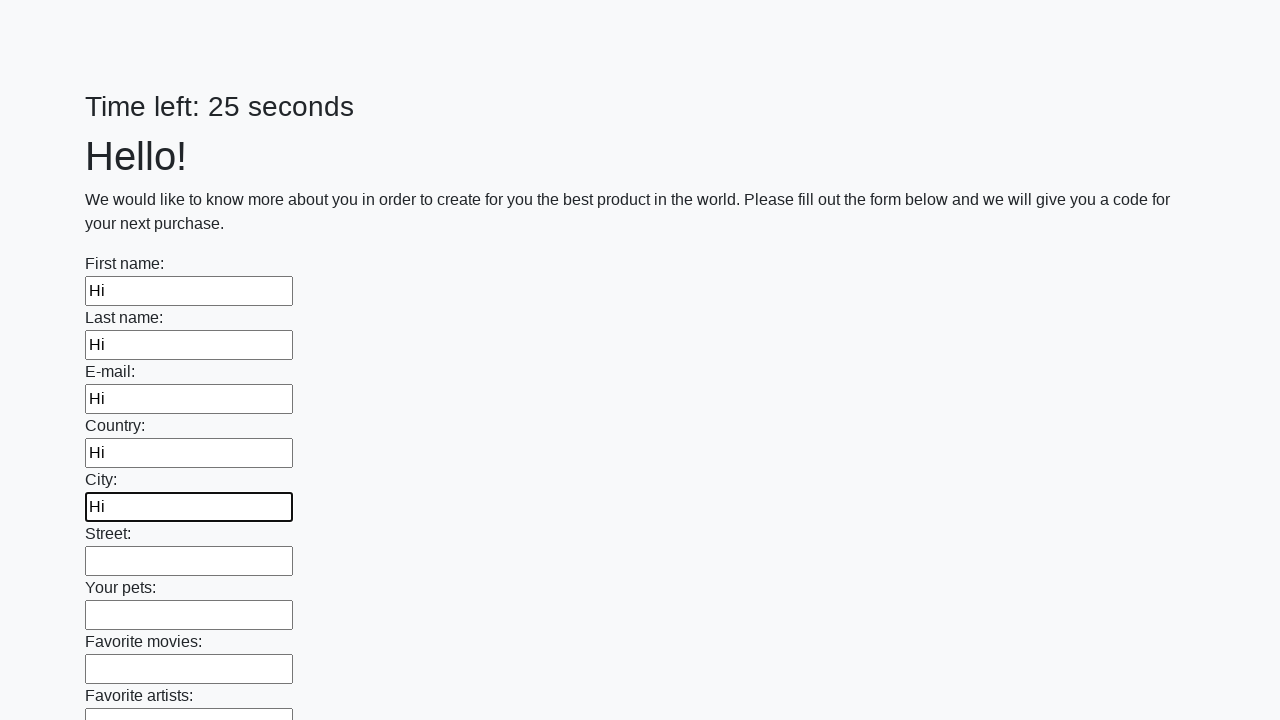

Filled an input field with 'Hi' on input >> nth=5
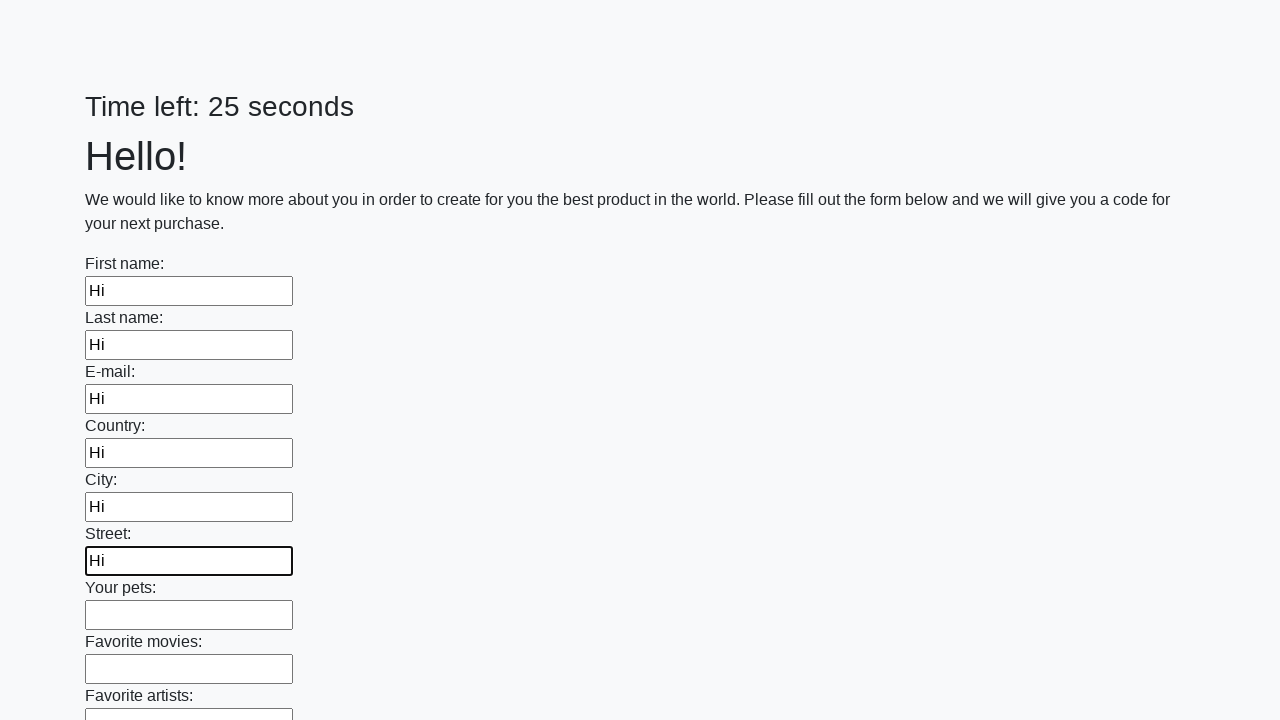

Filled an input field with 'Hi' on input >> nth=6
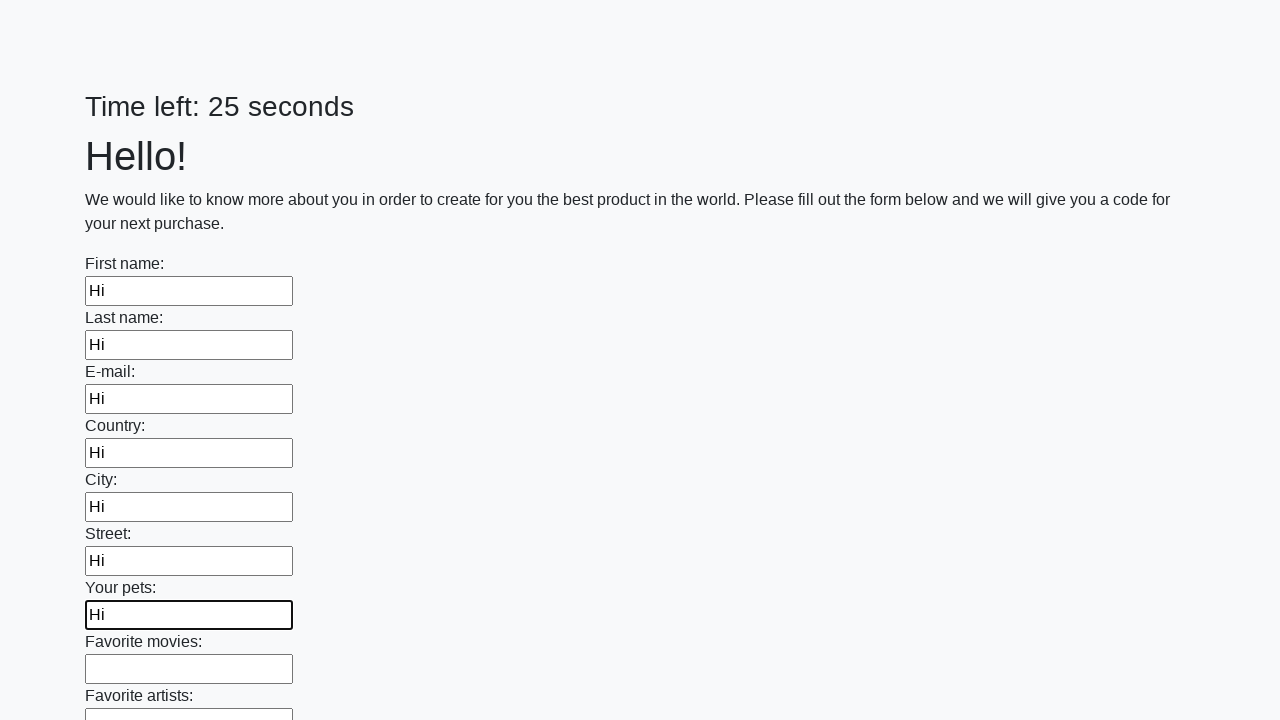

Filled an input field with 'Hi' on input >> nth=7
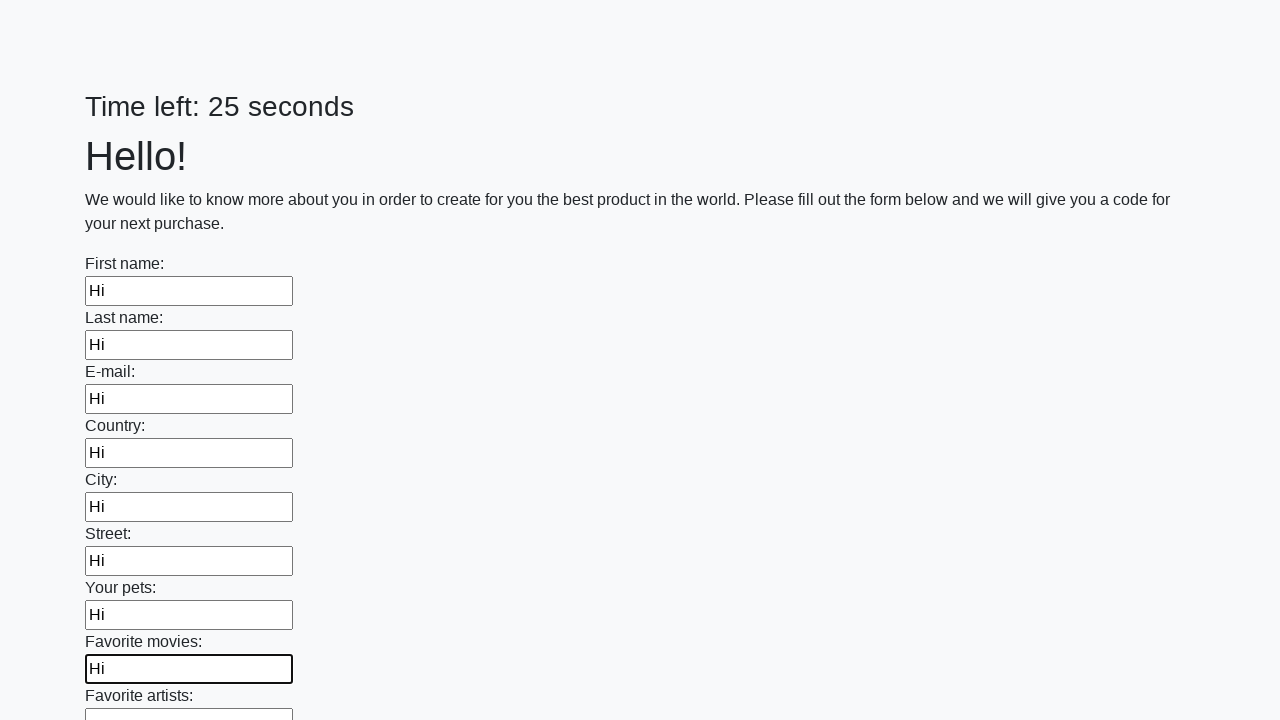

Filled an input field with 'Hi' on input >> nth=8
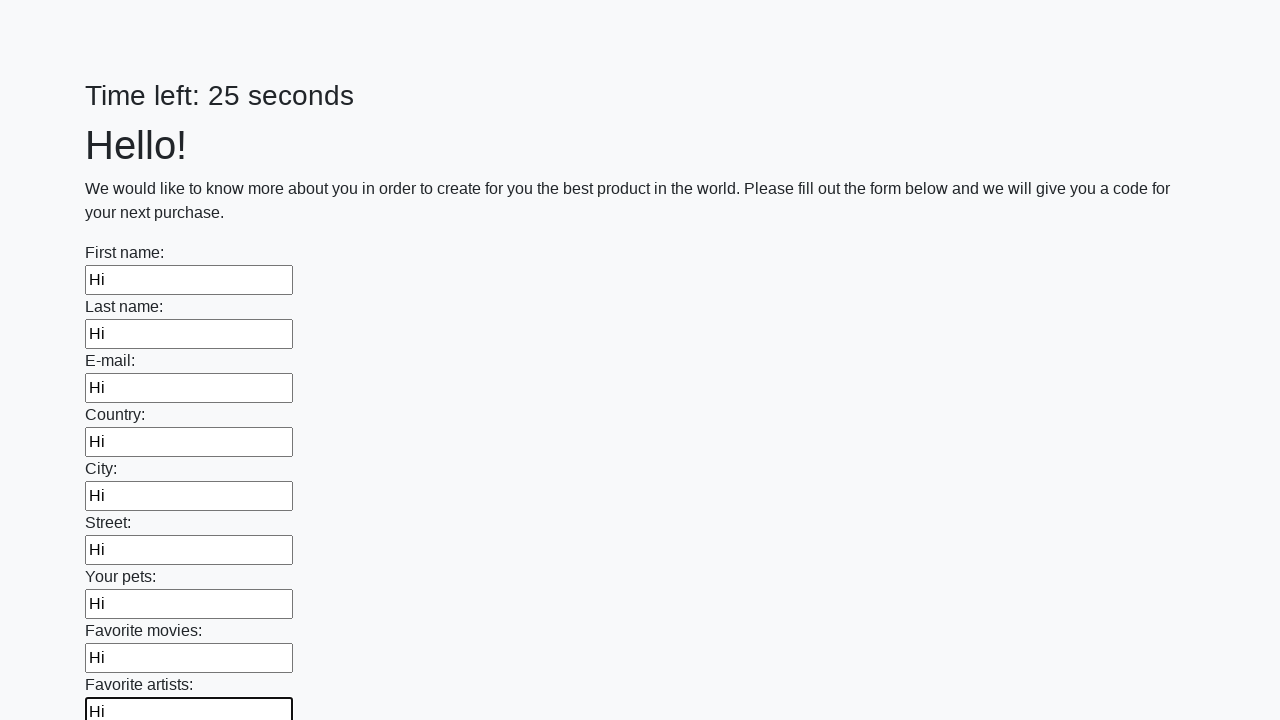

Filled an input field with 'Hi' on input >> nth=9
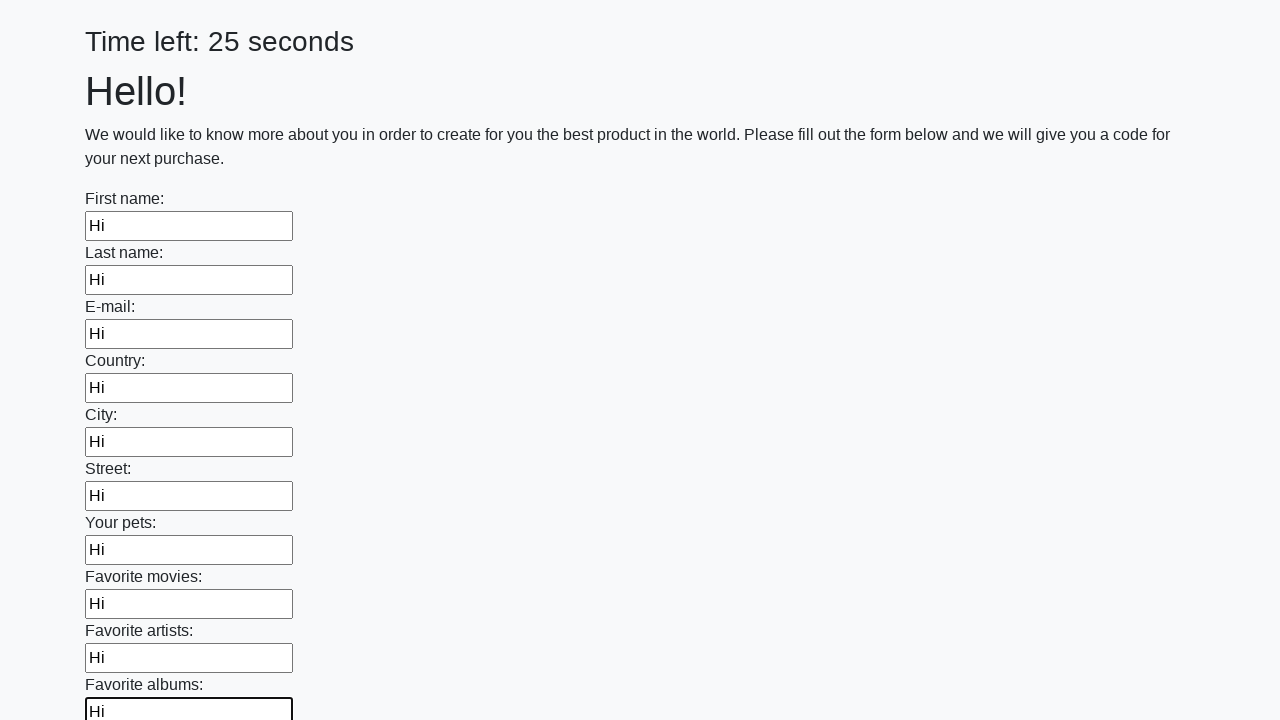

Filled an input field with 'Hi' on input >> nth=10
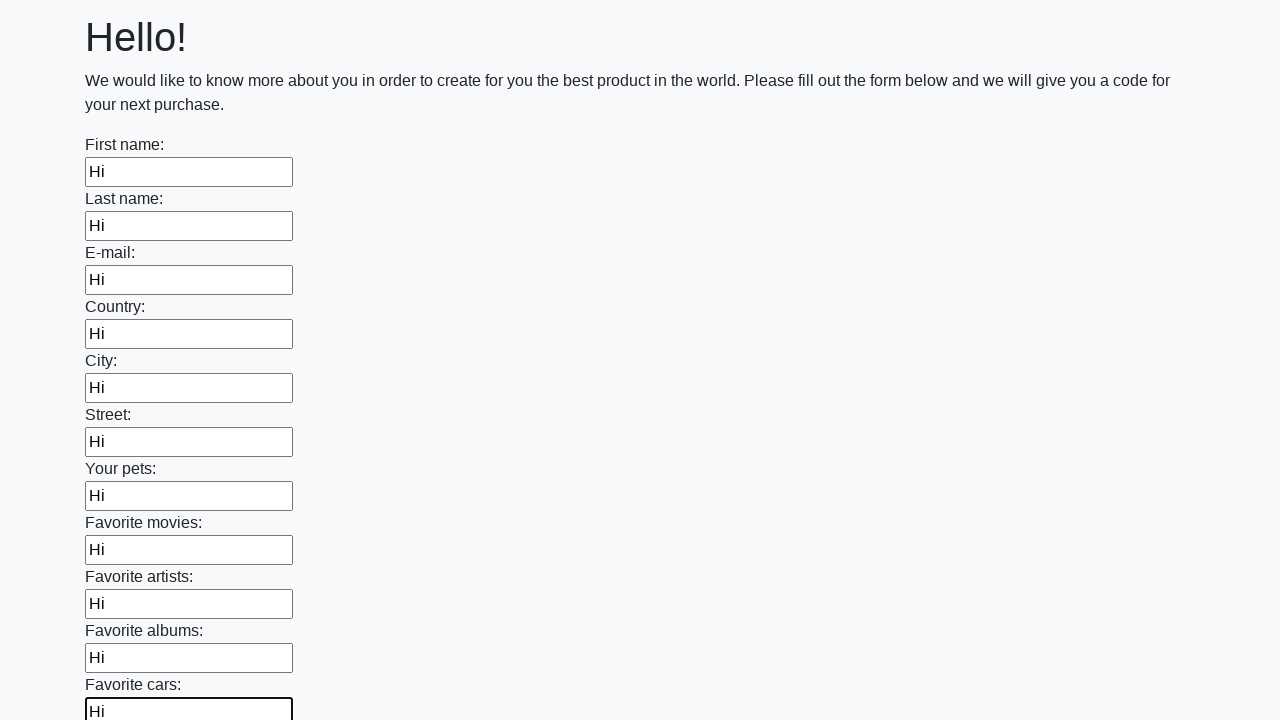

Filled an input field with 'Hi' on input >> nth=11
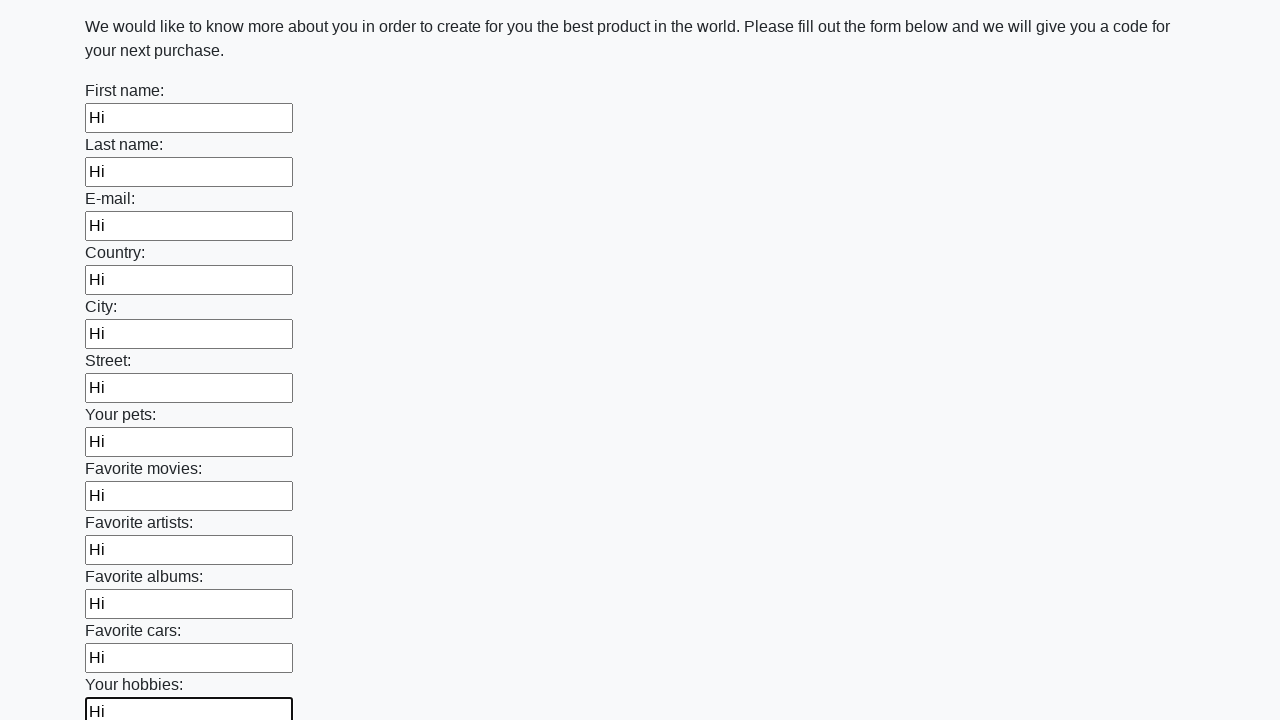

Filled an input field with 'Hi' on input >> nth=12
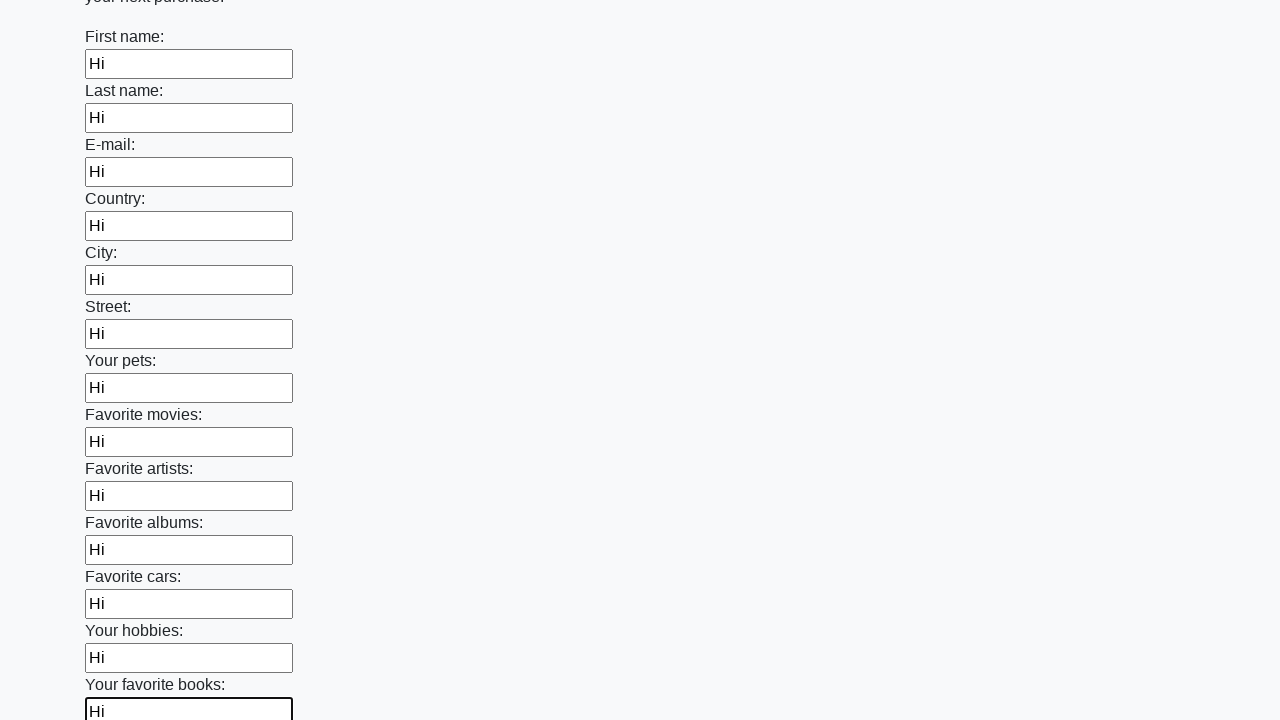

Filled an input field with 'Hi' on input >> nth=13
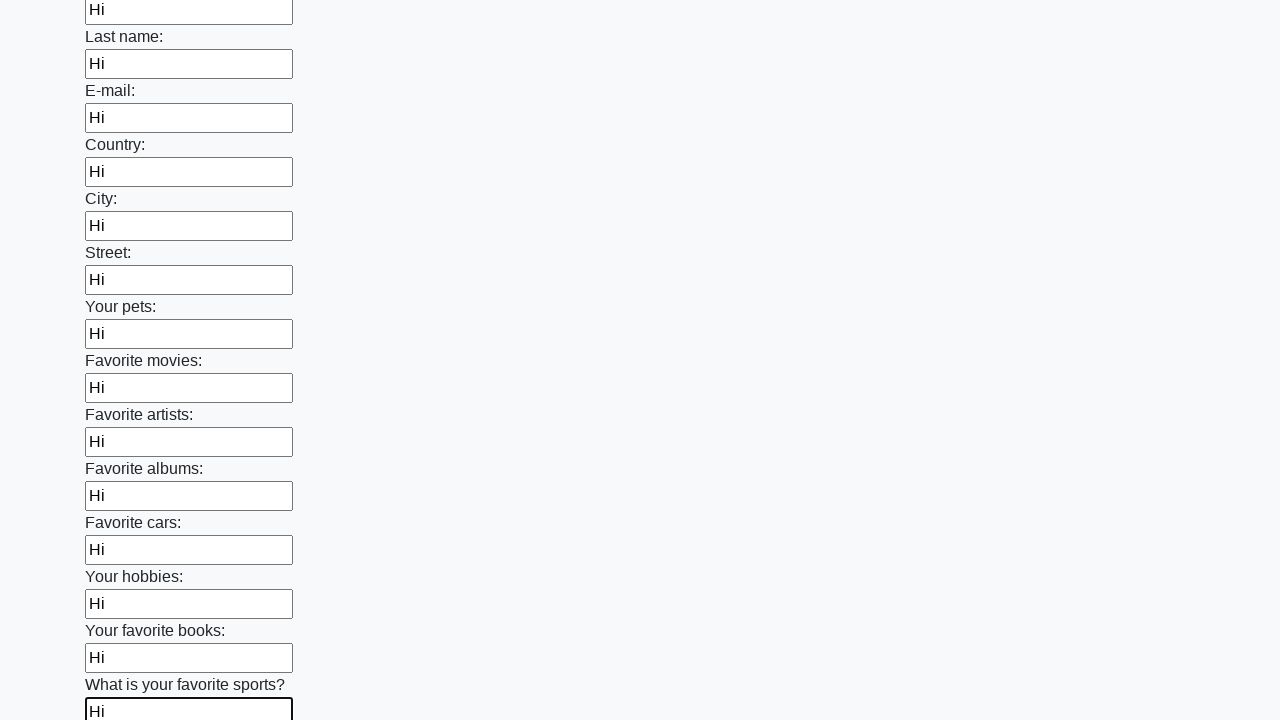

Filled an input field with 'Hi' on input >> nth=14
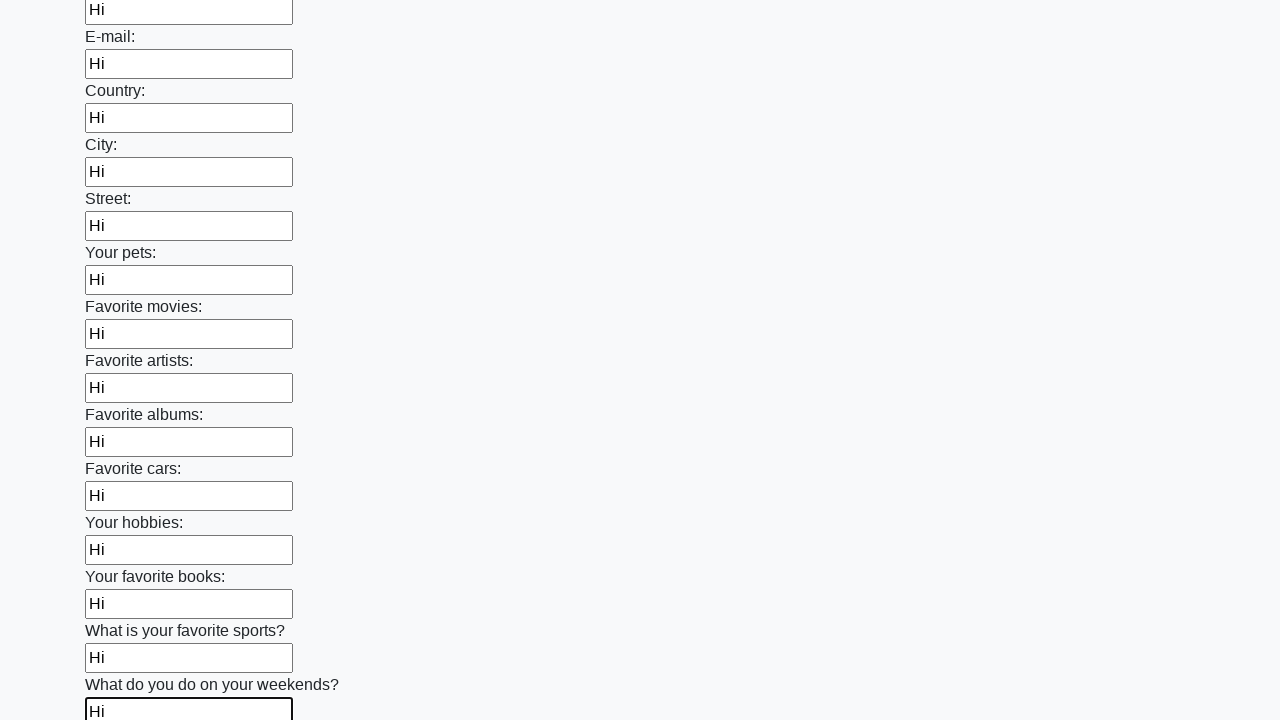

Filled an input field with 'Hi' on input >> nth=15
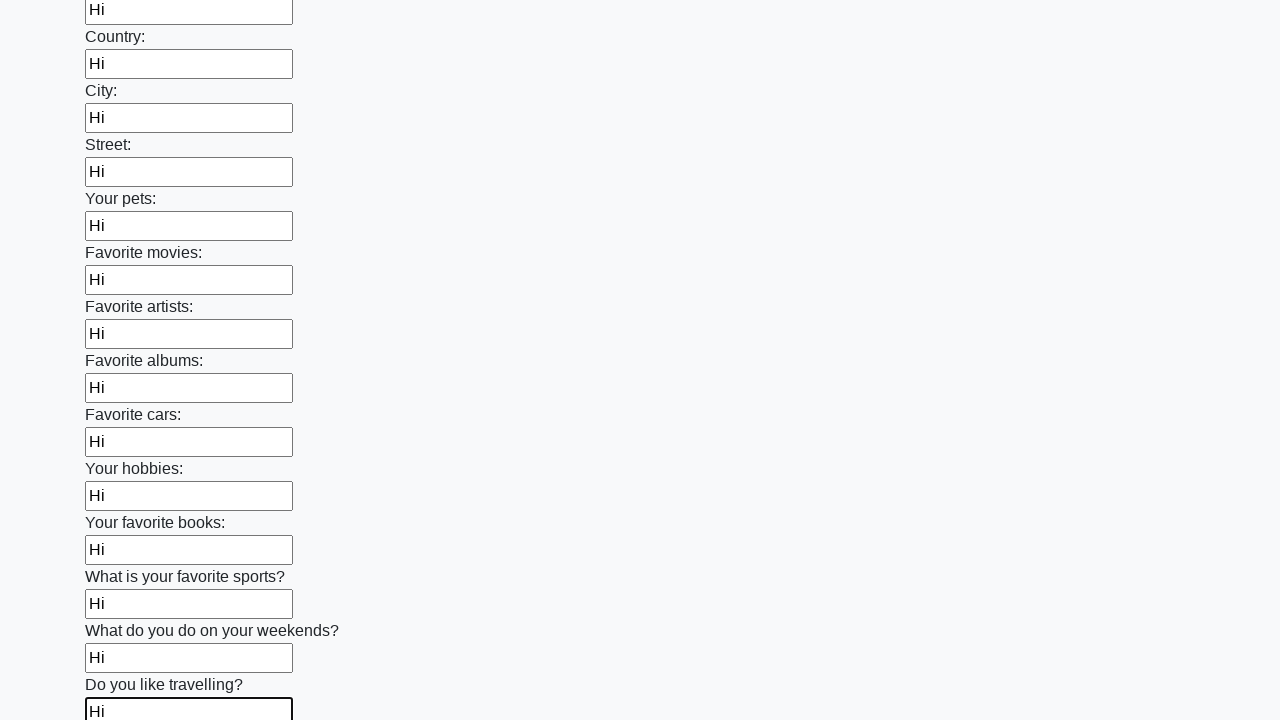

Filled an input field with 'Hi' on input >> nth=16
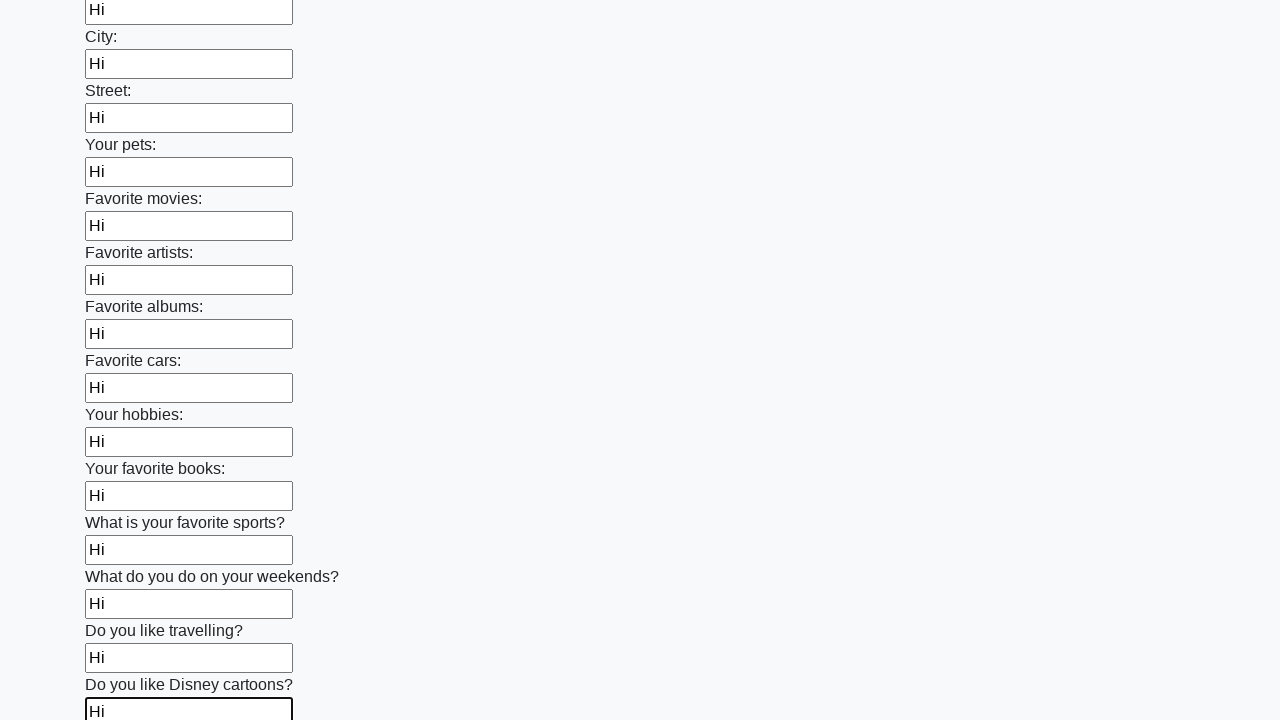

Filled an input field with 'Hi' on input >> nth=17
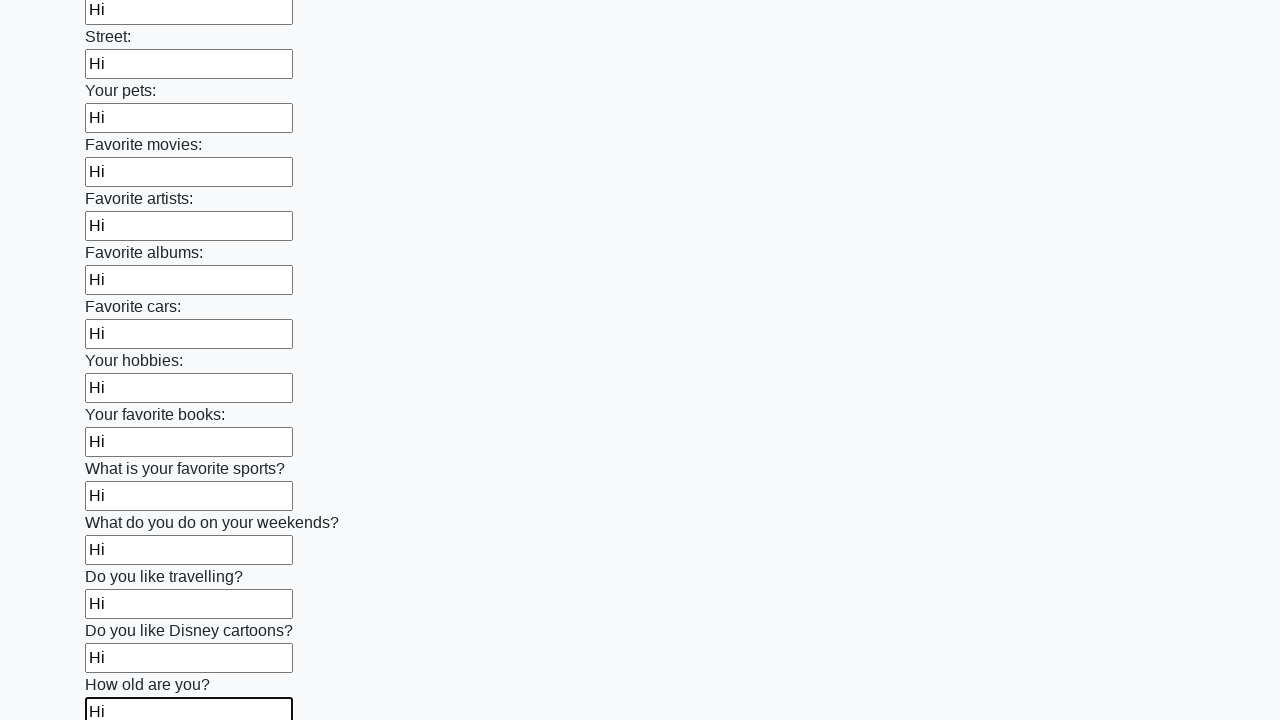

Filled an input field with 'Hi' on input >> nth=18
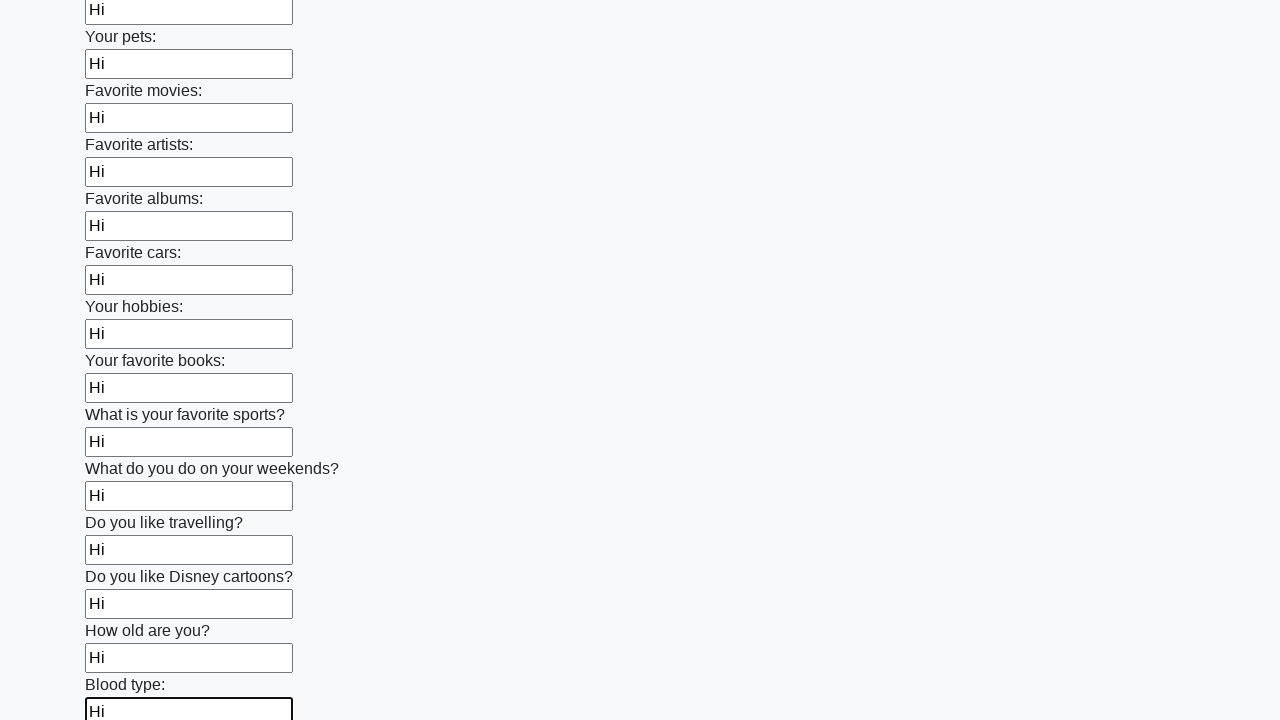

Filled an input field with 'Hi' on input >> nth=19
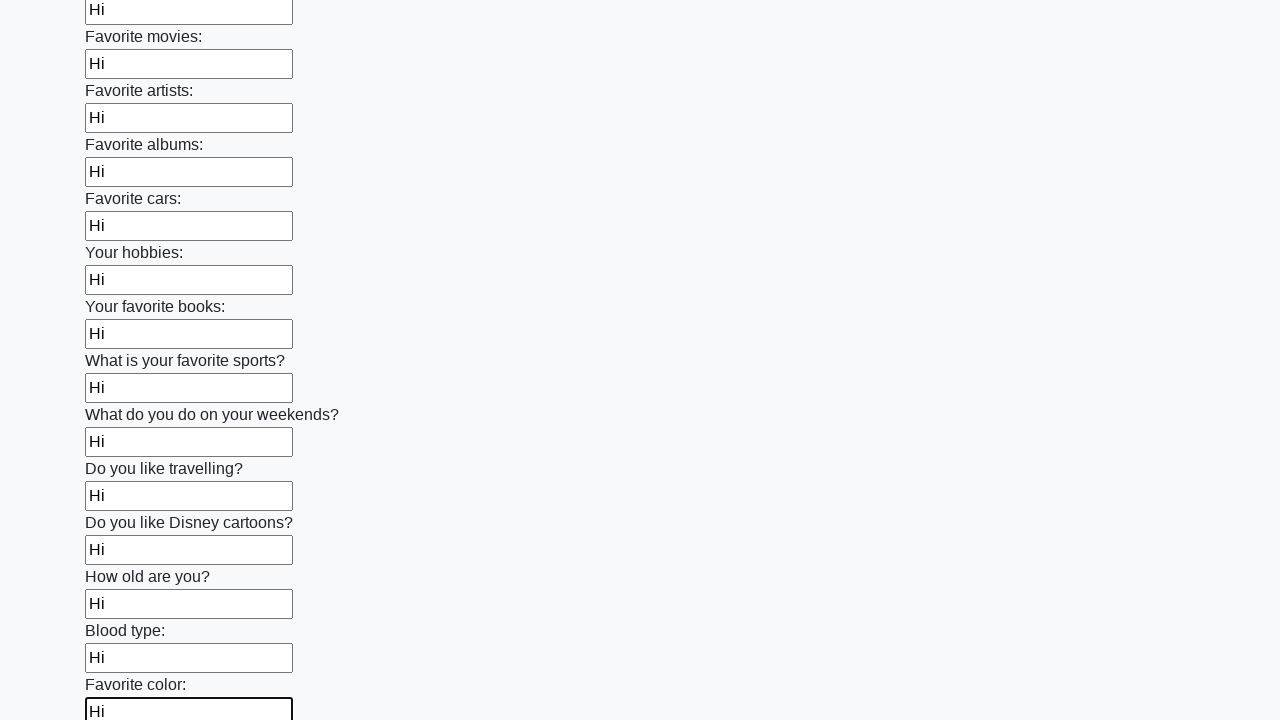

Filled an input field with 'Hi' on input >> nth=20
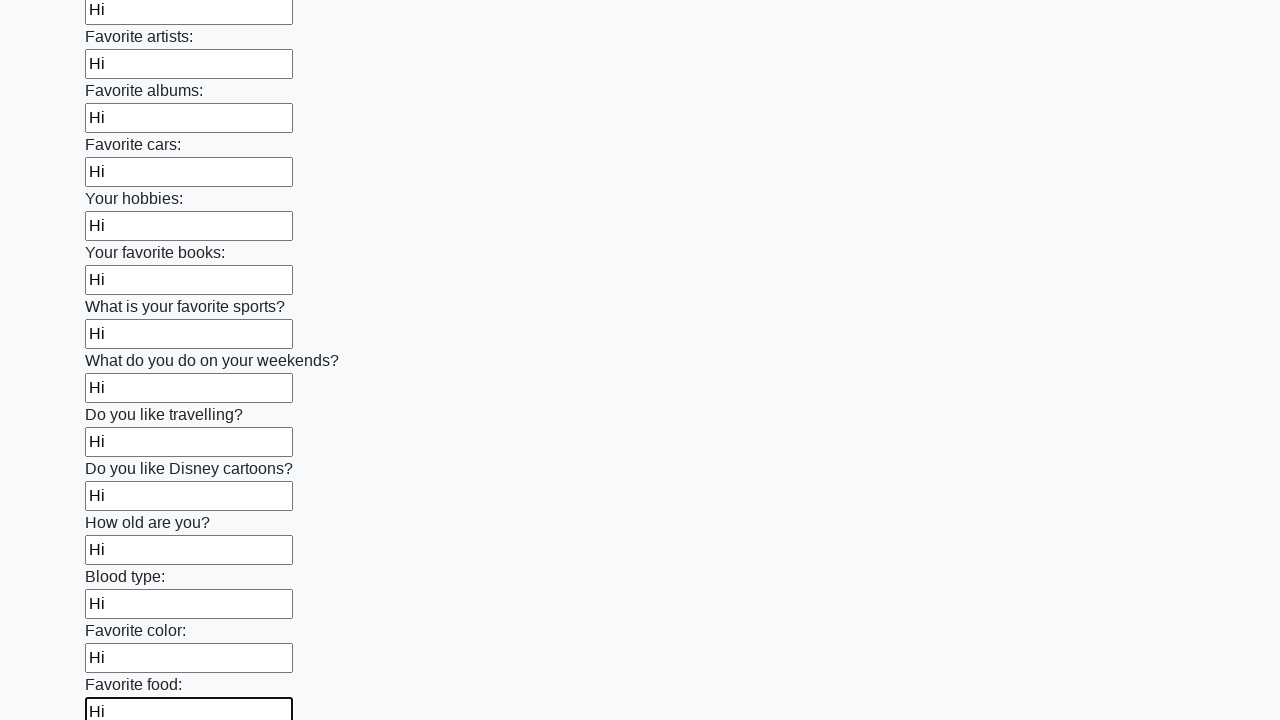

Filled an input field with 'Hi' on input >> nth=21
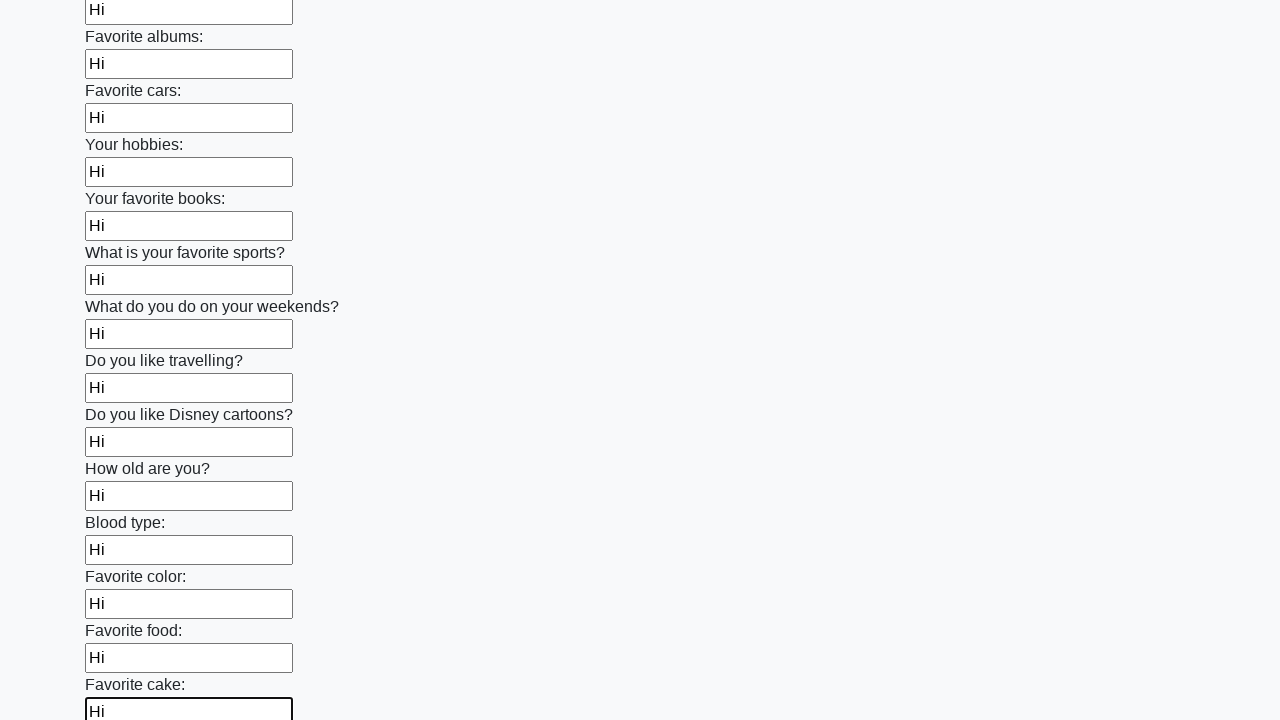

Filled an input field with 'Hi' on input >> nth=22
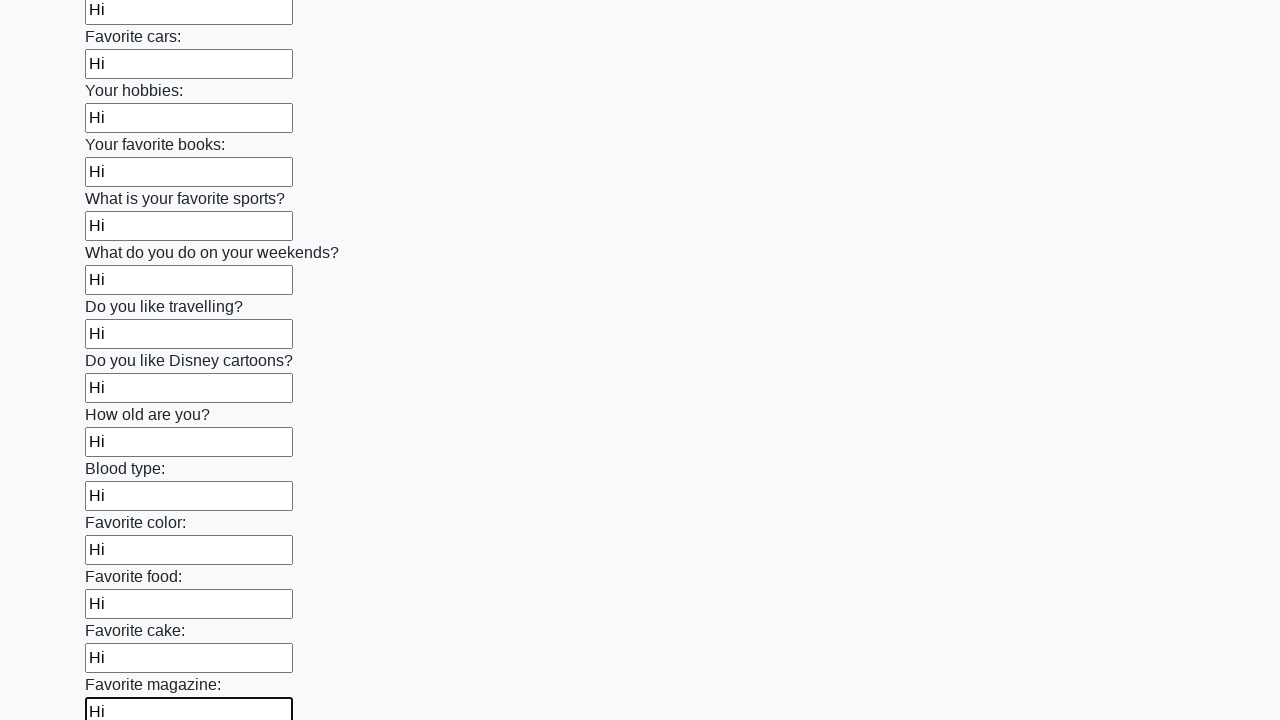

Filled an input field with 'Hi' on input >> nth=23
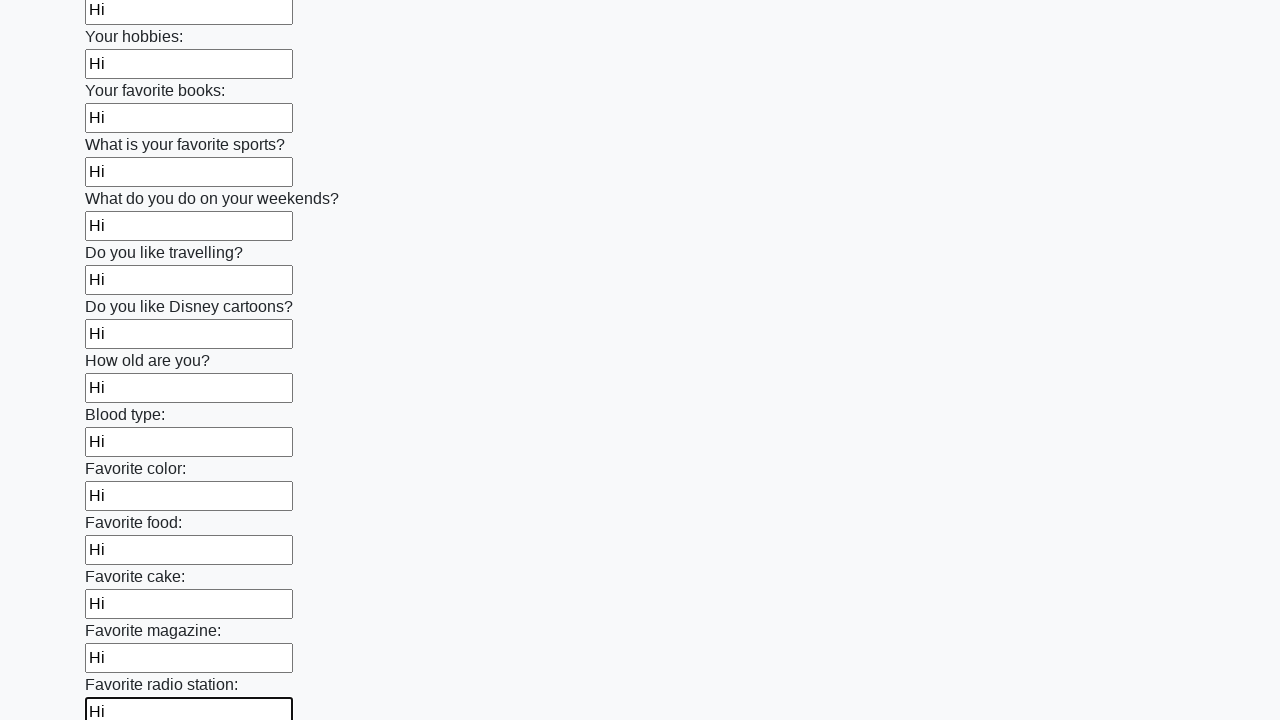

Filled an input field with 'Hi' on input >> nth=24
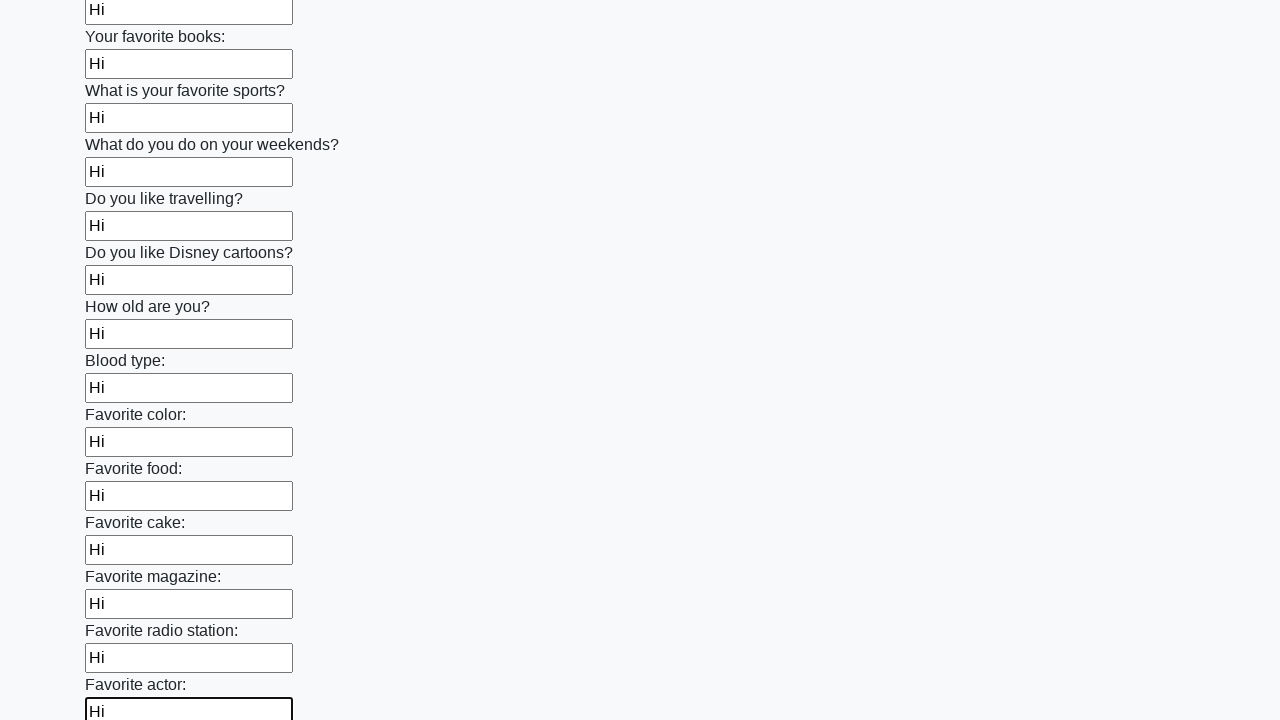

Filled an input field with 'Hi' on input >> nth=25
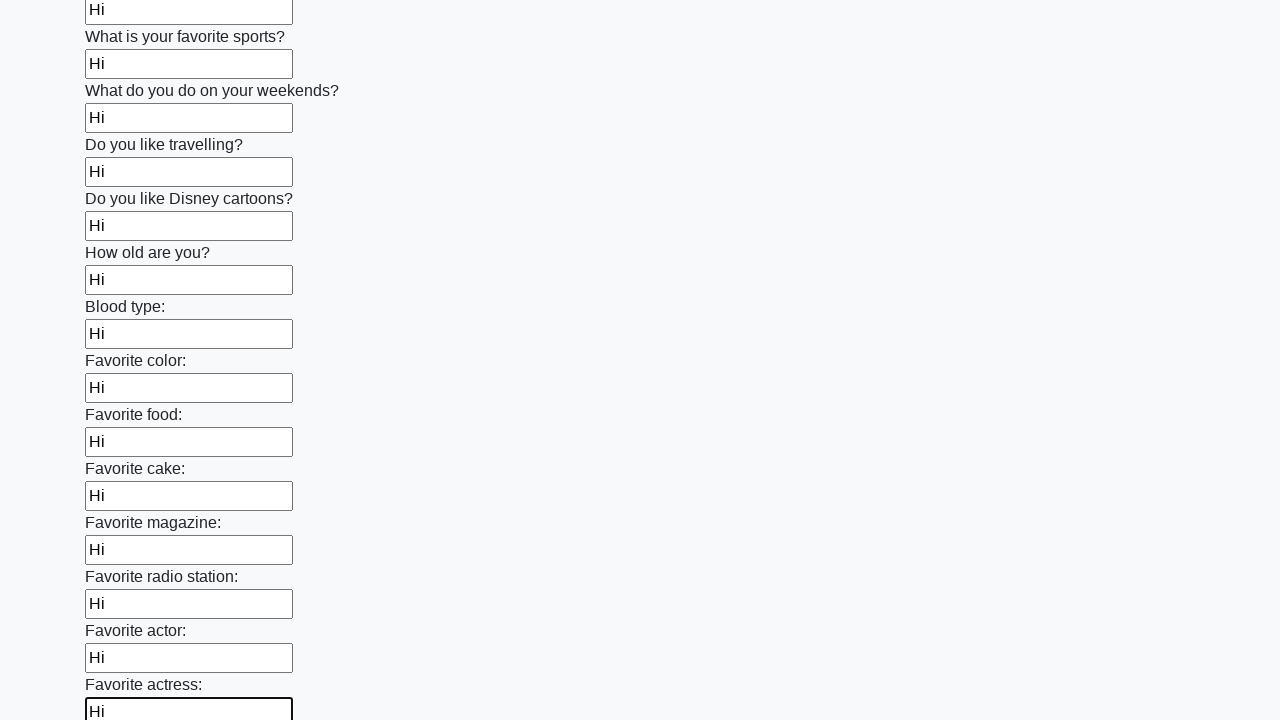

Filled an input field with 'Hi' on input >> nth=26
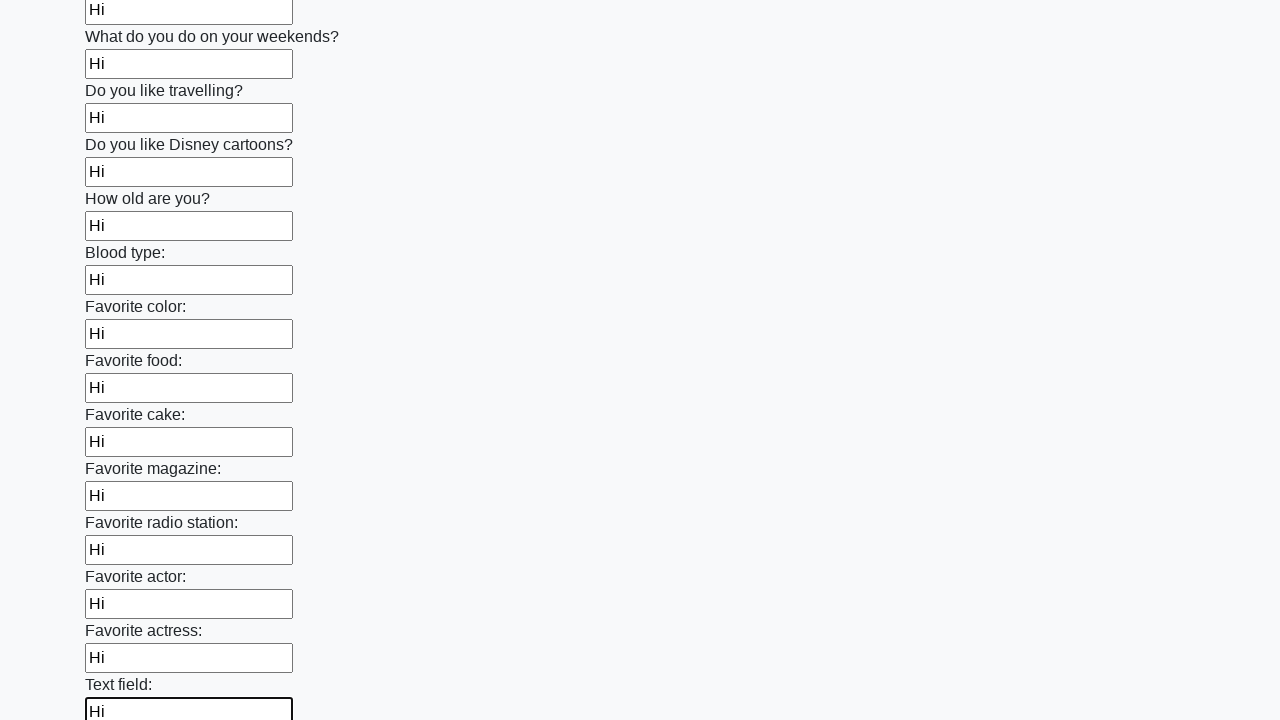

Filled an input field with 'Hi' on input >> nth=27
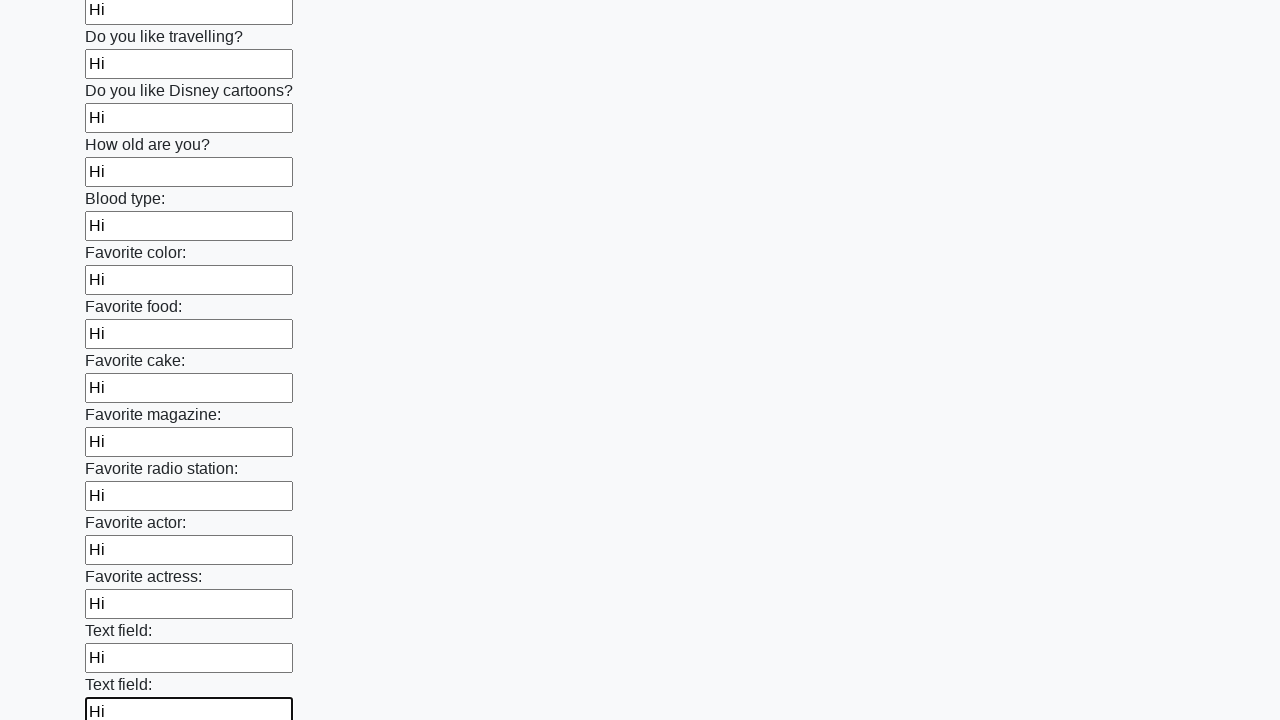

Filled an input field with 'Hi' on input >> nth=28
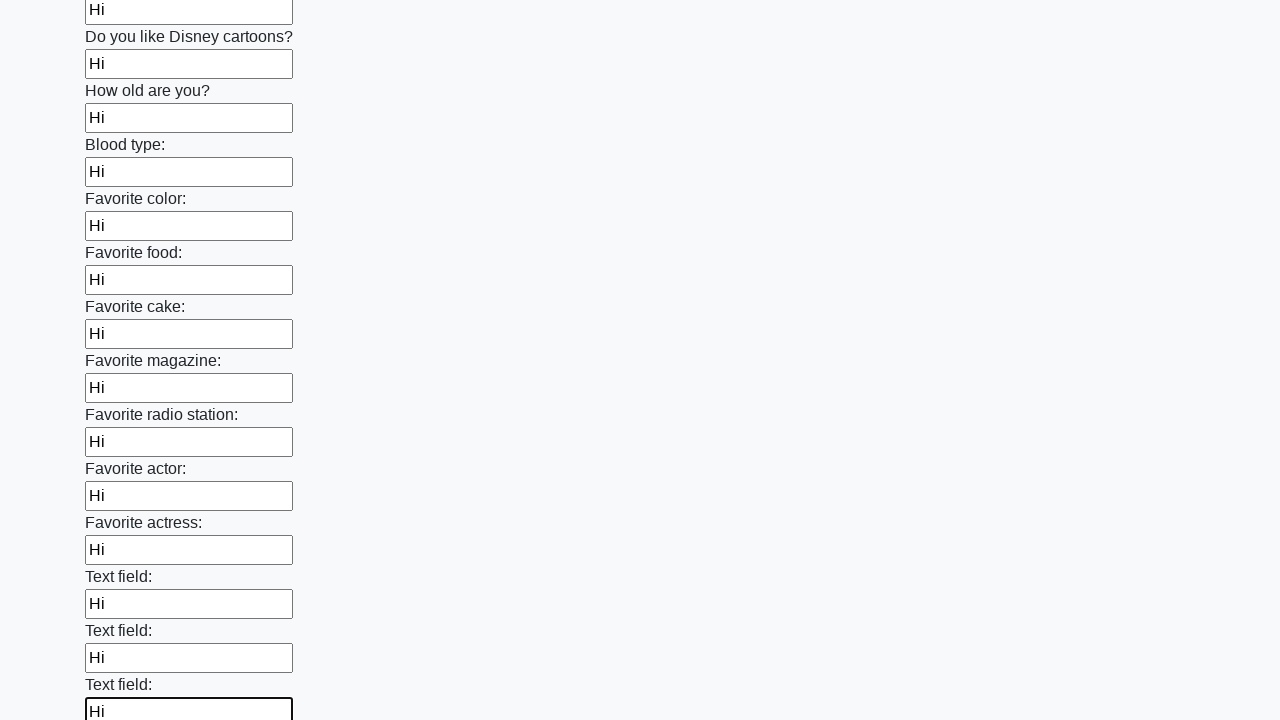

Filled an input field with 'Hi' on input >> nth=29
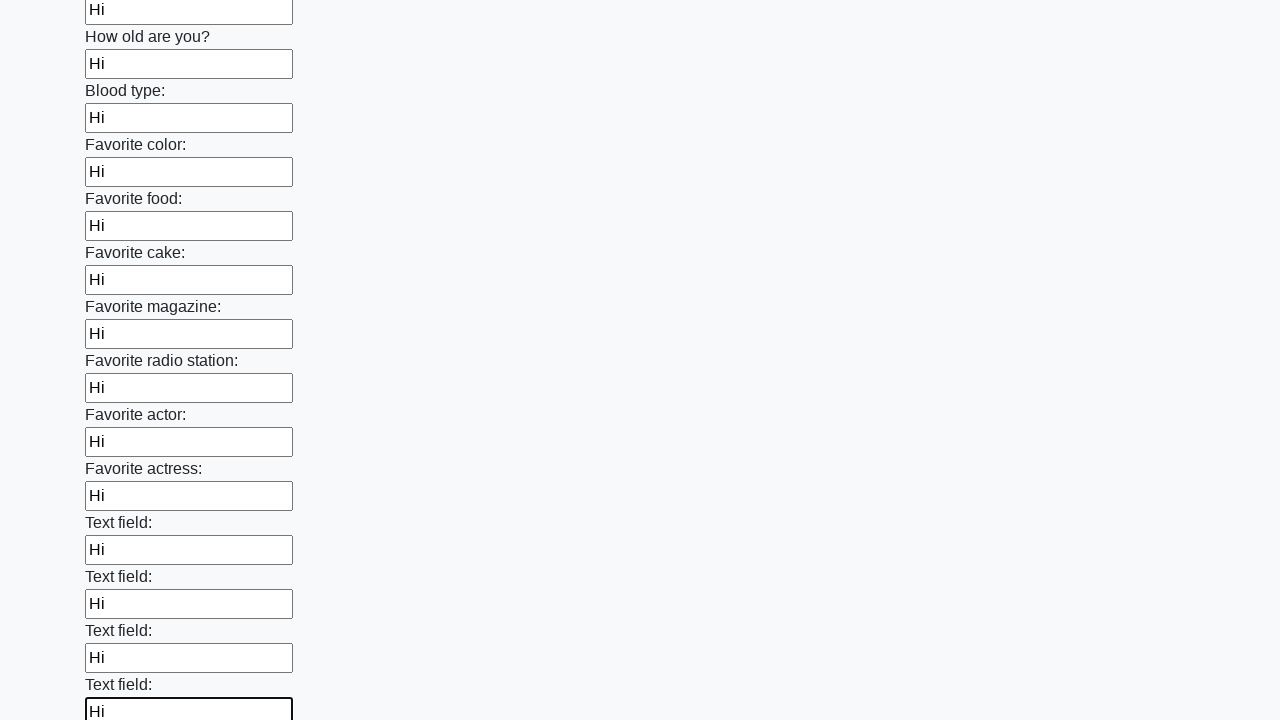

Filled an input field with 'Hi' on input >> nth=30
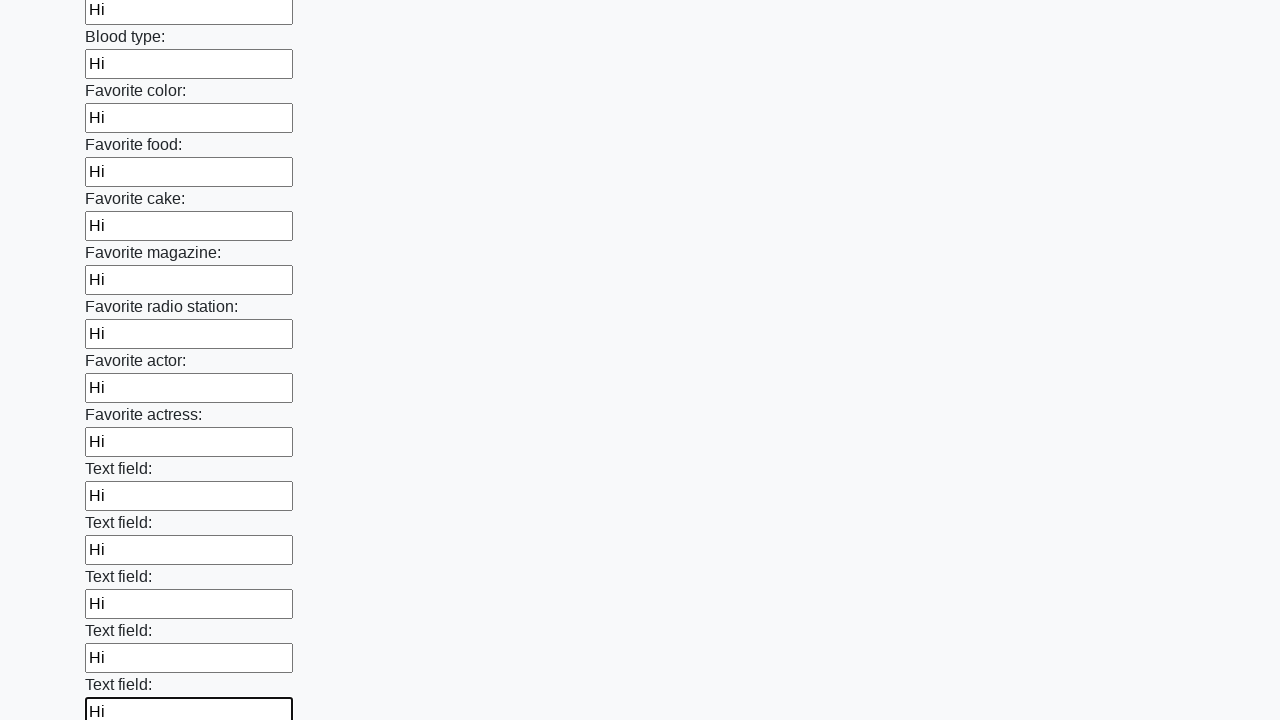

Filled an input field with 'Hi' on input >> nth=31
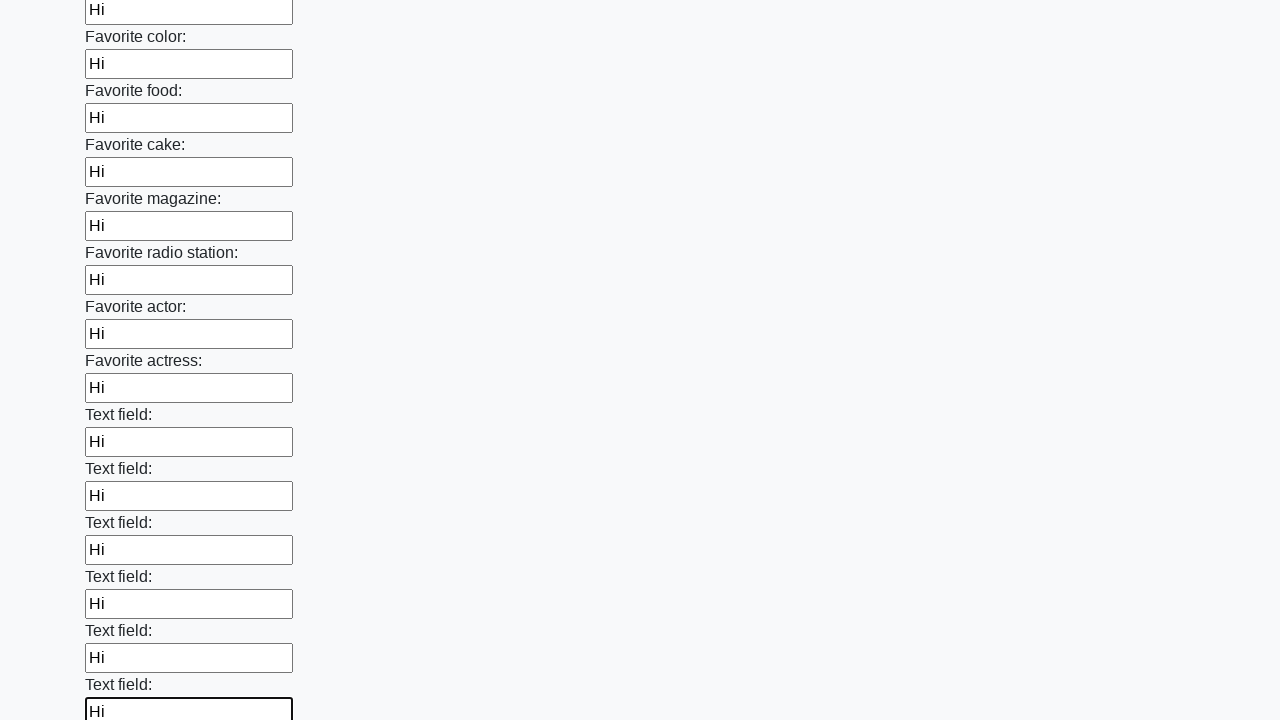

Filled an input field with 'Hi' on input >> nth=32
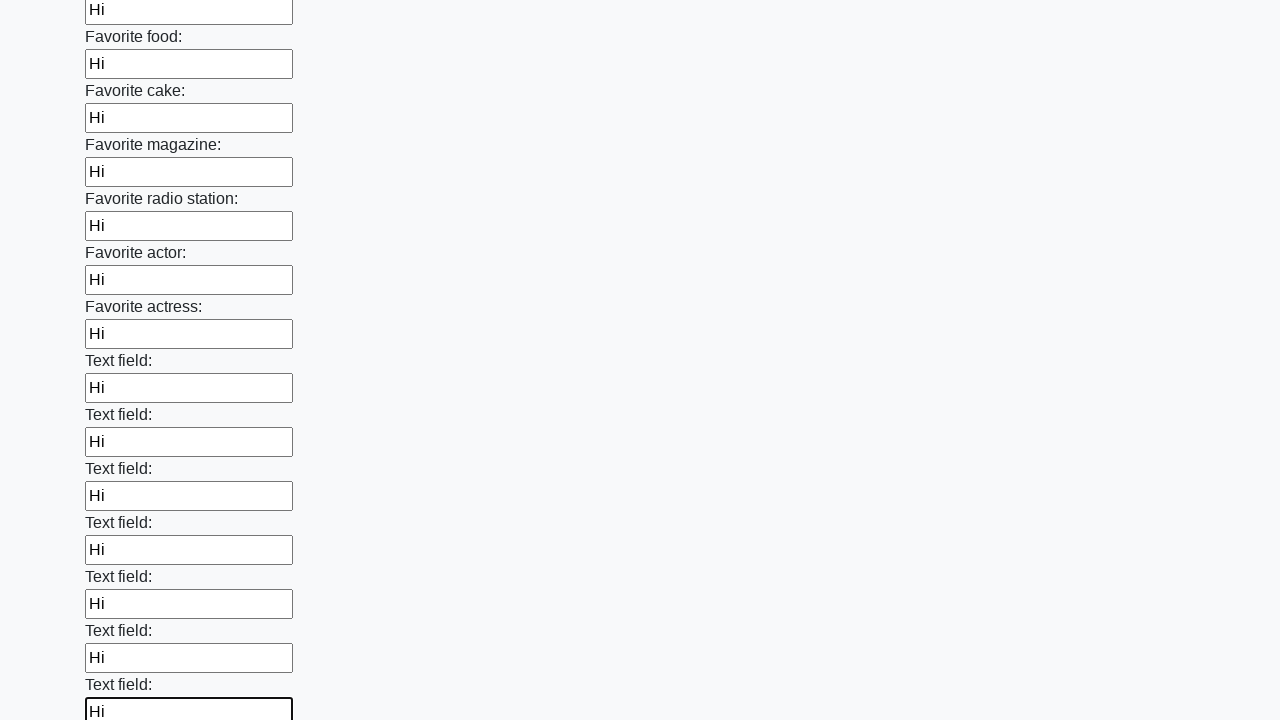

Filled an input field with 'Hi' on input >> nth=33
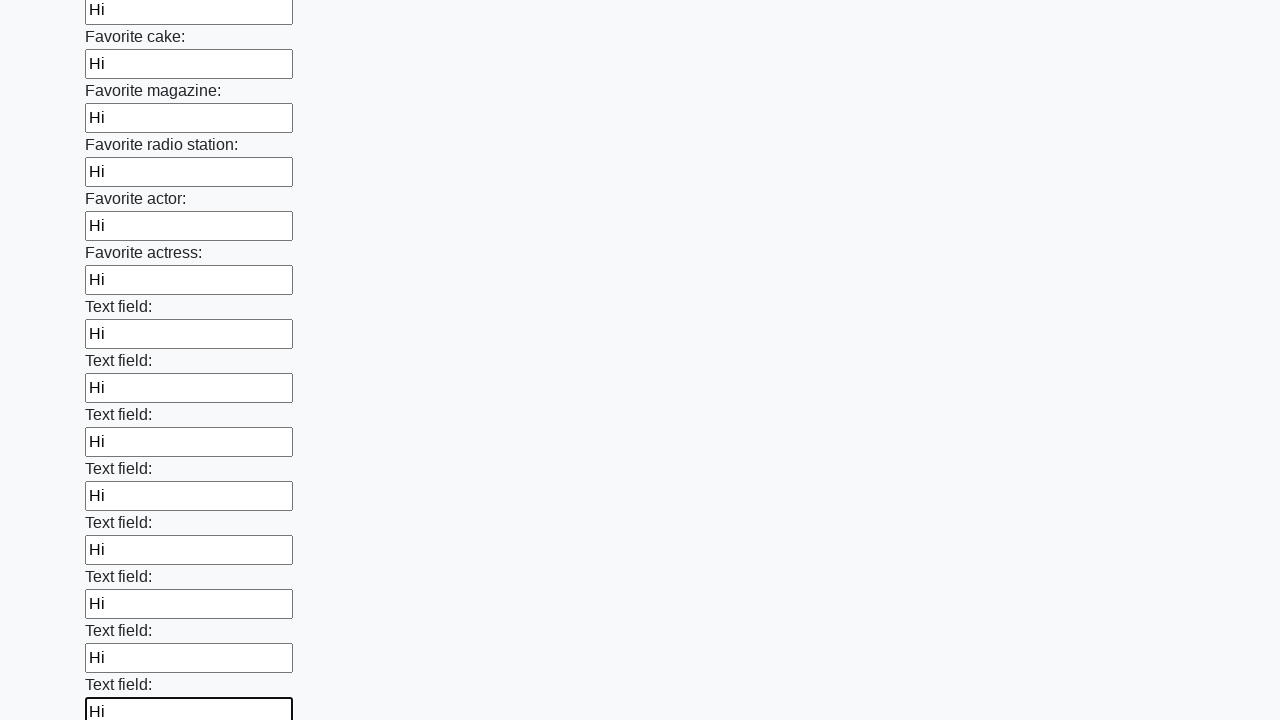

Filled an input field with 'Hi' on input >> nth=34
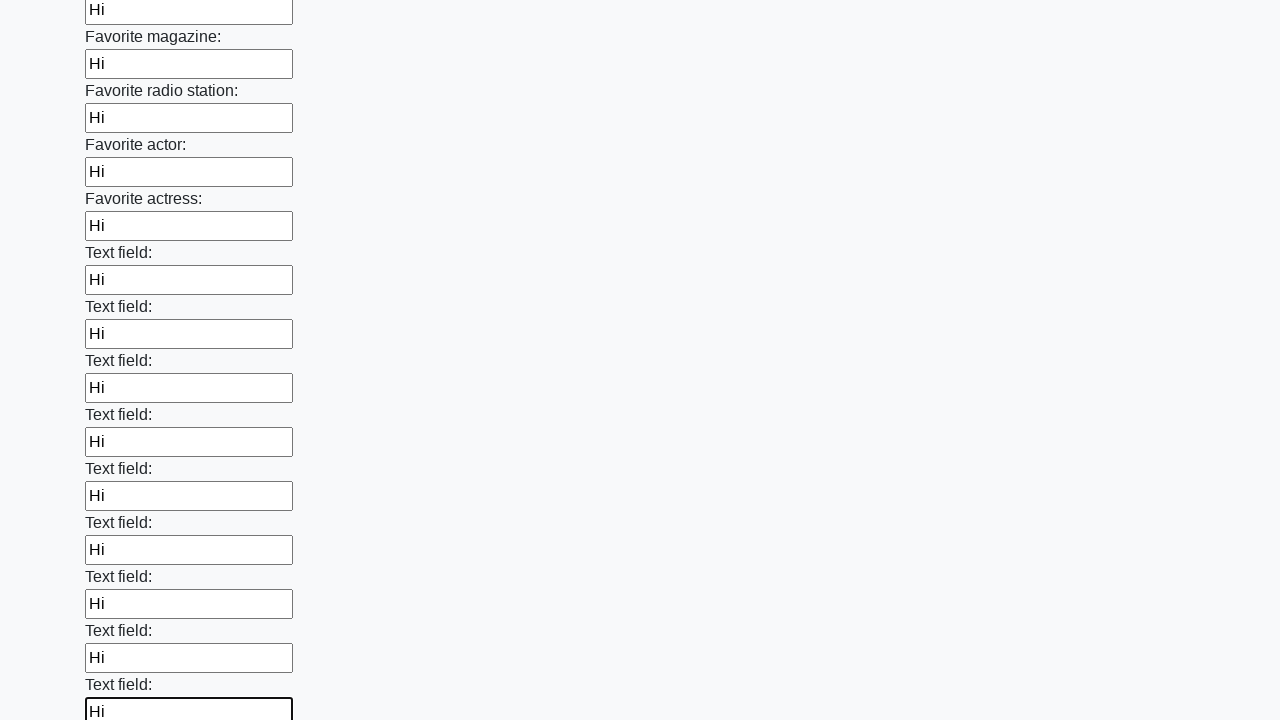

Filled an input field with 'Hi' on input >> nth=35
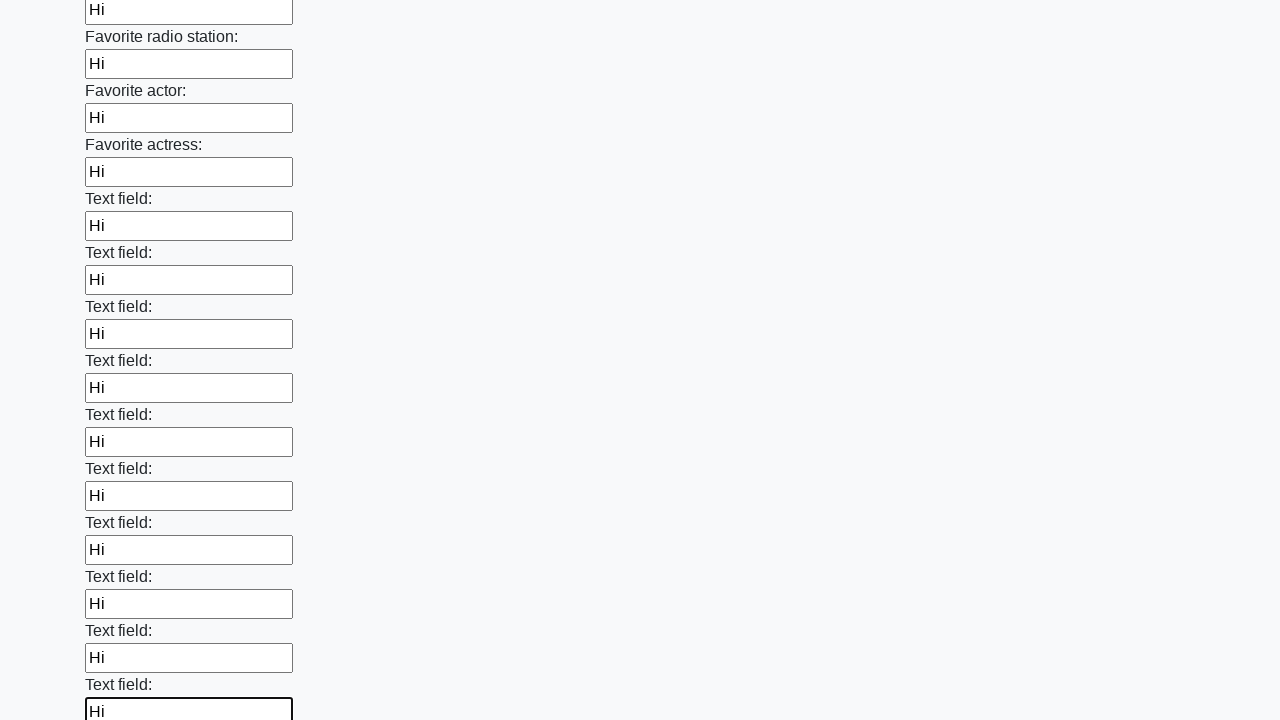

Filled an input field with 'Hi' on input >> nth=36
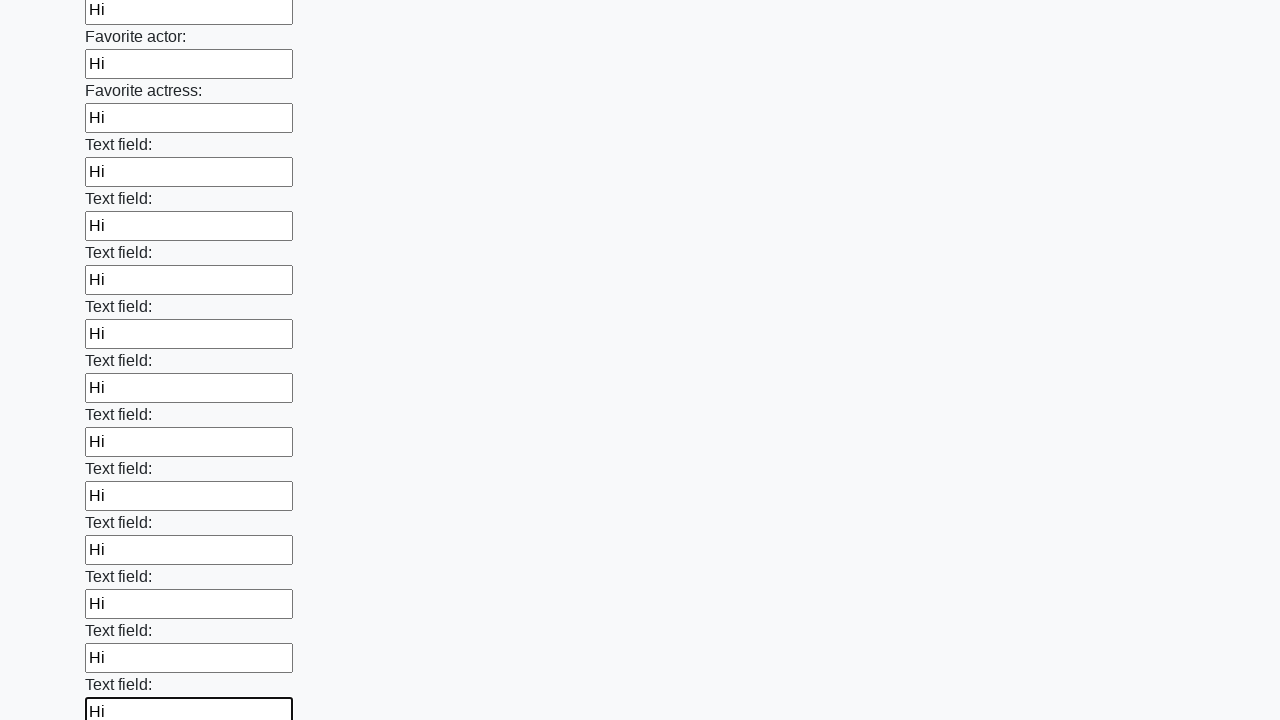

Filled an input field with 'Hi' on input >> nth=37
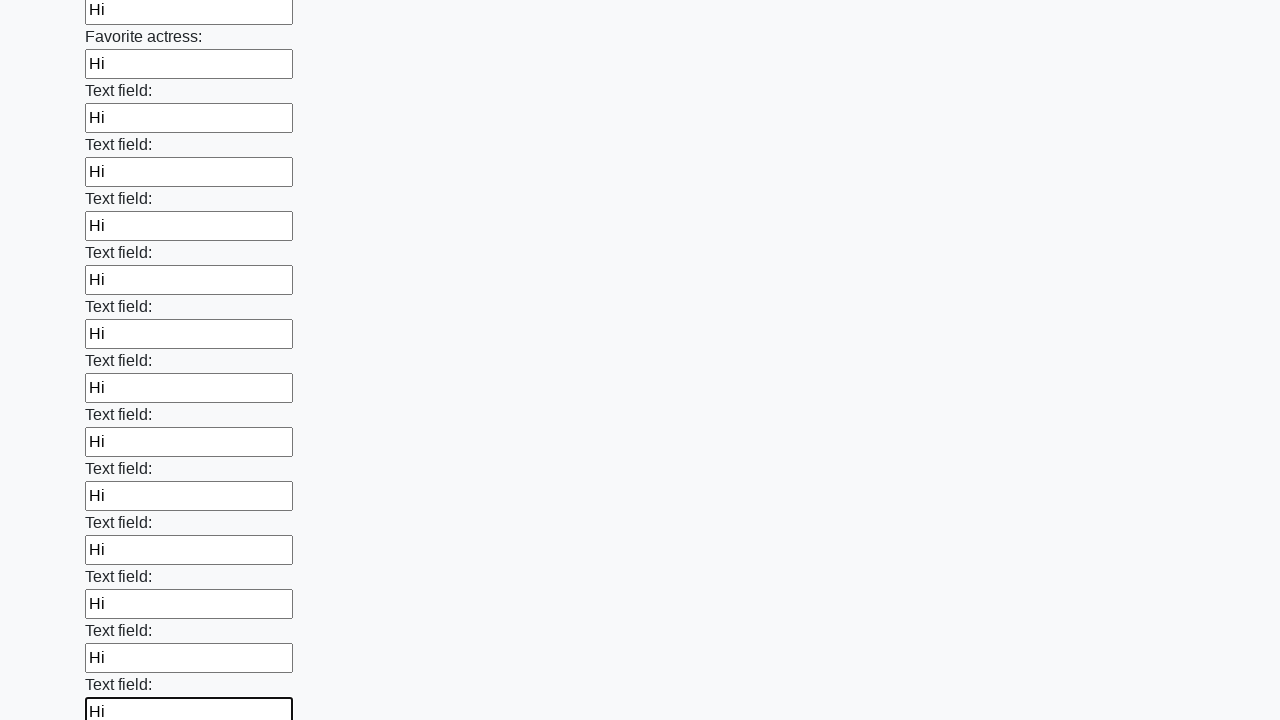

Filled an input field with 'Hi' on input >> nth=38
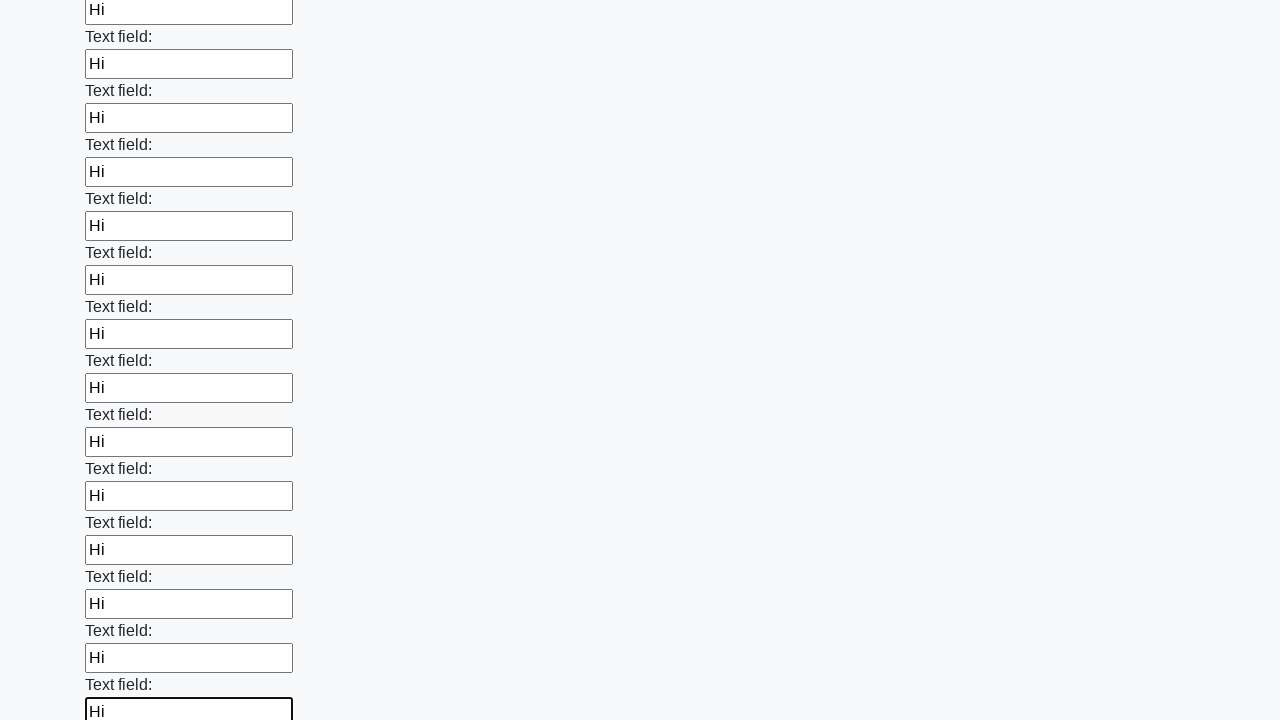

Filled an input field with 'Hi' on input >> nth=39
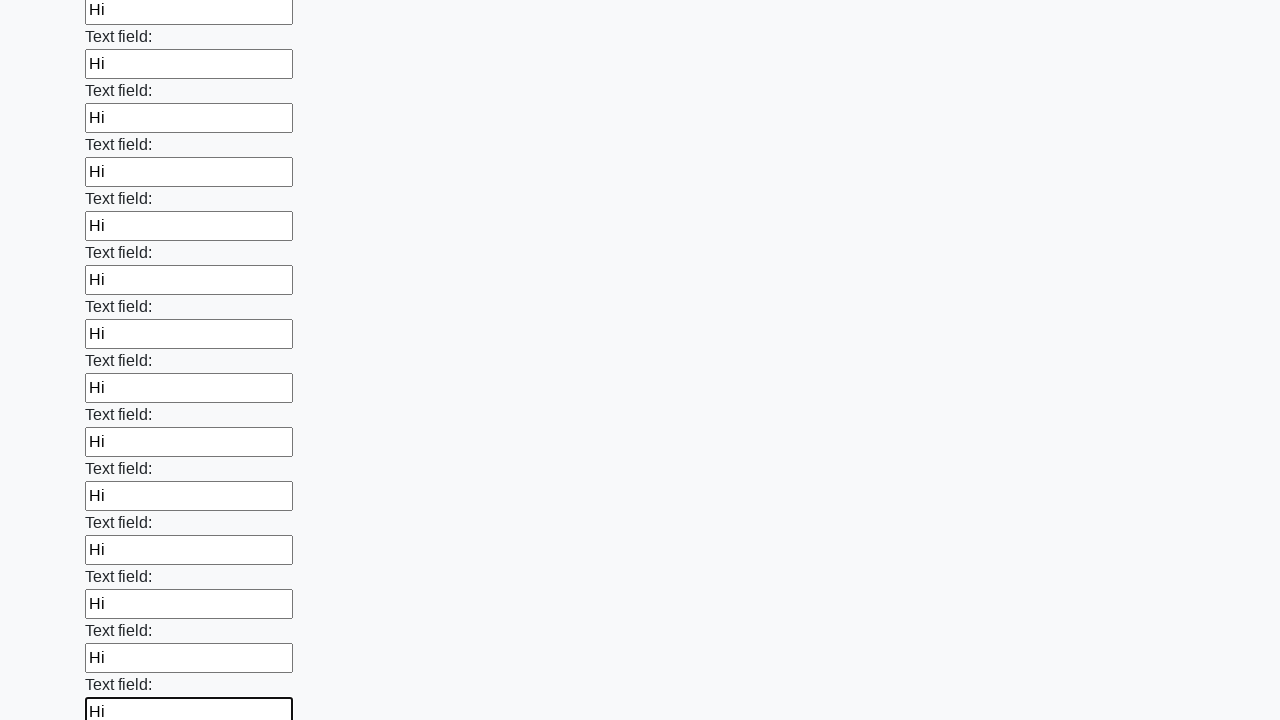

Filled an input field with 'Hi' on input >> nth=40
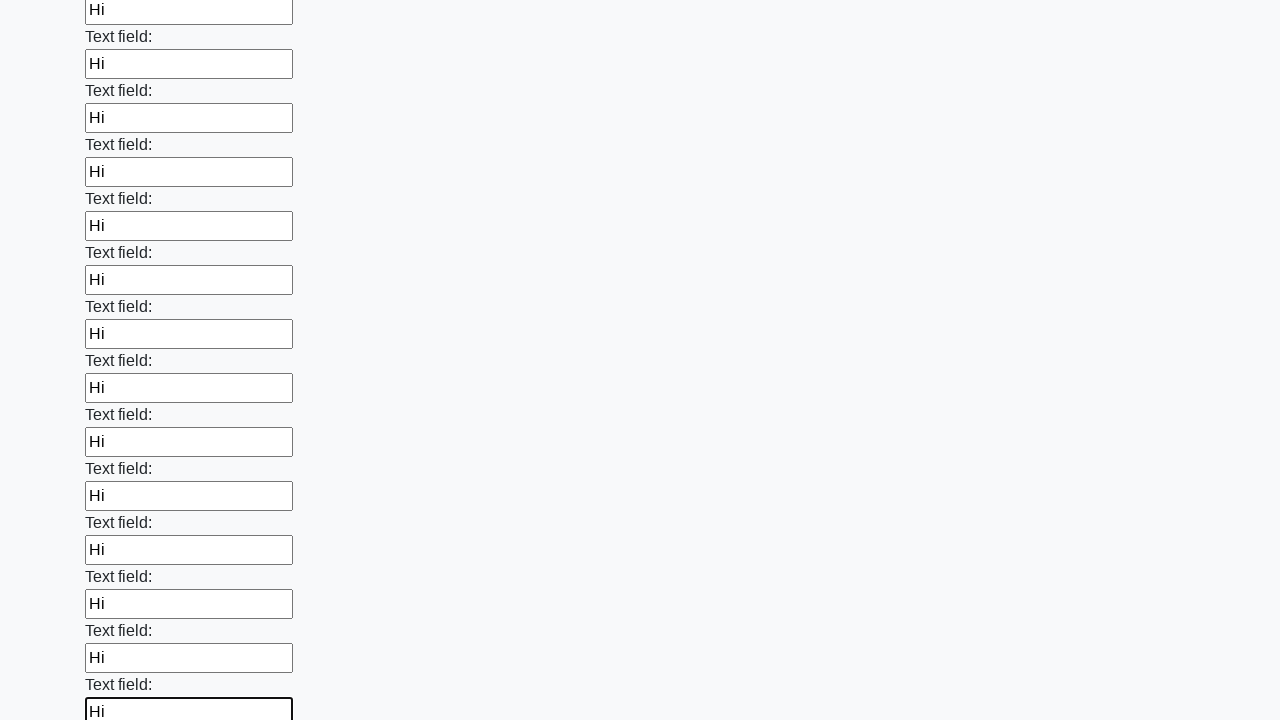

Filled an input field with 'Hi' on input >> nth=41
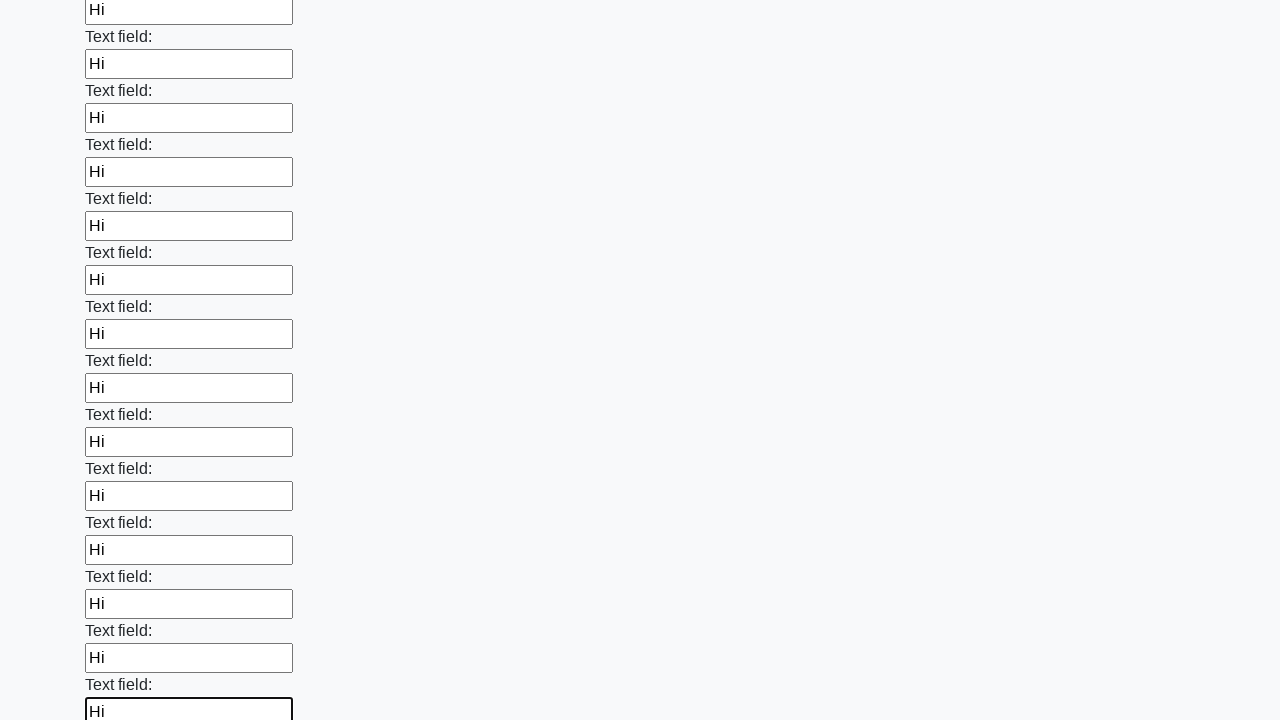

Filled an input field with 'Hi' on input >> nth=42
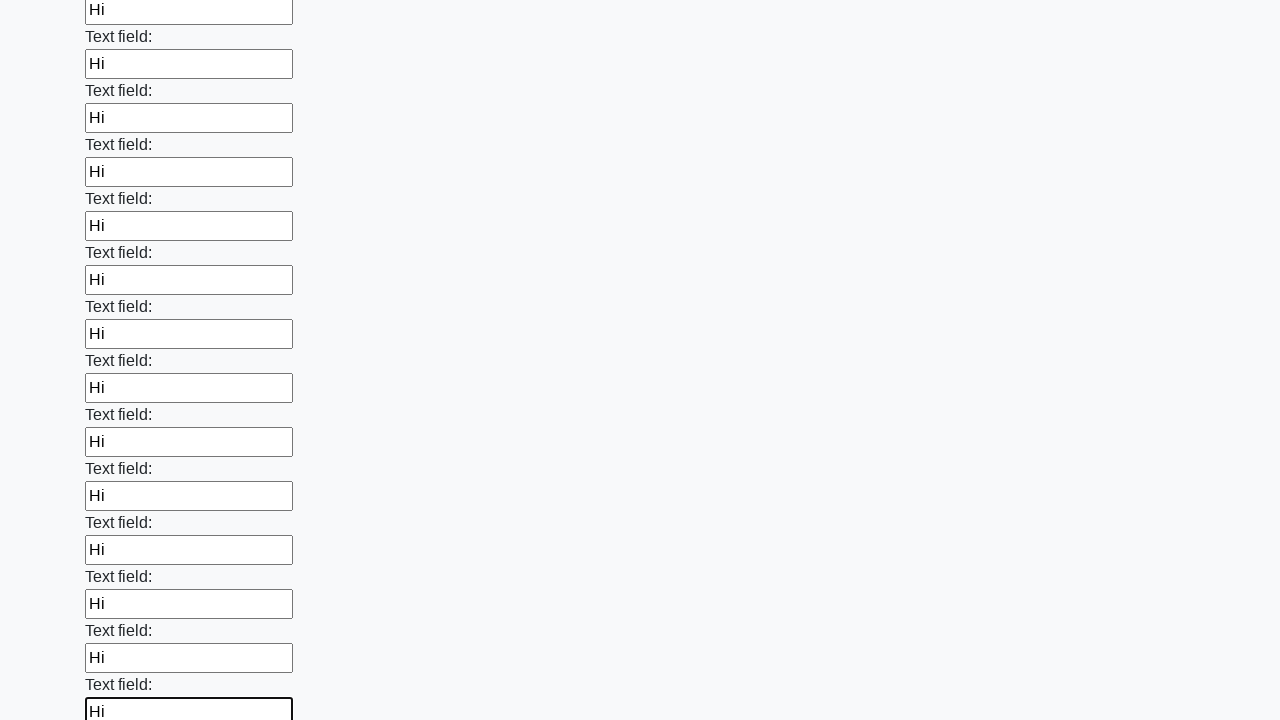

Filled an input field with 'Hi' on input >> nth=43
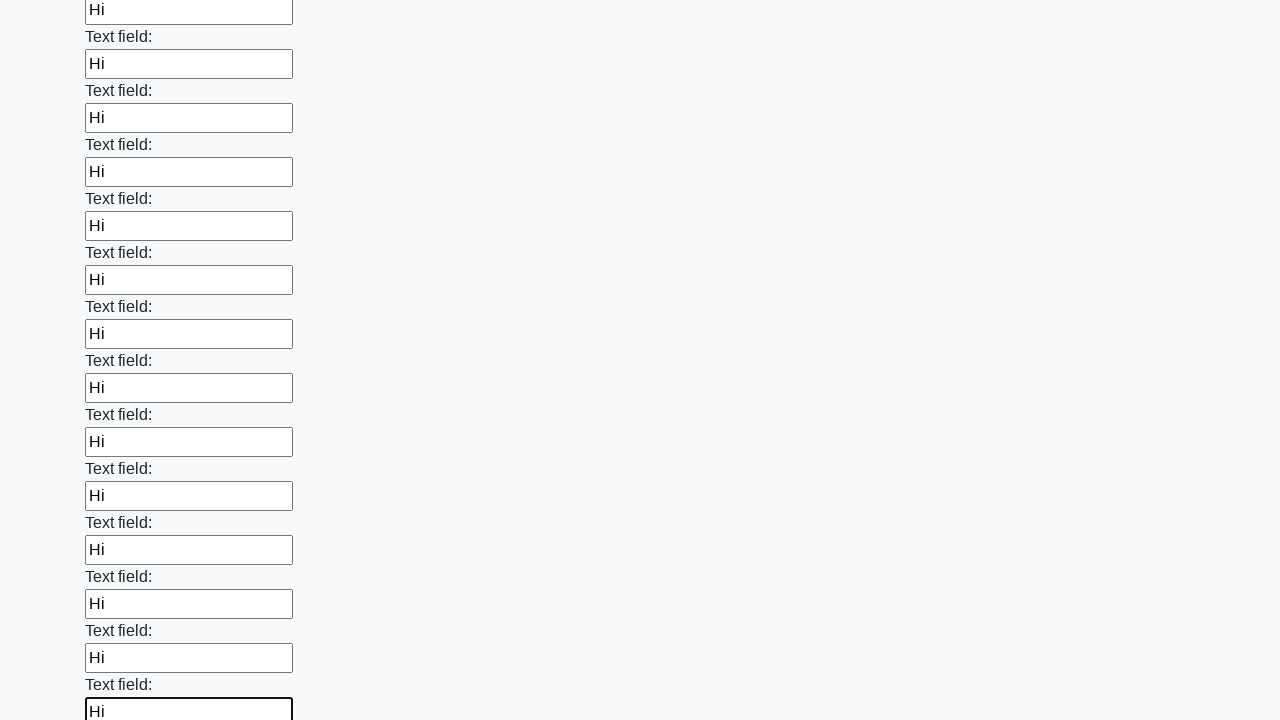

Filled an input field with 'Hi' on input >> nth=44
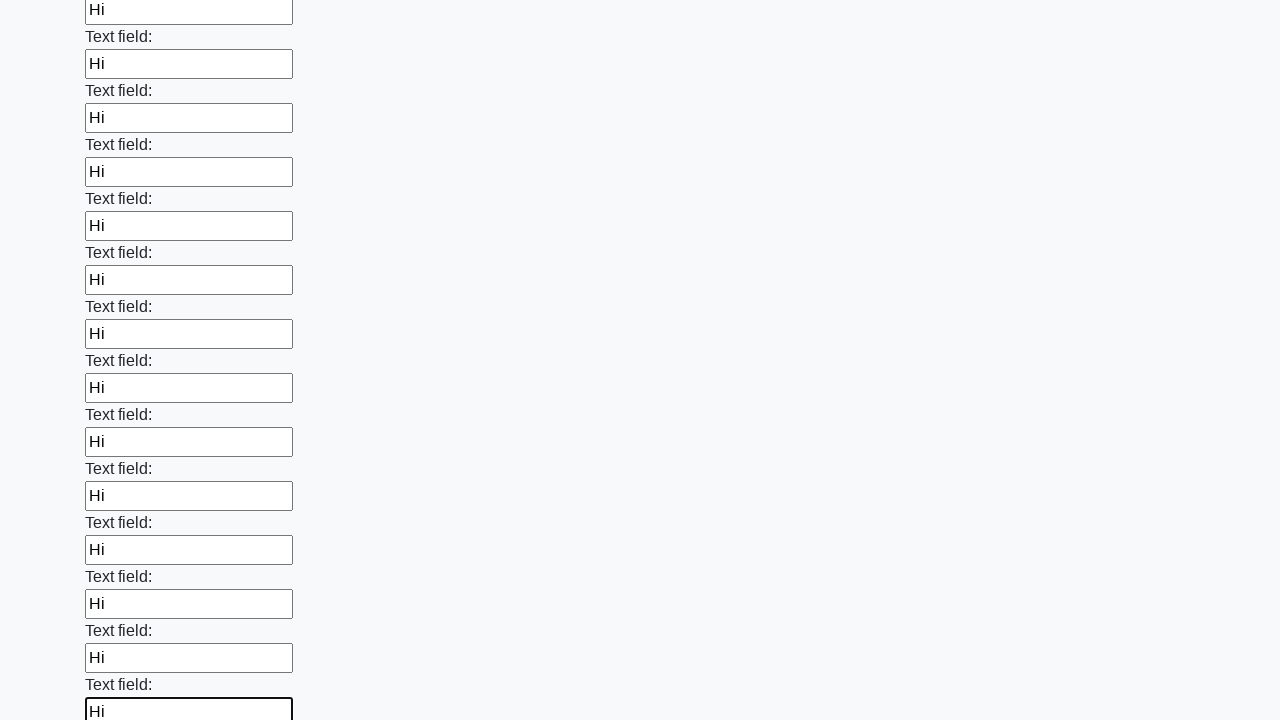

Filled an input field with 'Hi' on input >> nth=45
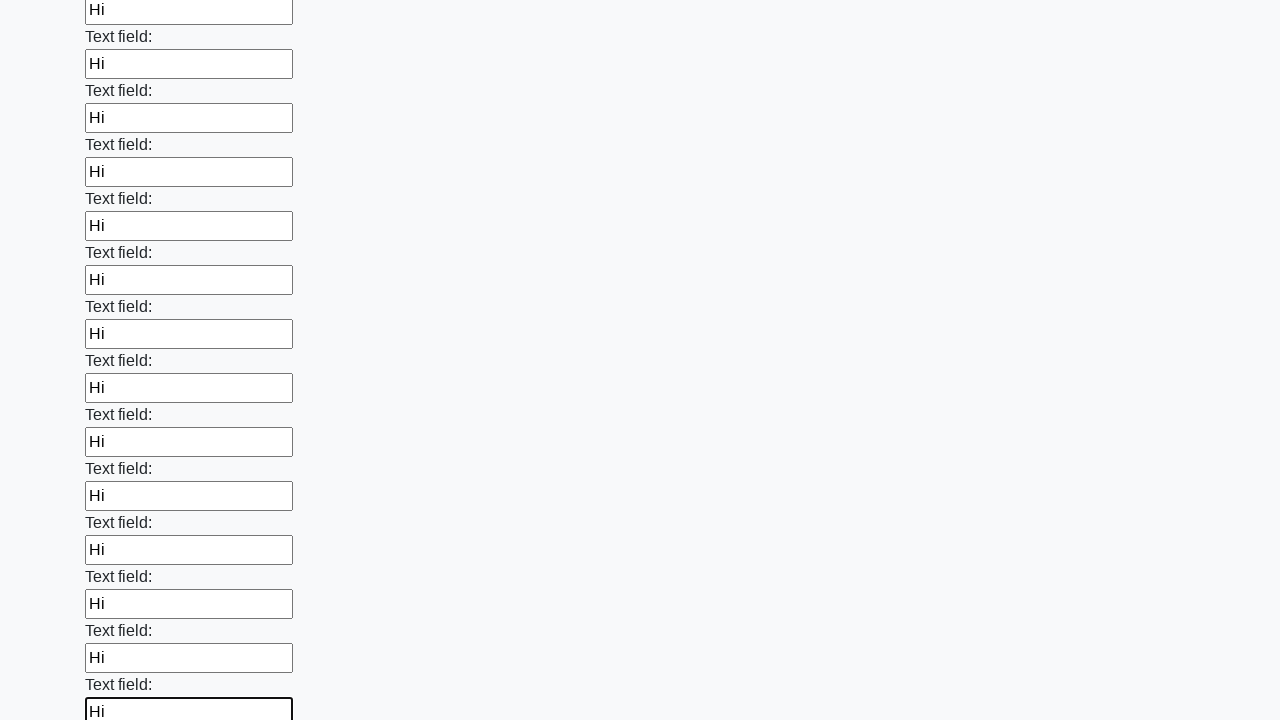

Filled an input field with 'Hi' on input >> nth=46
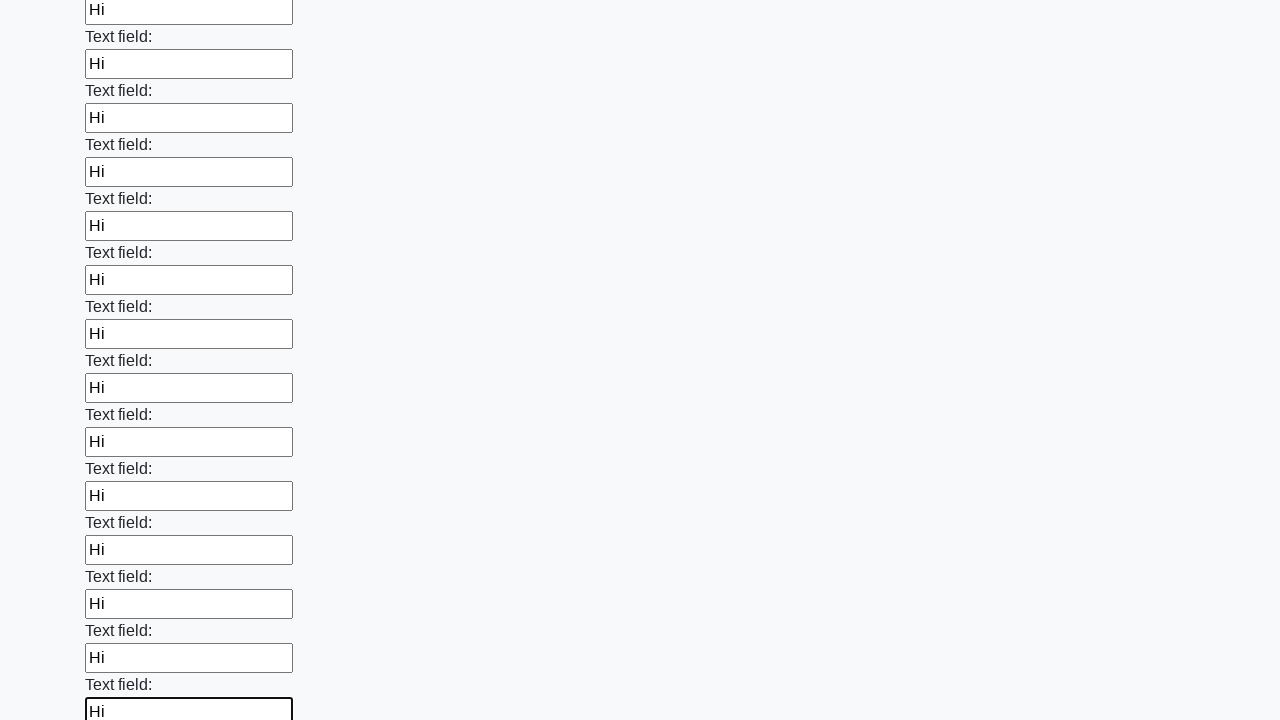

Filled an input field with 'Hi' on input >> nth=47
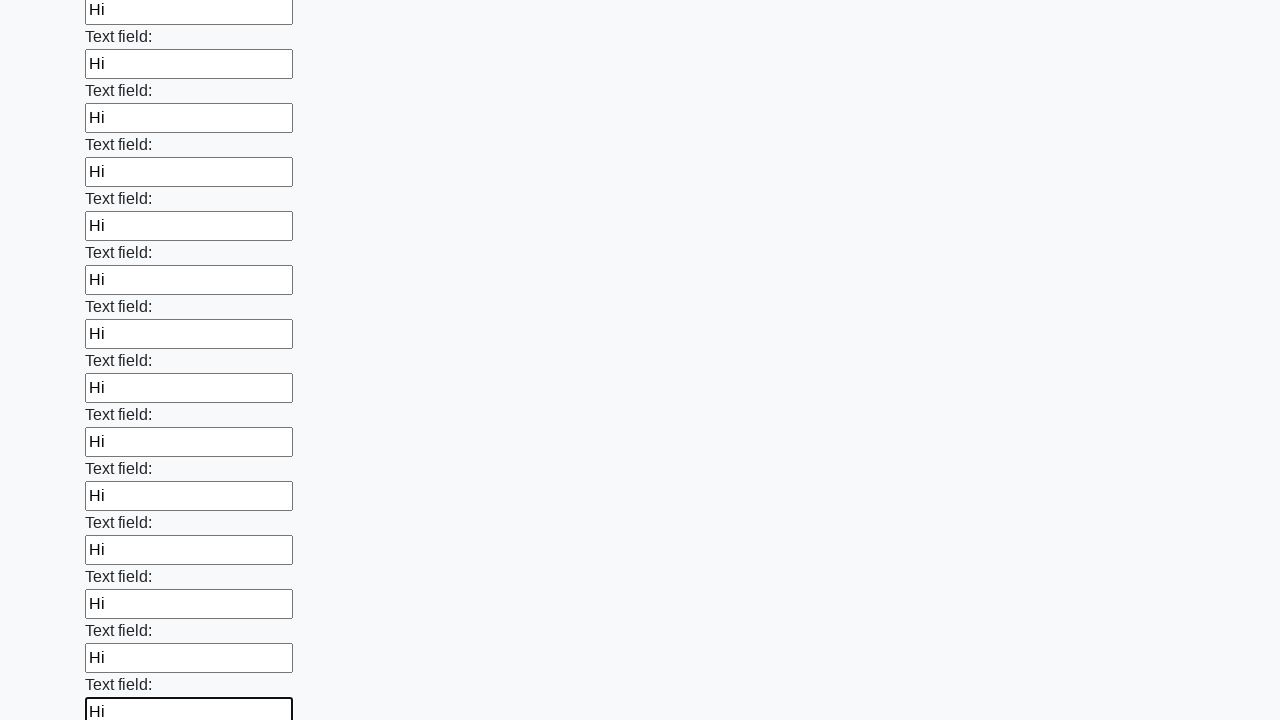

Filled an input field with 'Hi' on input >> nth=48
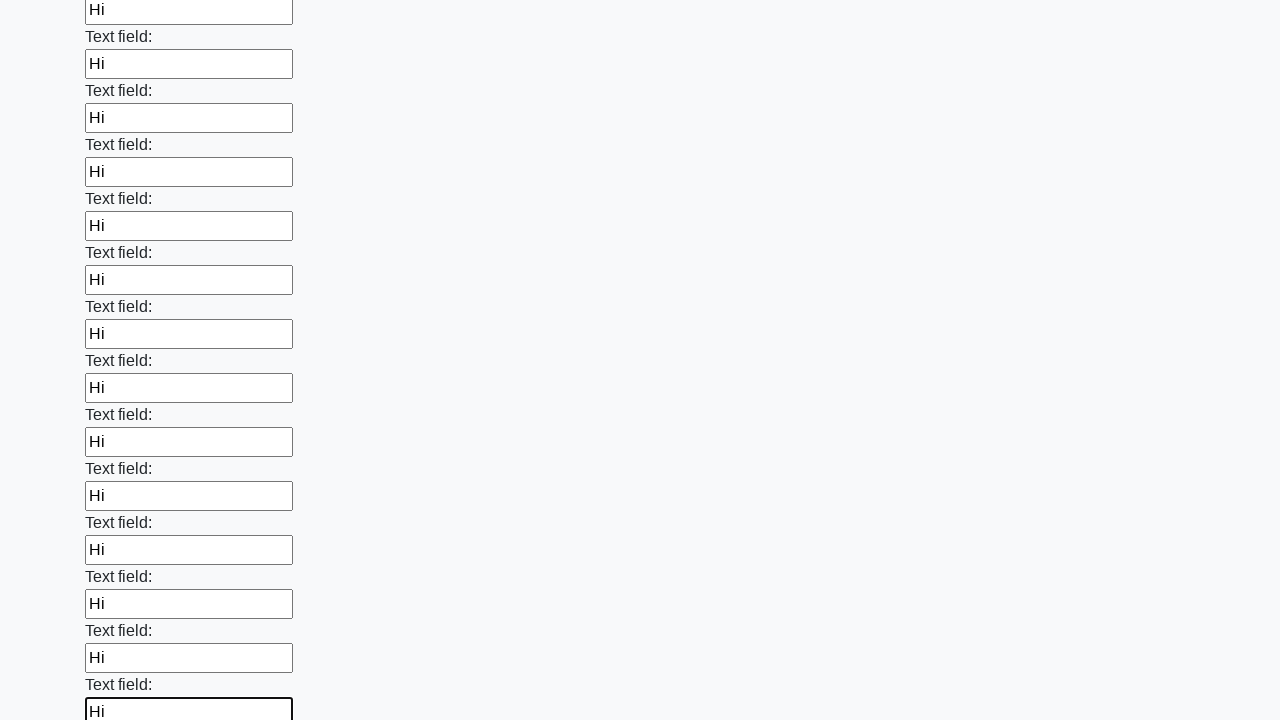

Filled an input field with 'Hi' on input >> nth=49
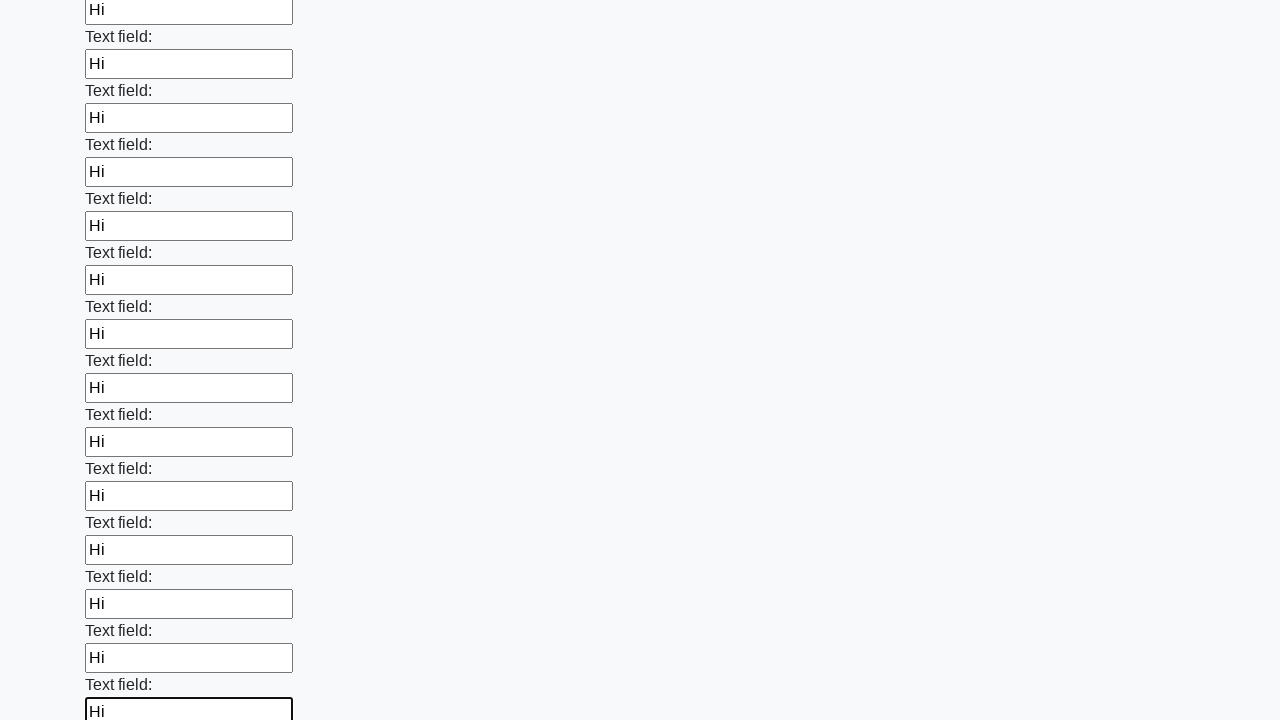

Filled an input field with 'Hi' on input >> nth=50
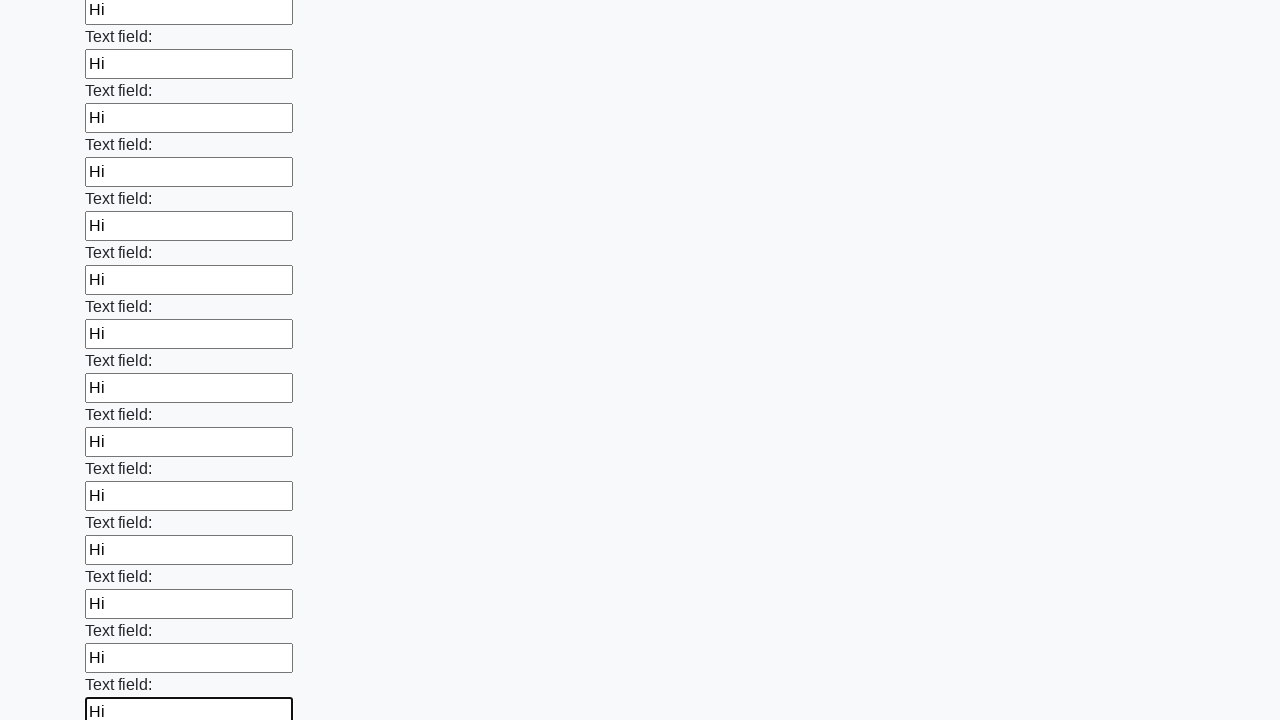

Filled an input field with 'Hi' on input >> nth=51
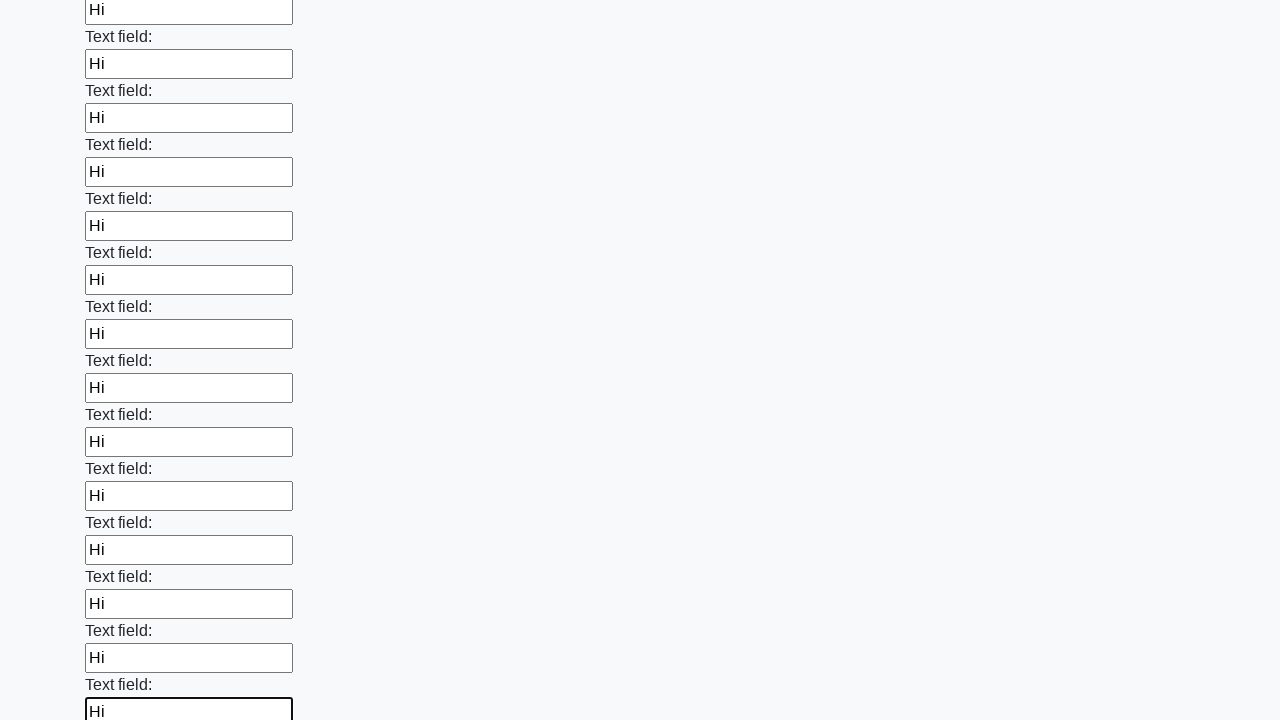

Filled an input field with 'Hi' on input >> nth=52
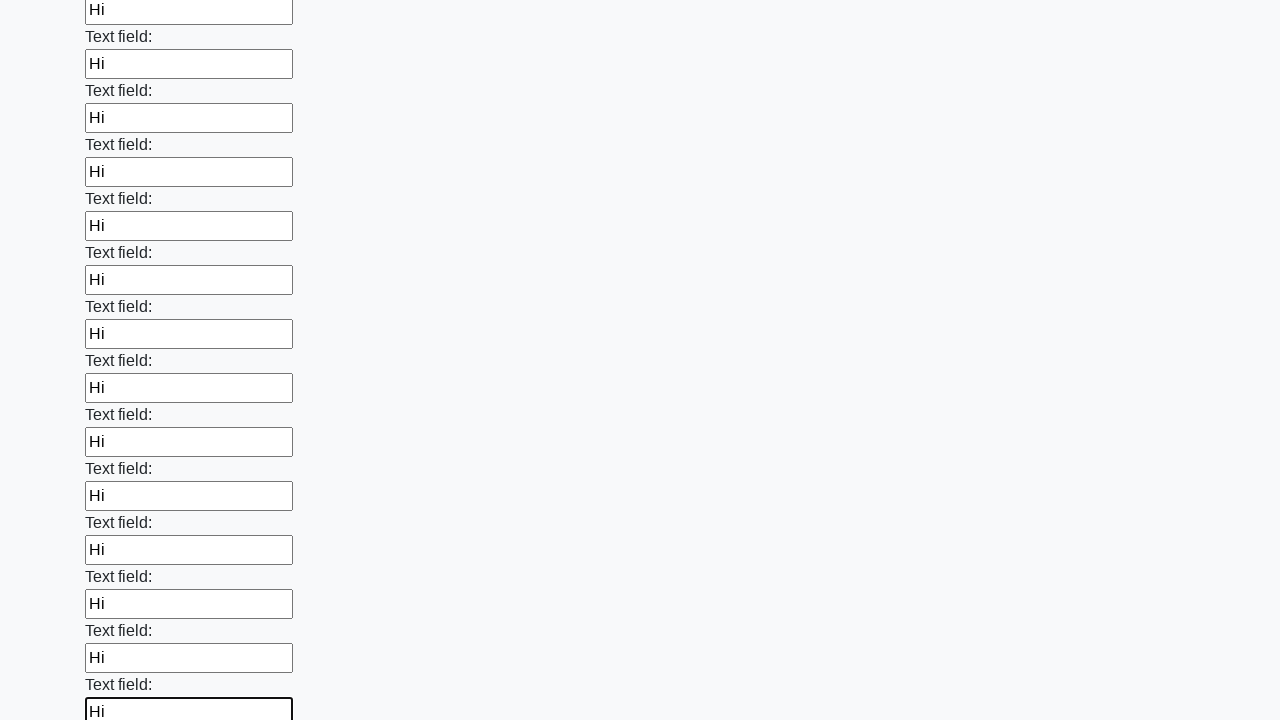

Filled an input field with 'Hi' on input >> nth=53
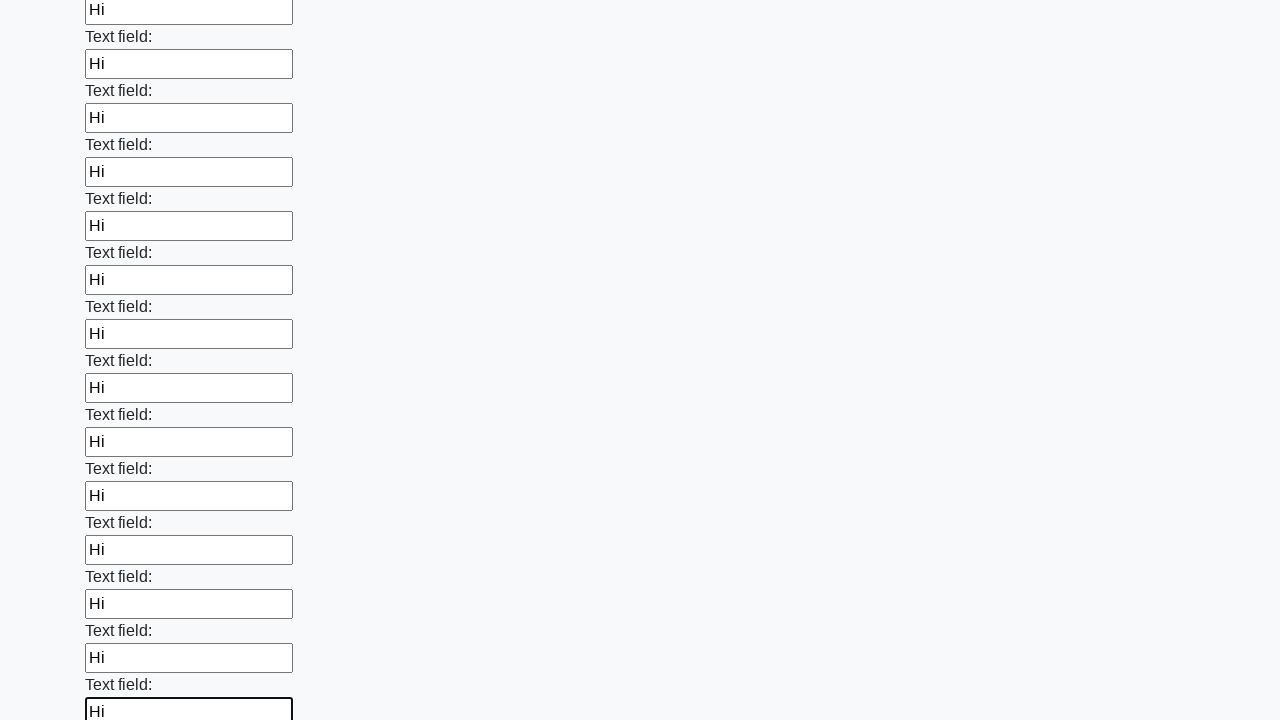

Filled an input field with 'Hi' on input >> nth=54
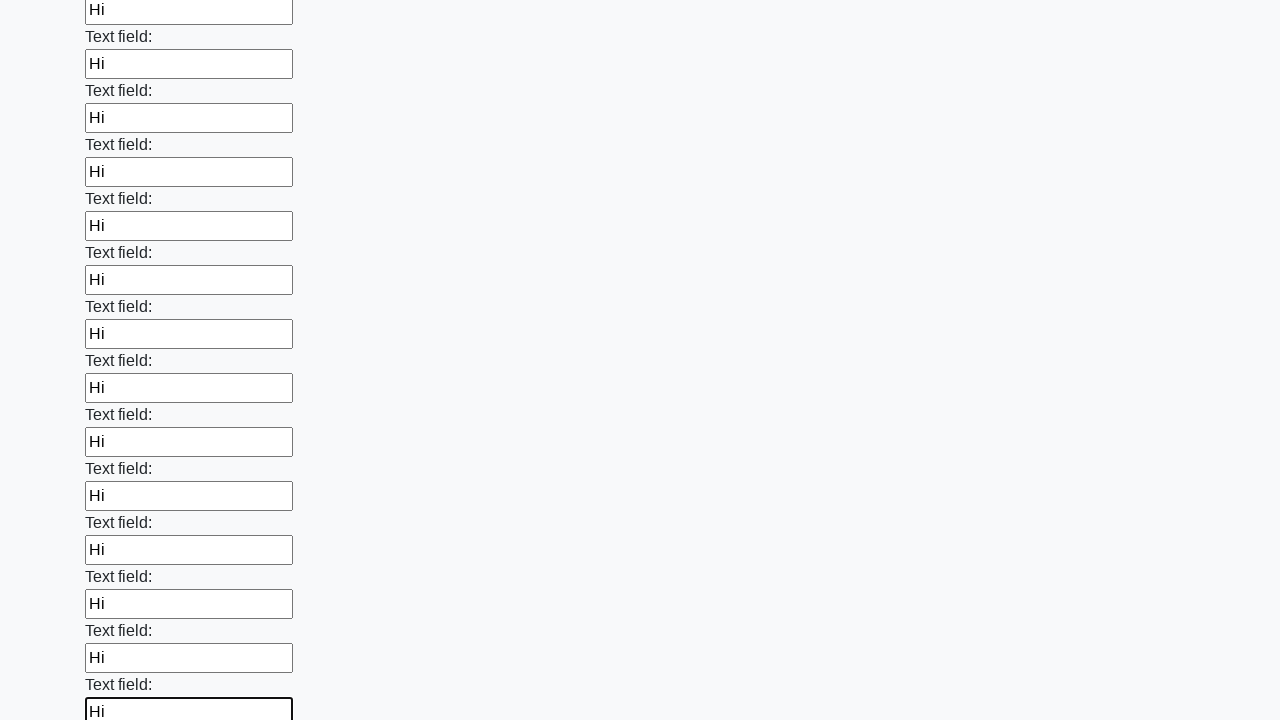

Filled an input field with 'Hi' on input >> nth=55
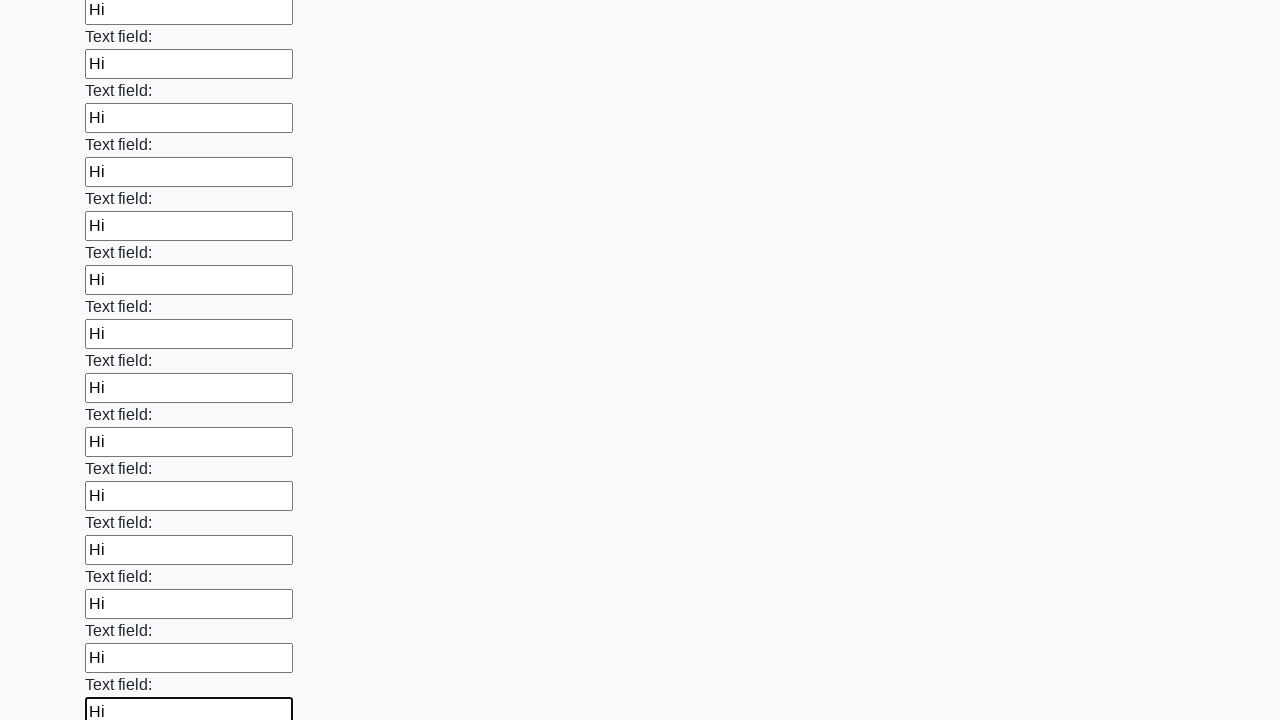

Filled an input field with 'Hi' on input >> nth=56
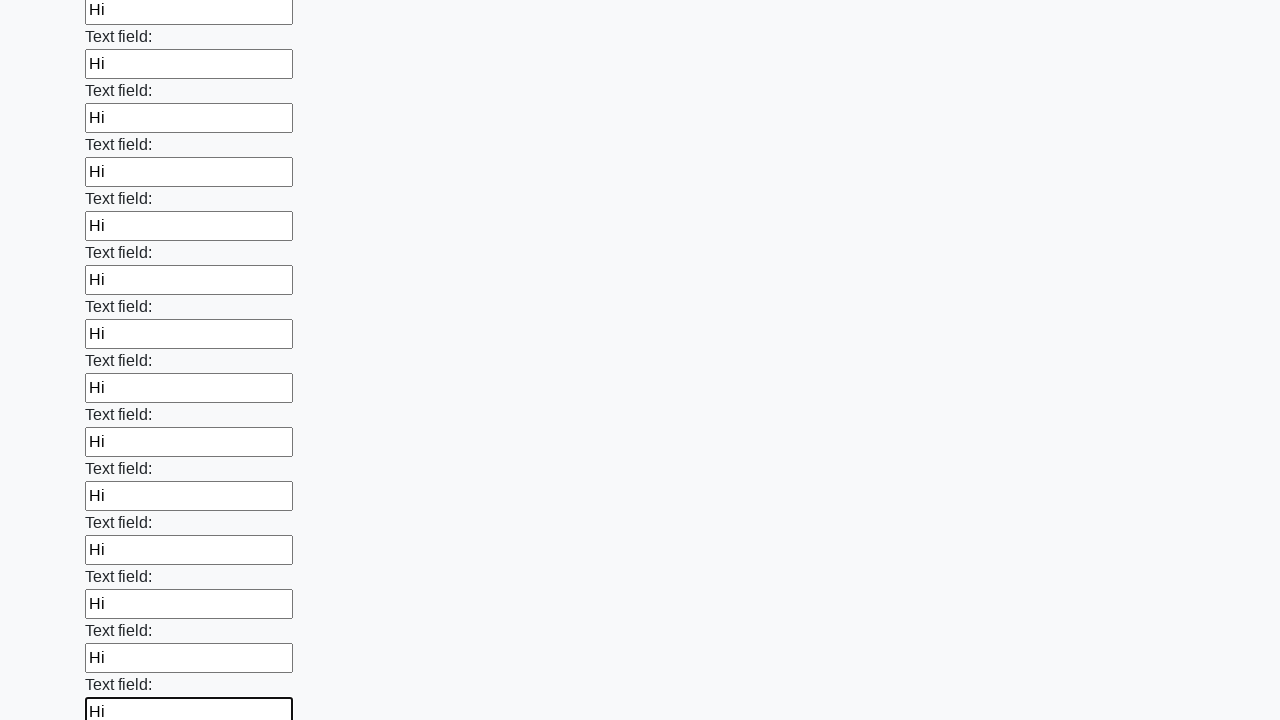

Filled an input field with 'Hi' on input >> nth=57
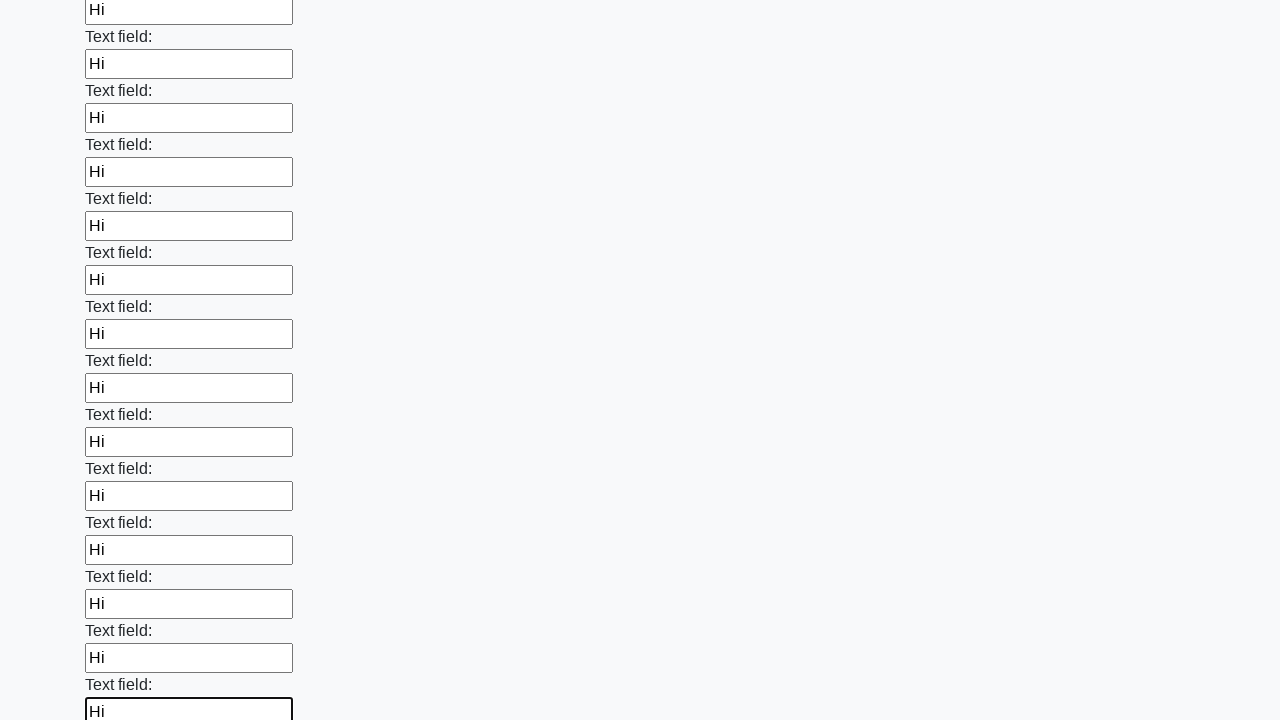

Filled an input field with 'Hi' on input >> nth=58
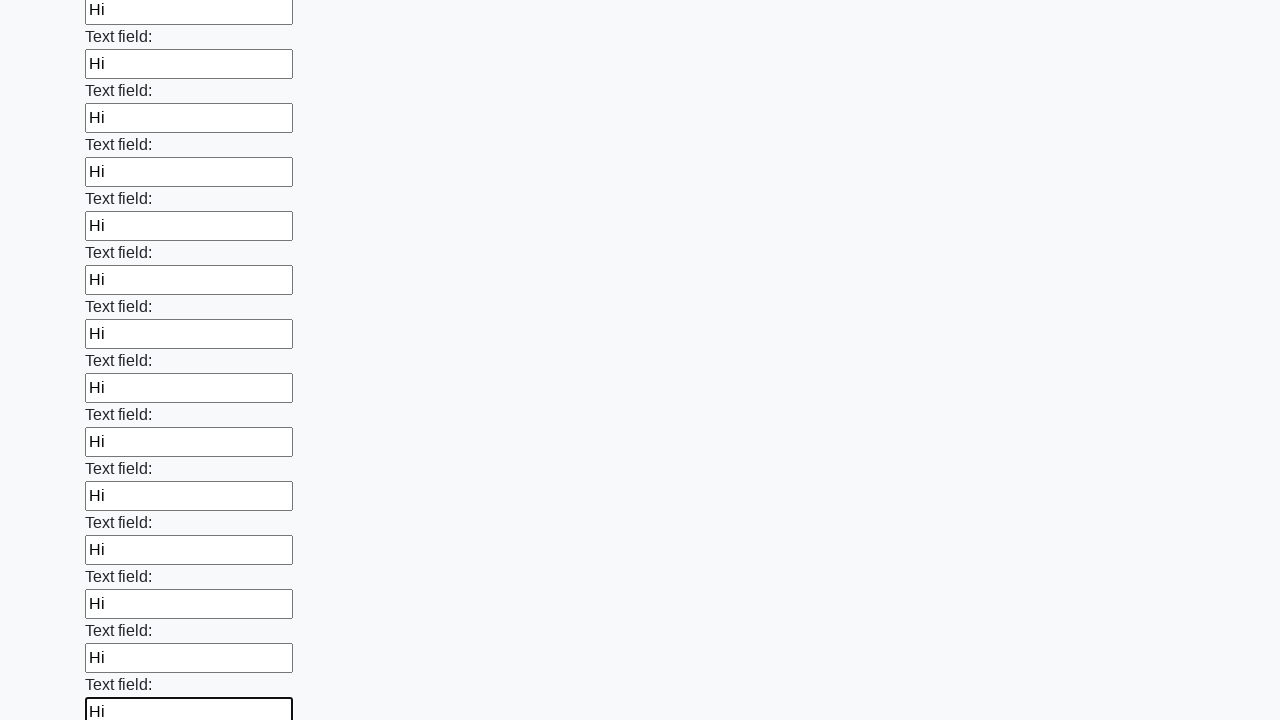

Filled an input field with 'Hi' on input >> nth=59
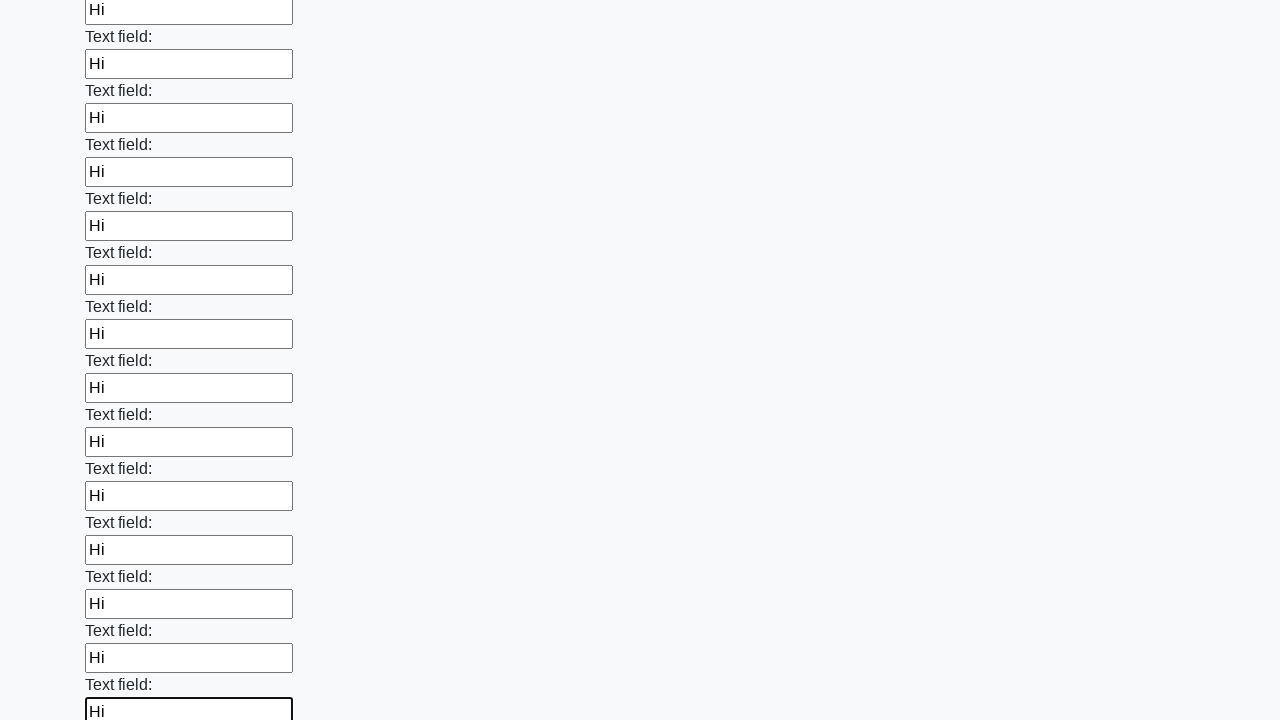

Filled an input field with 'Hi' on input >> nth=60
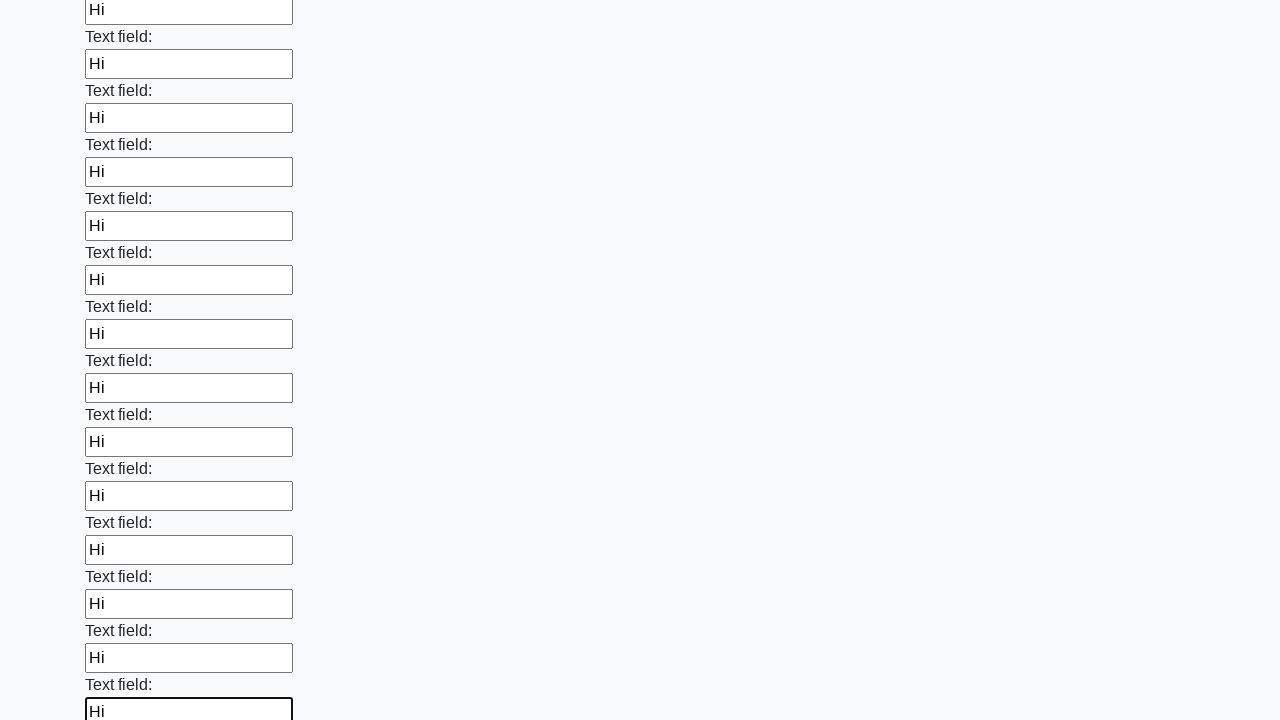

Filled an input field with 'Hi' on input >> nth=61
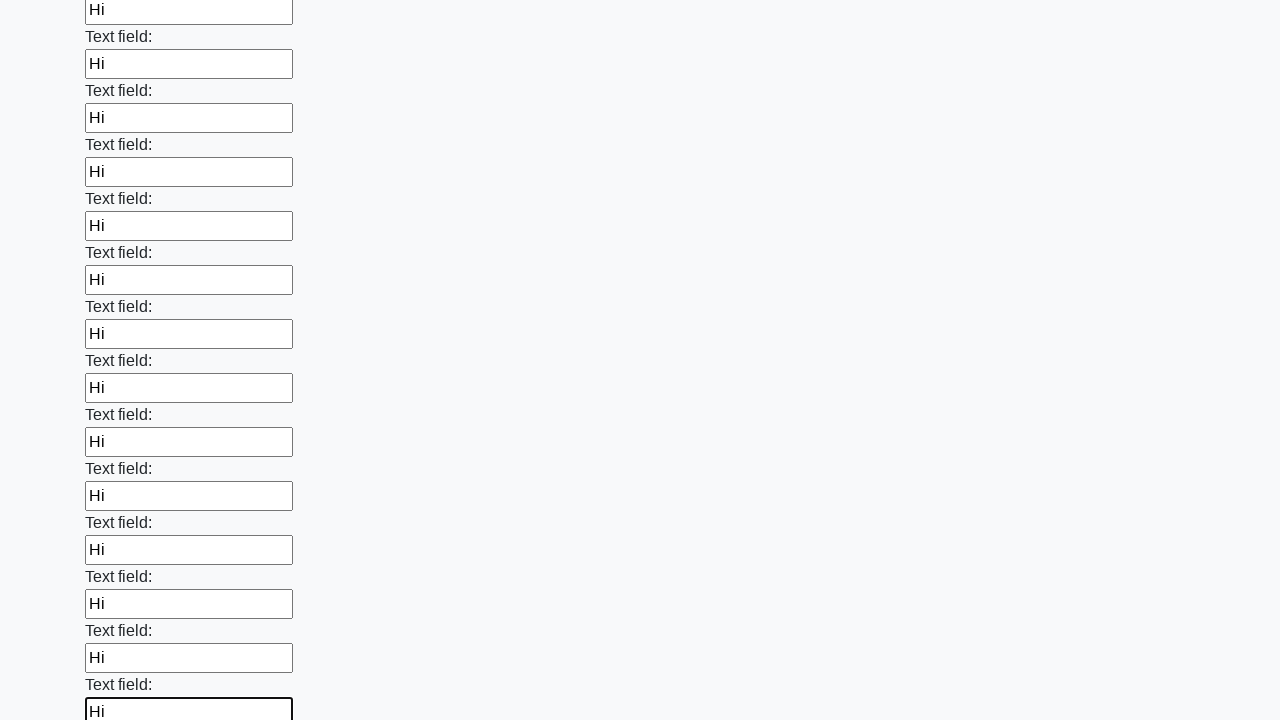

Filled an input field with 'Hi' on input >> nth=62
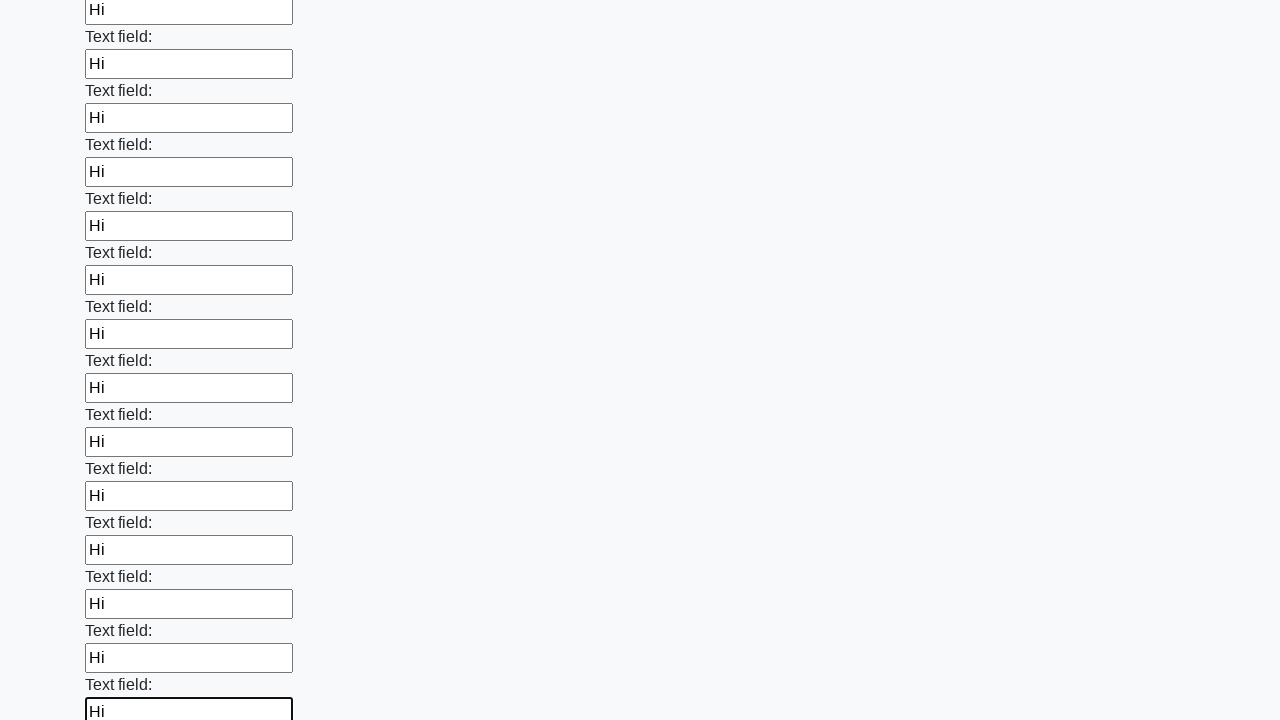

Filled an input field with 'Hi' on input >> nth=63
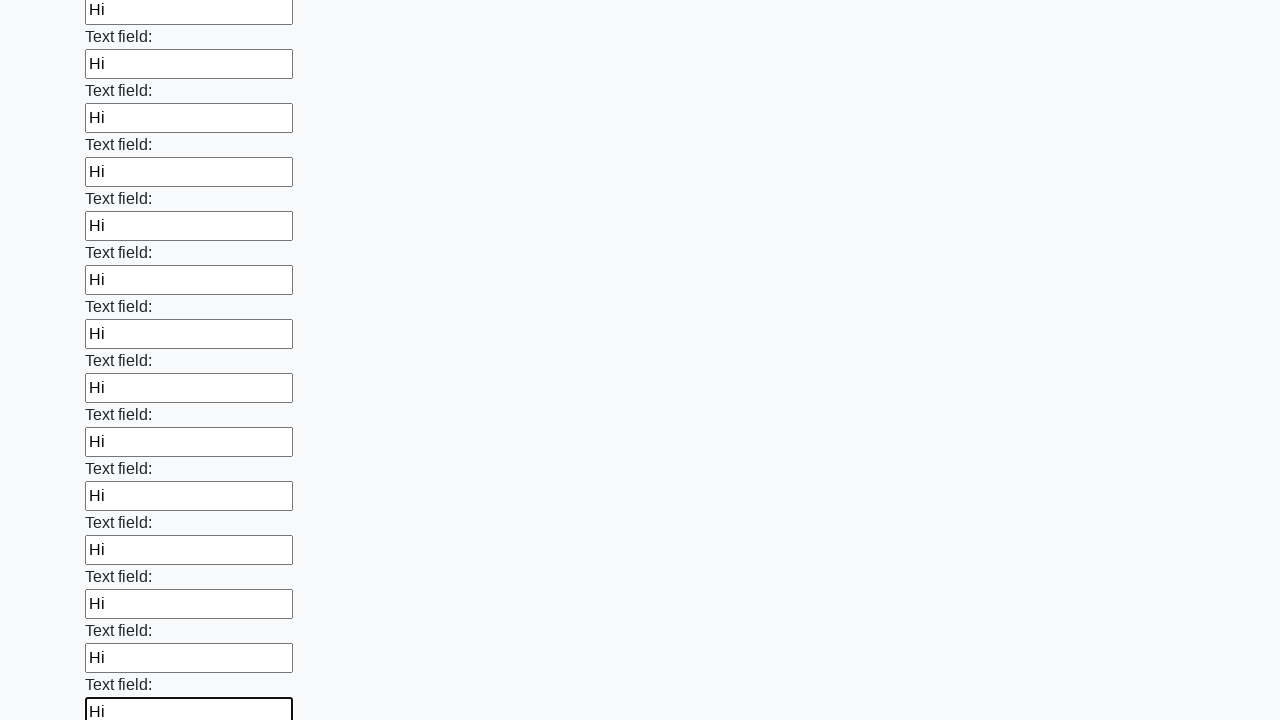

Filled an input field with 'Hi' on input >> nth=64
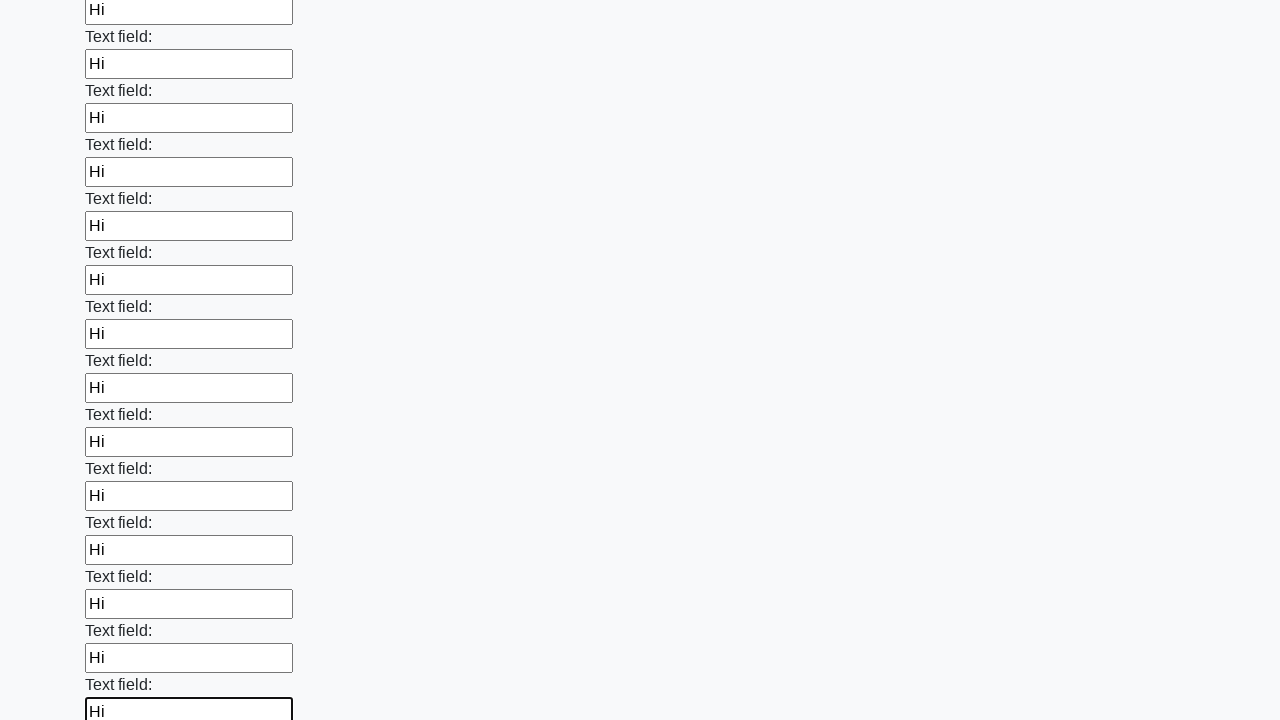

Filled an input field with 'Hi' on input >> nth=65
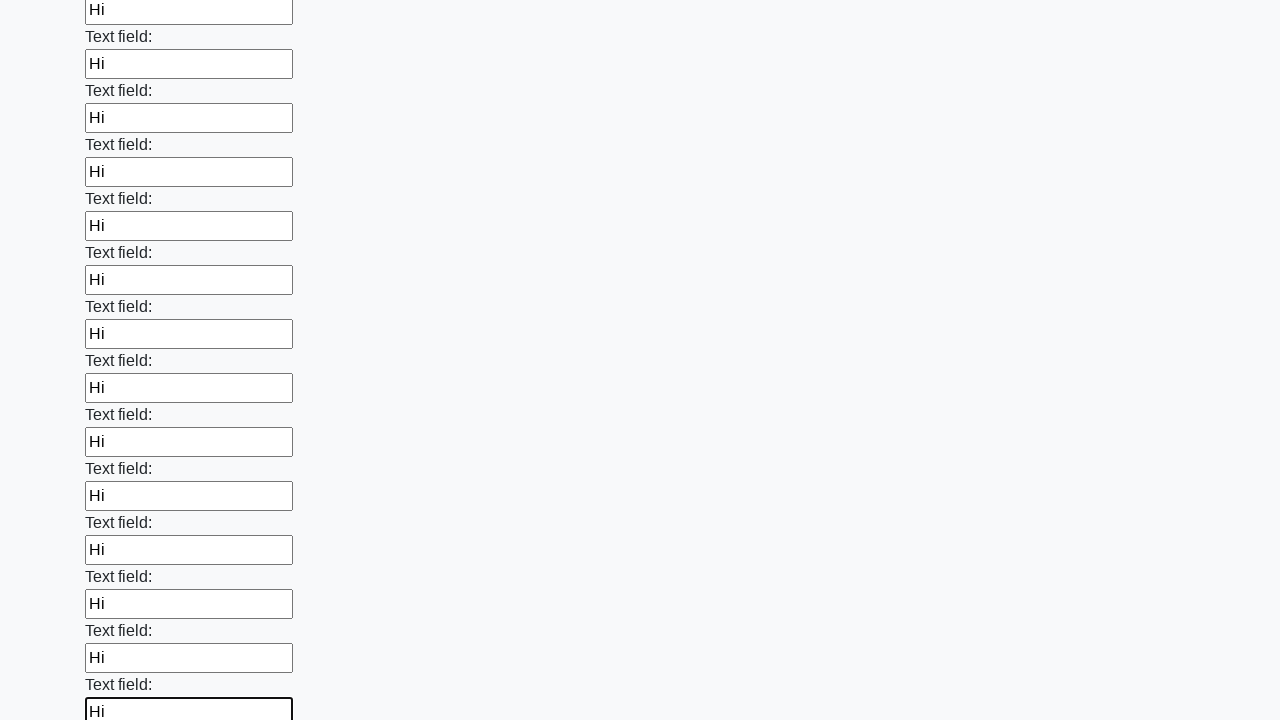

Filled an input field with 'Hi' on input >> nth=66
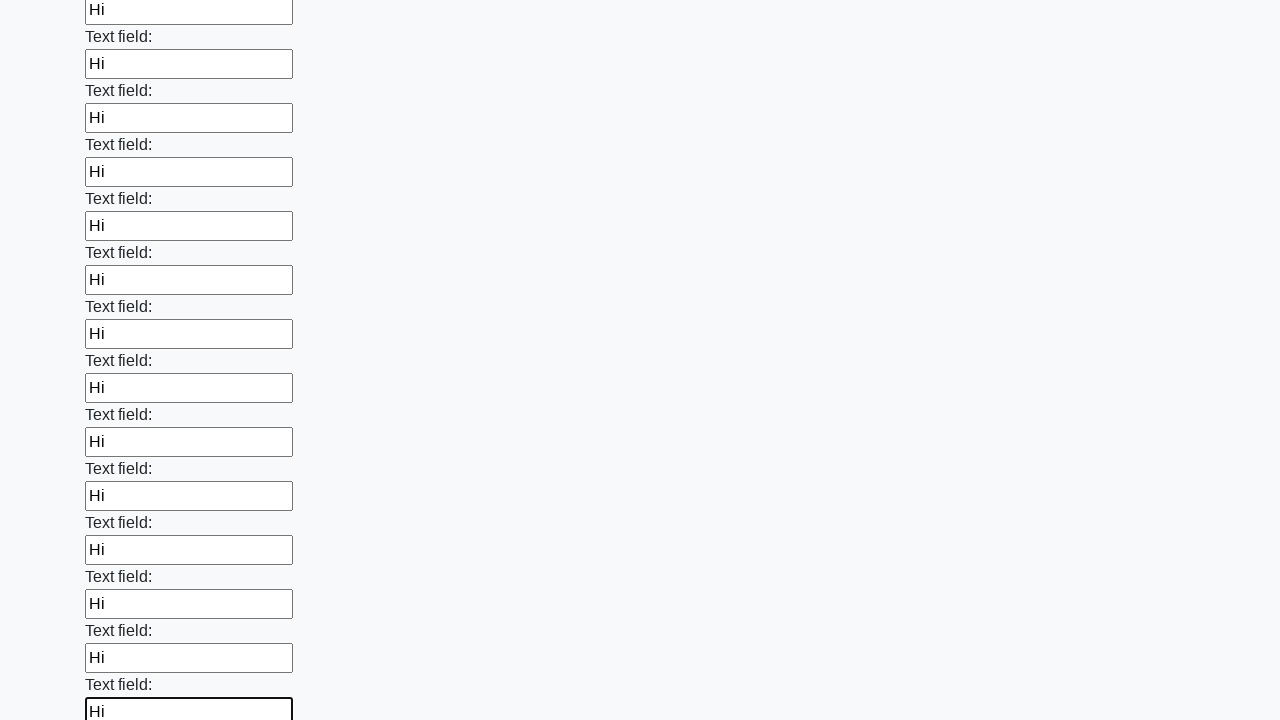

Filled an input field with 'Hi' on input >> nth=67
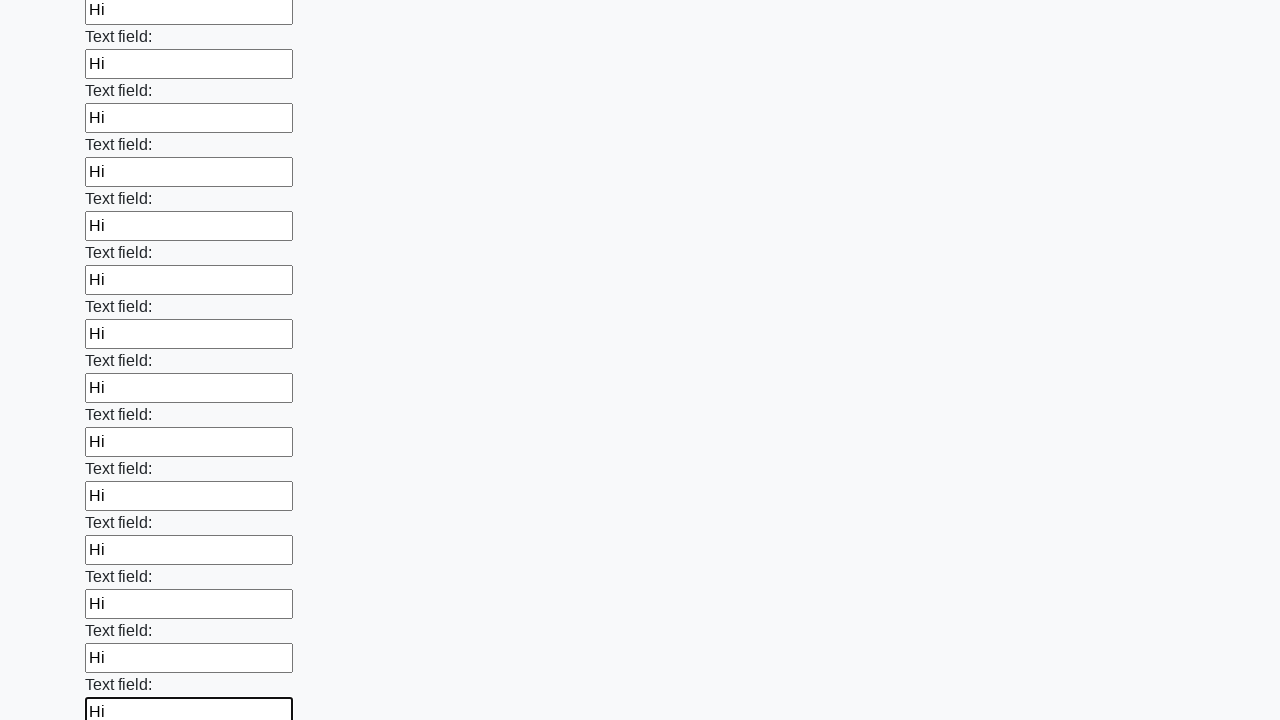

Filled an input field with 'Hi' on input >> nth=68
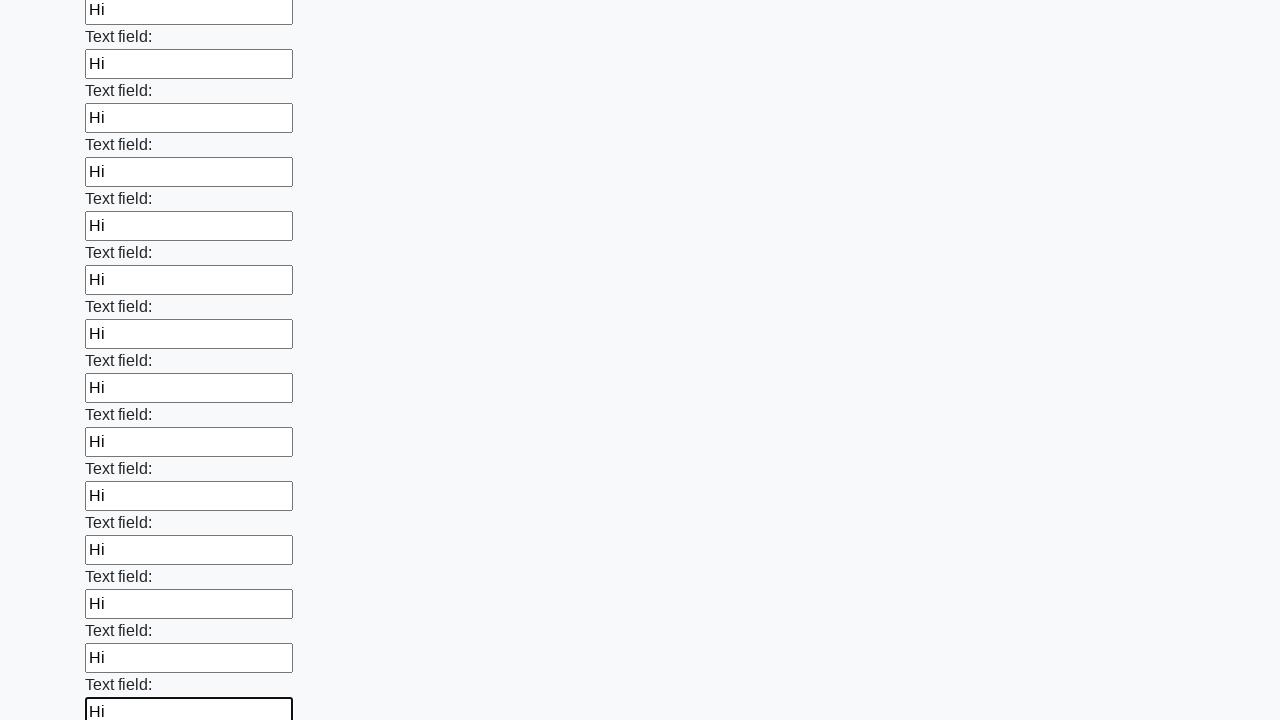

Filled an input field with 'Hi' on input >> nth=69
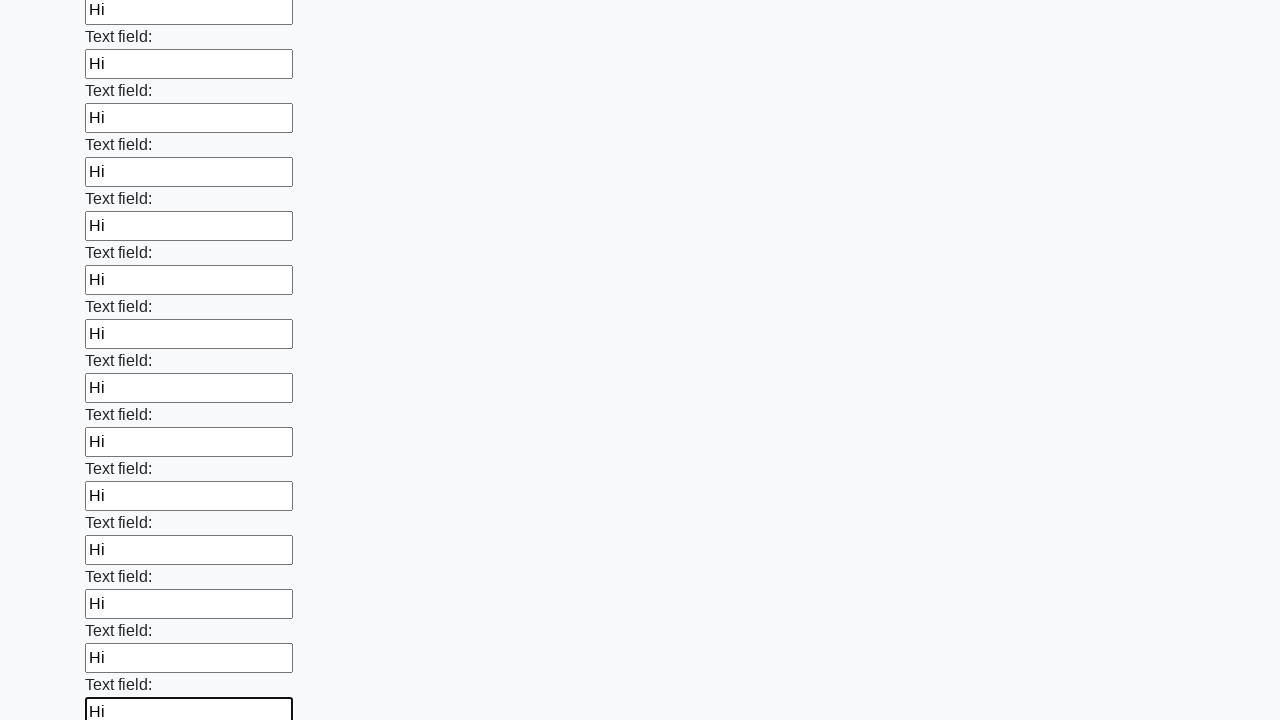

Filled an input field with 'Hi' on input >> nth=70
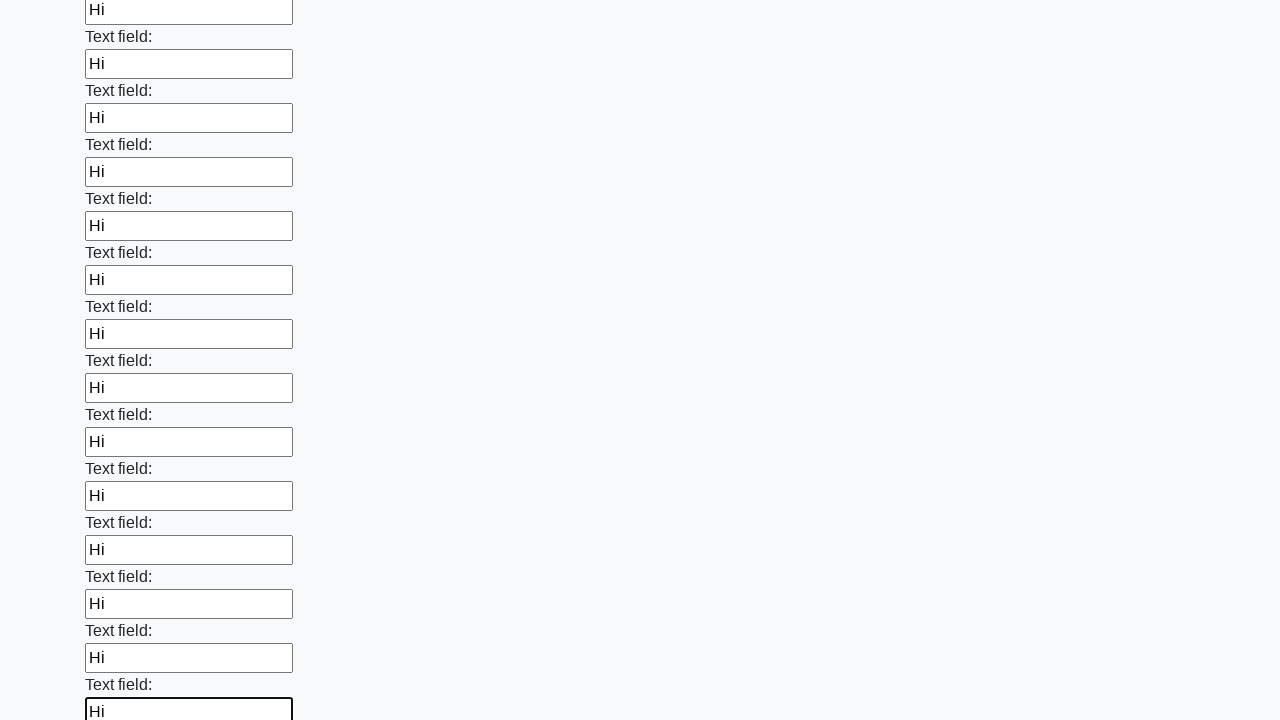

Filled an input field with 'Hi' on input >> nth=71
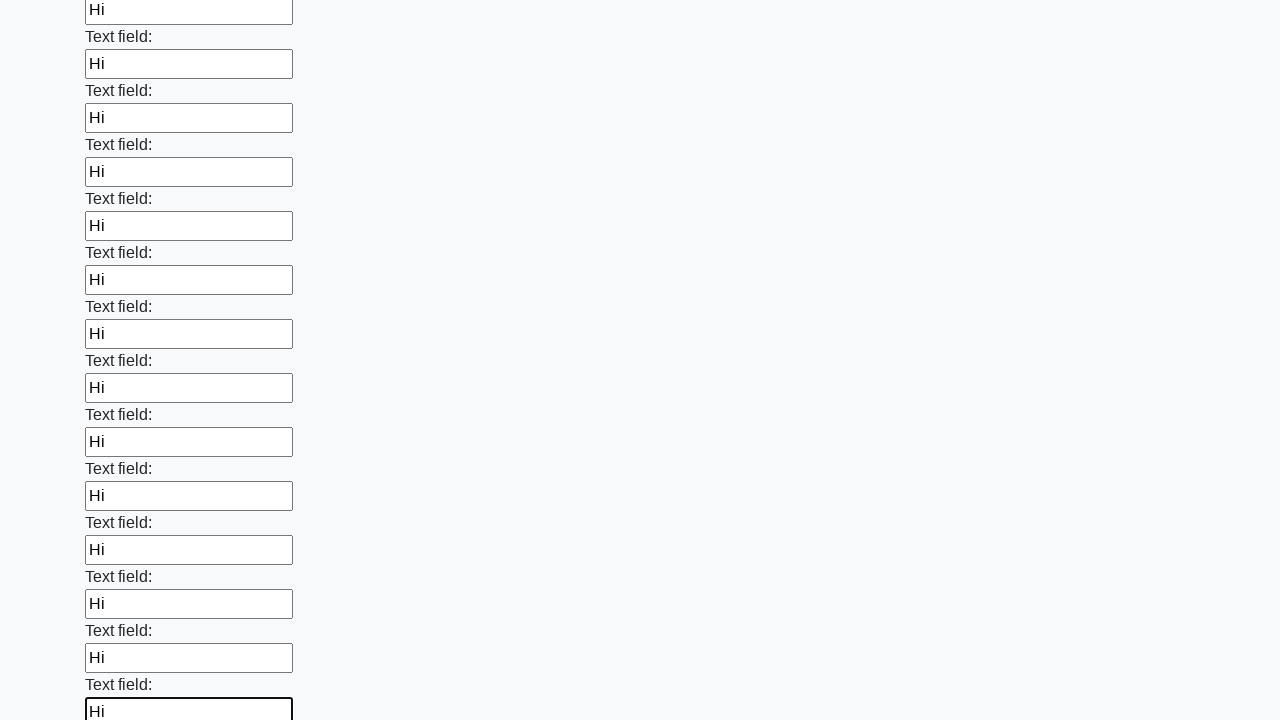

Filled an input field with 'Hi' on input >> nth=72
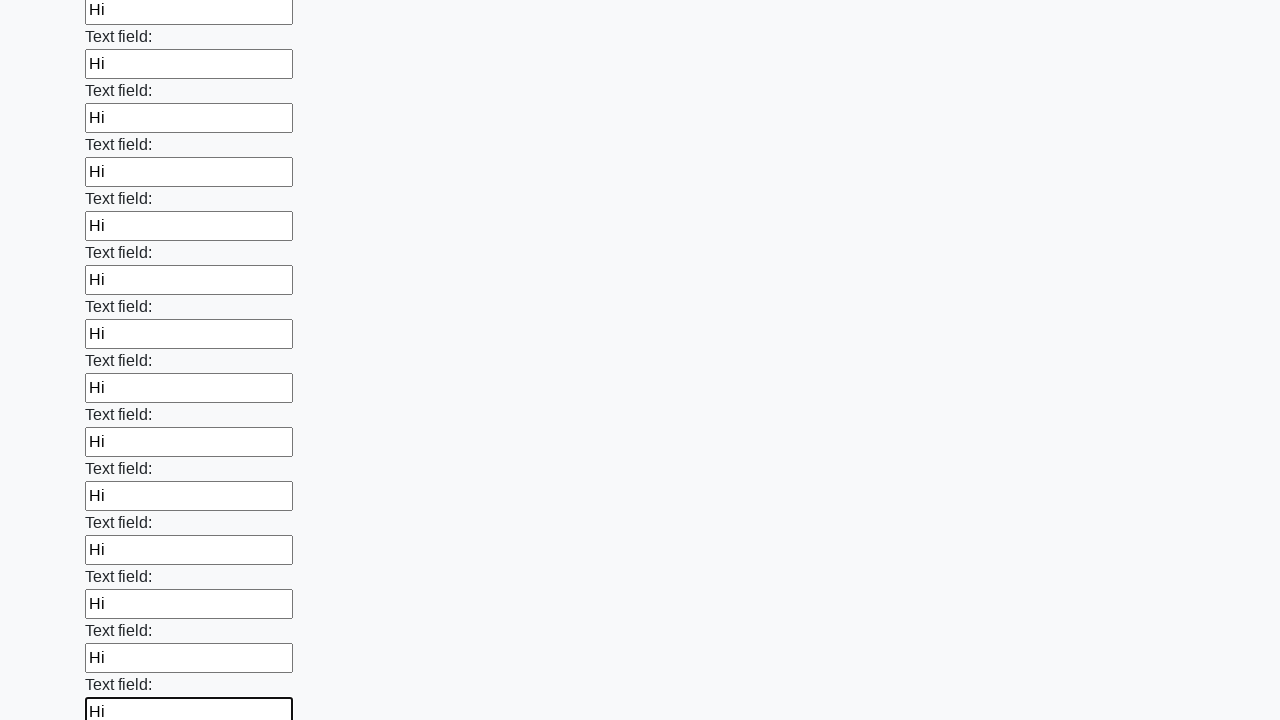

Filled an input field with 'Hi' on input >> nth=73
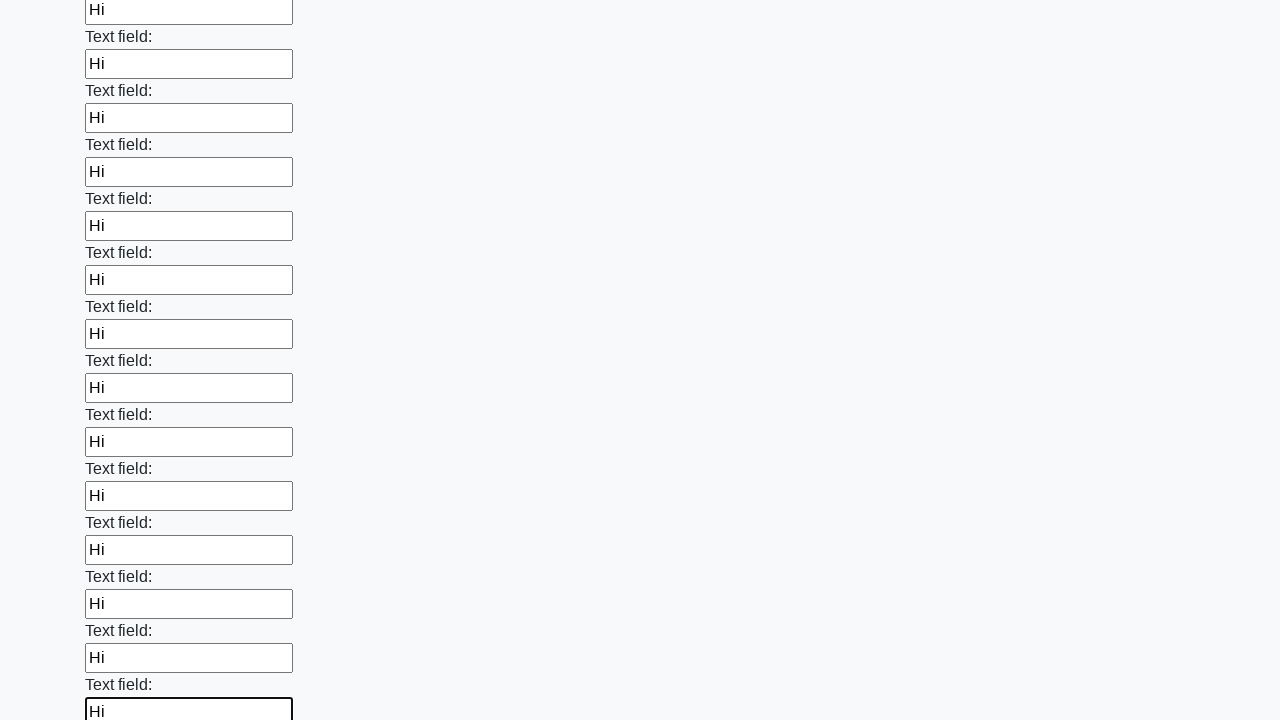

Filled an input field with 'Hi' on input >> nth=74
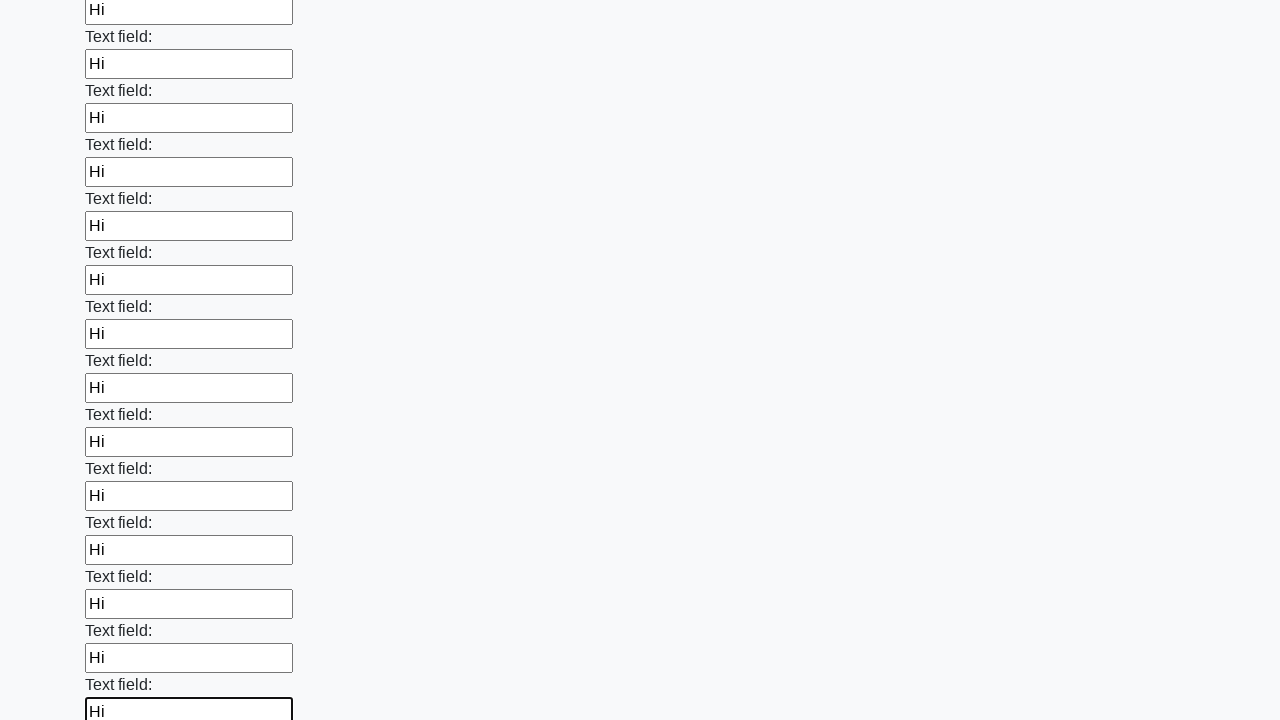

Filled an input field with 'Hi' on input >> nth=75
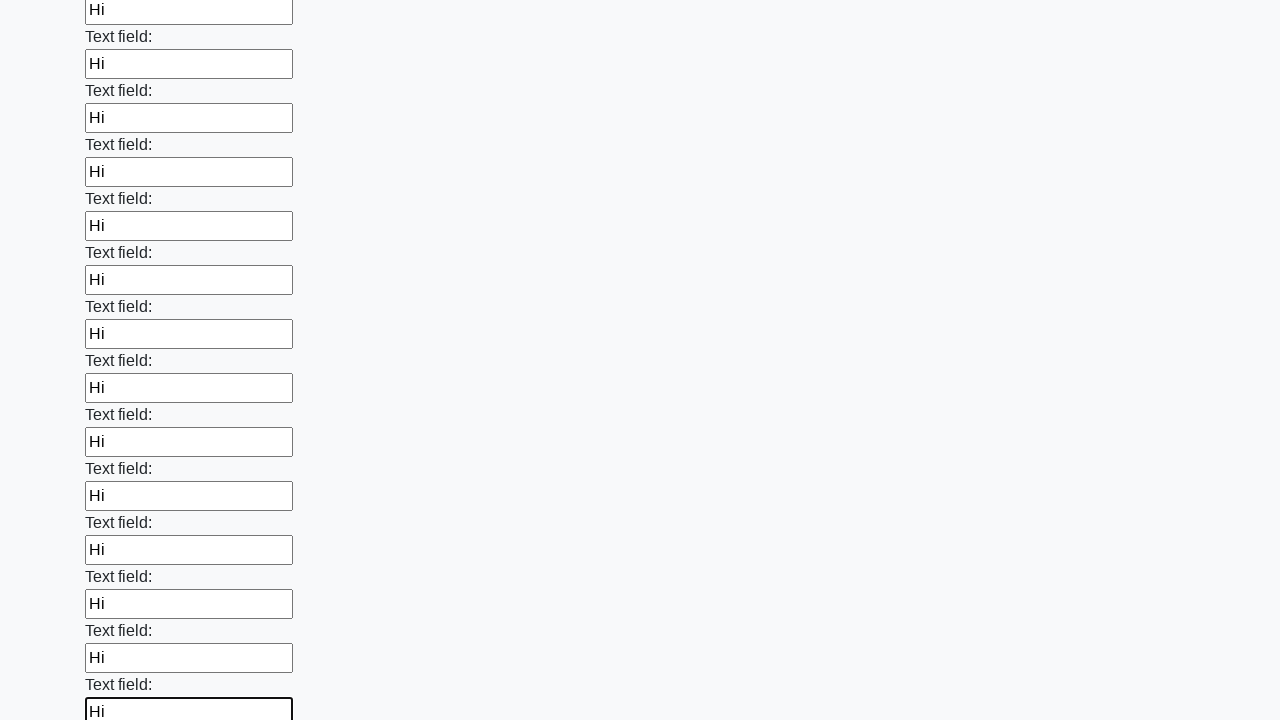

Filled an input field with 'Hi' on input >> nth=76
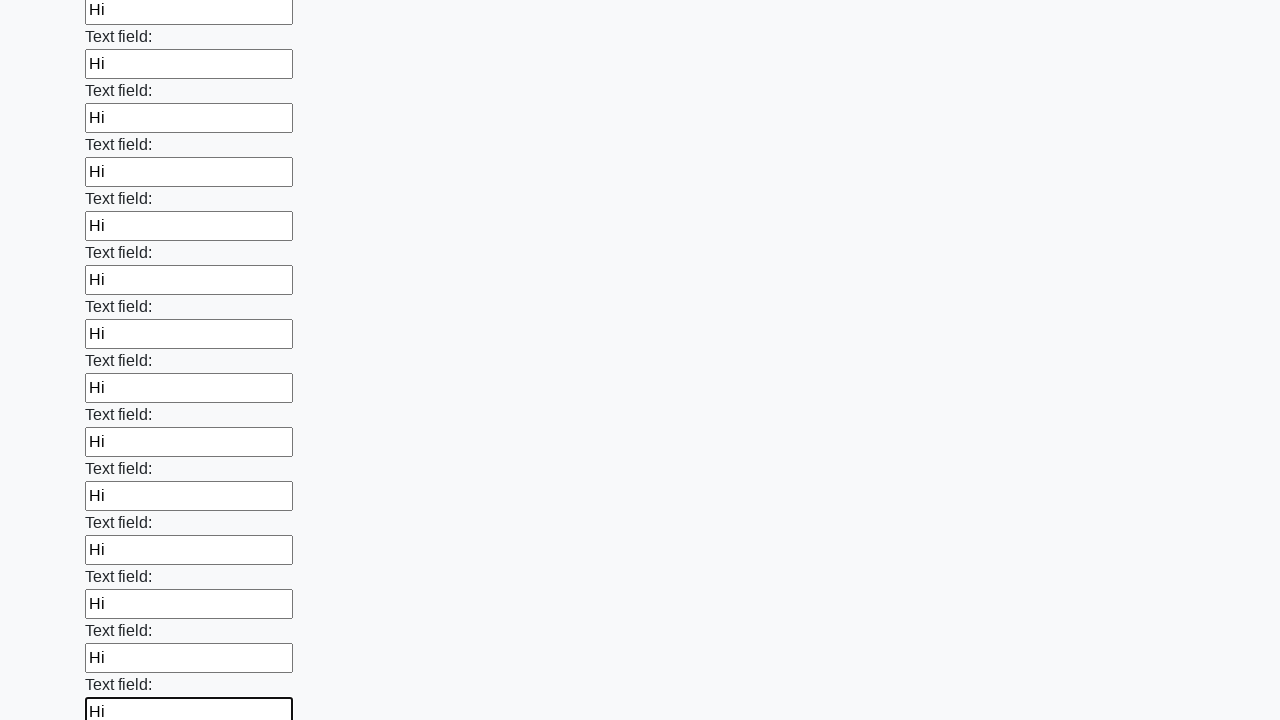

Filled an input field with 'Hi' on input >> nth=77
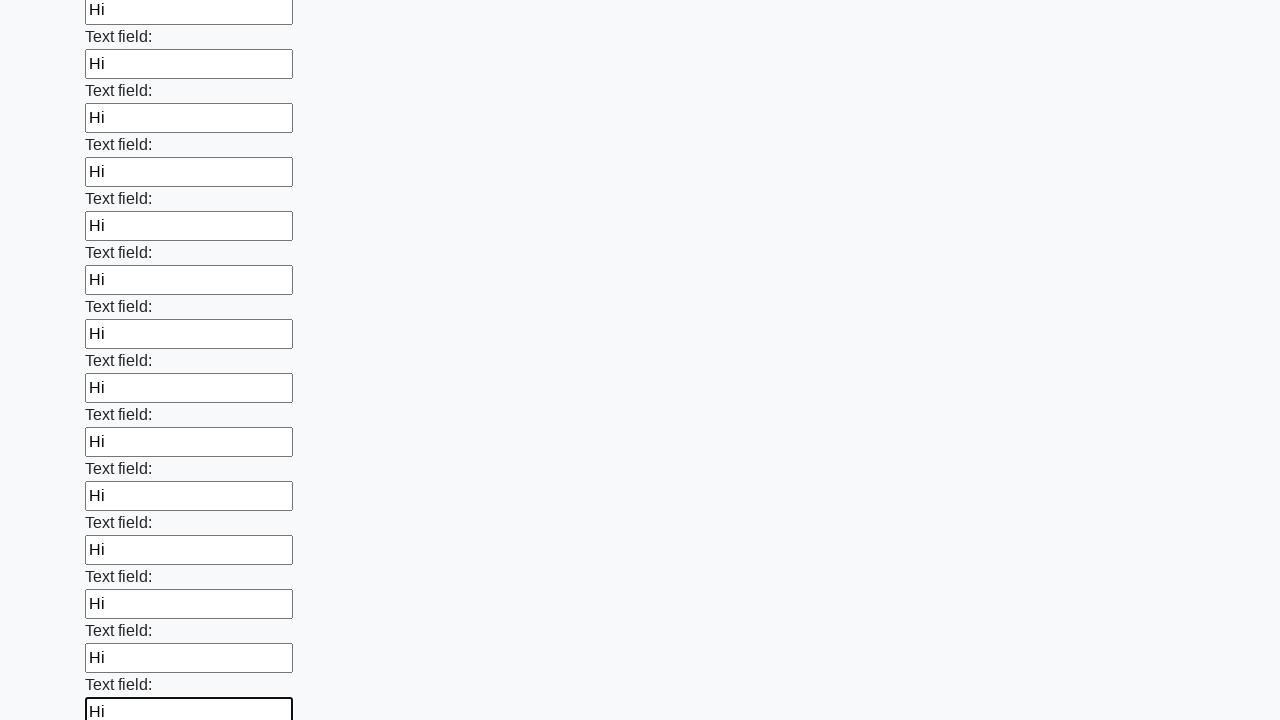

Filled an input field with 'Hi' on input >> nth=78
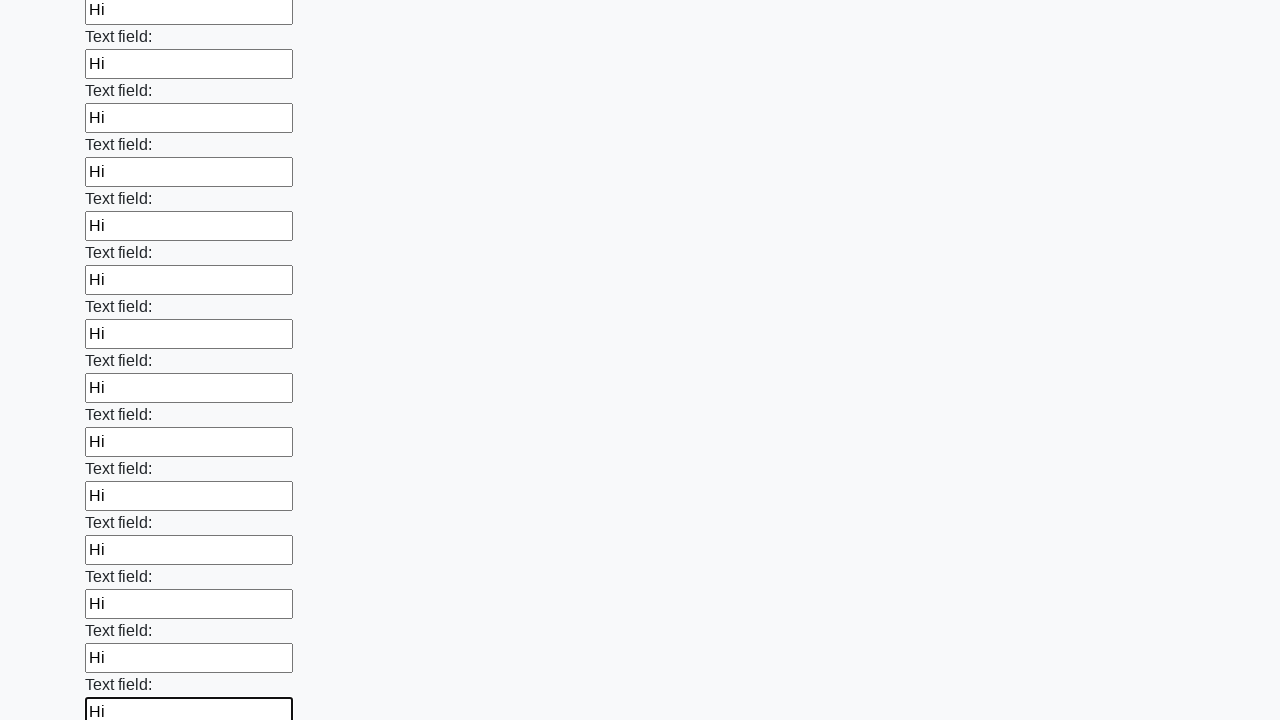

Filled an input field with 'Hi' on input >> nth=79
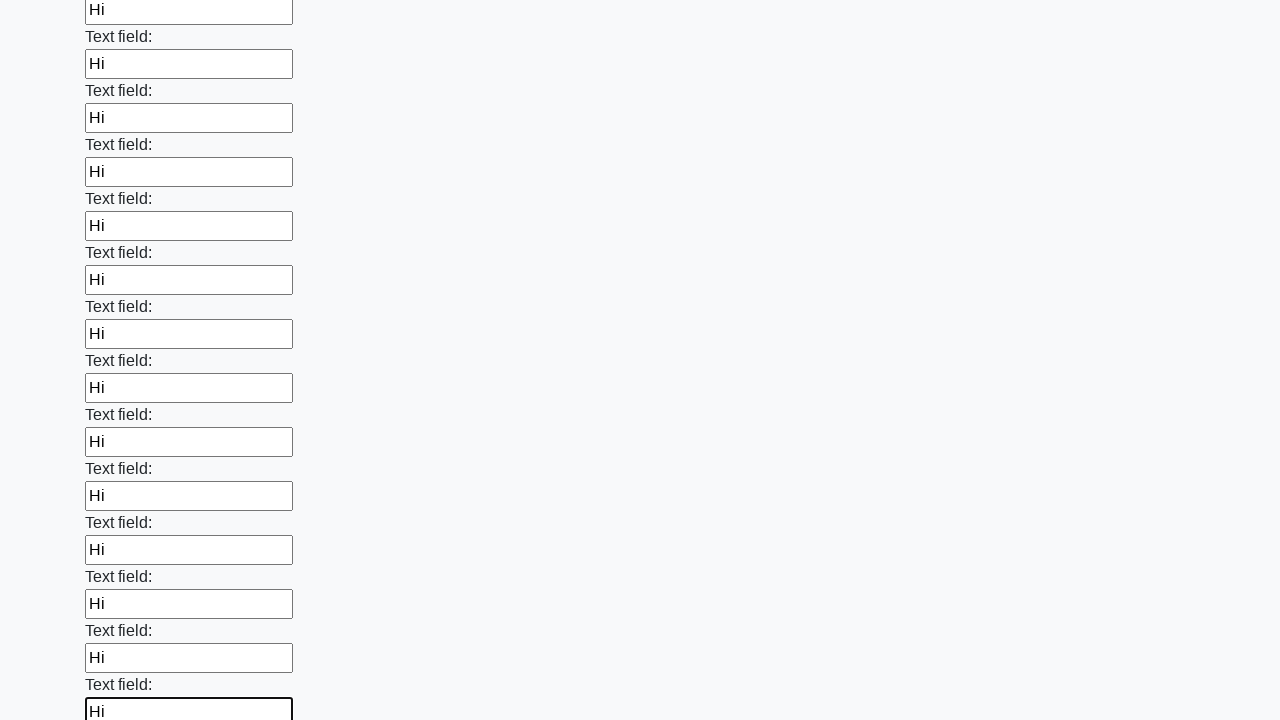

Filled an input field with 'Hi' on input >> nth=80
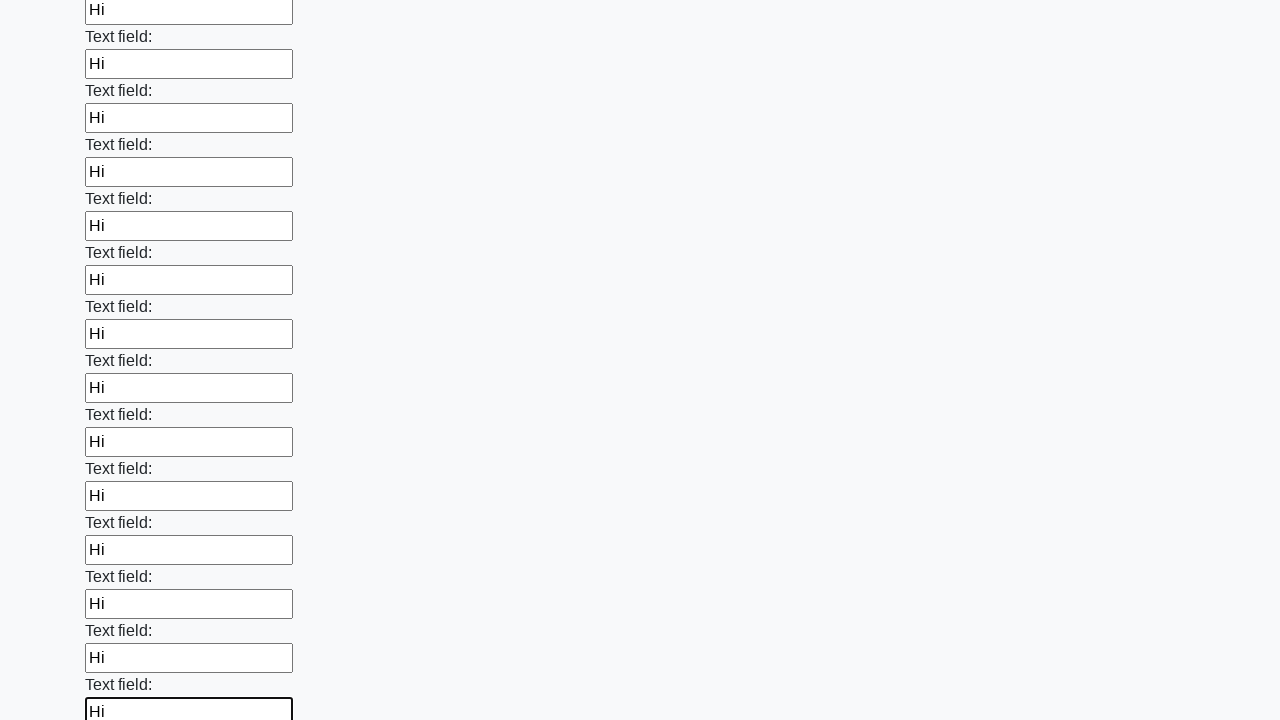

Filled an input field with 'Hi' on input >> nth=81
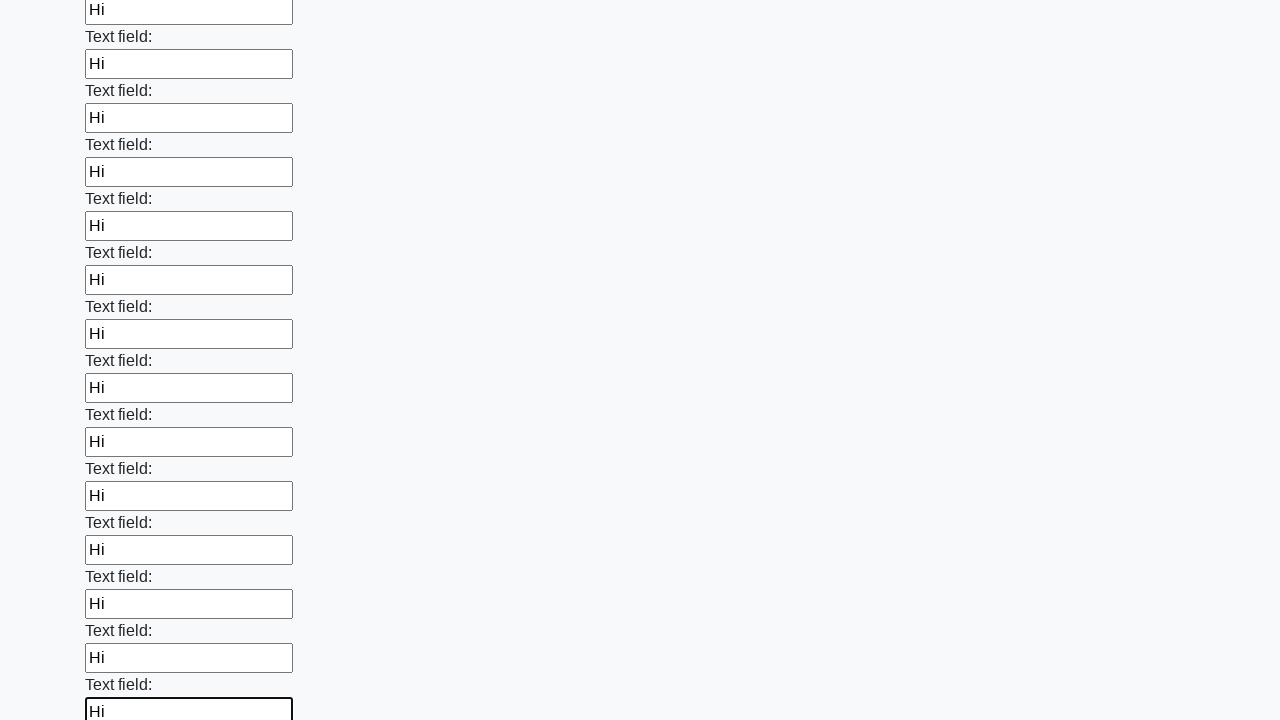

Filled an input field with 'Hi' on input >> nth=82
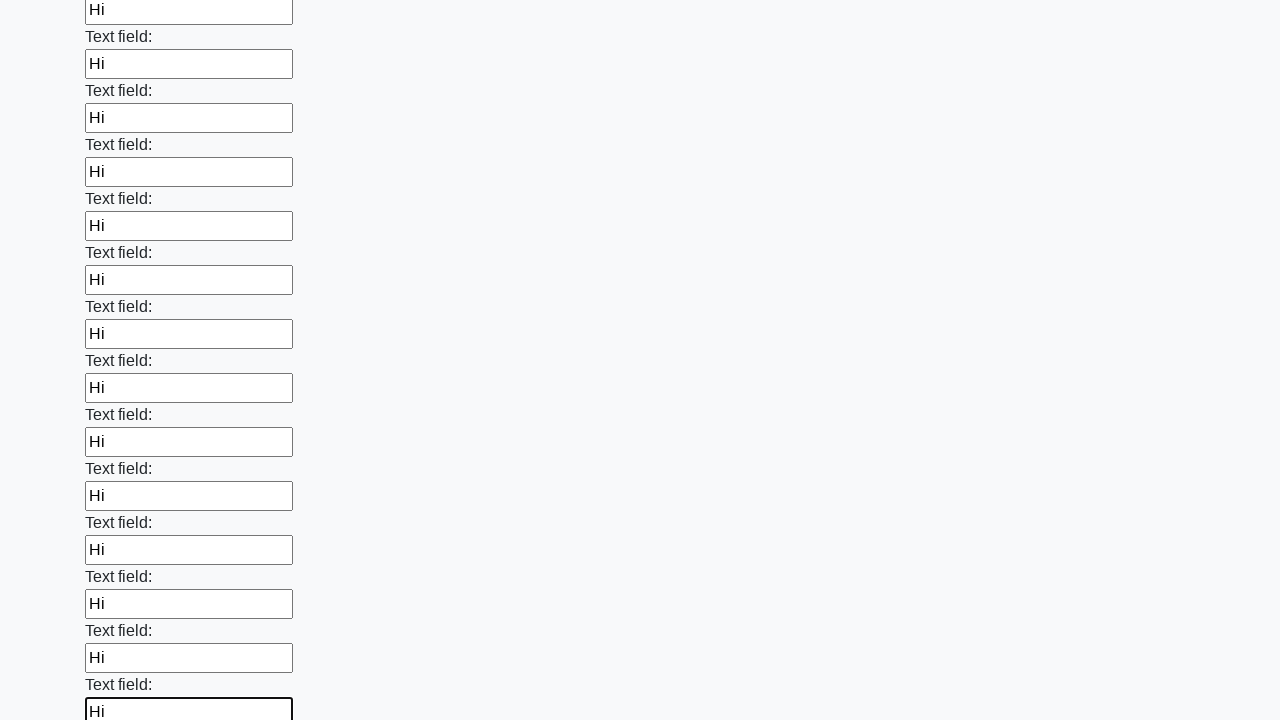

Filled an input field with 'Hi' on input >> nth=83
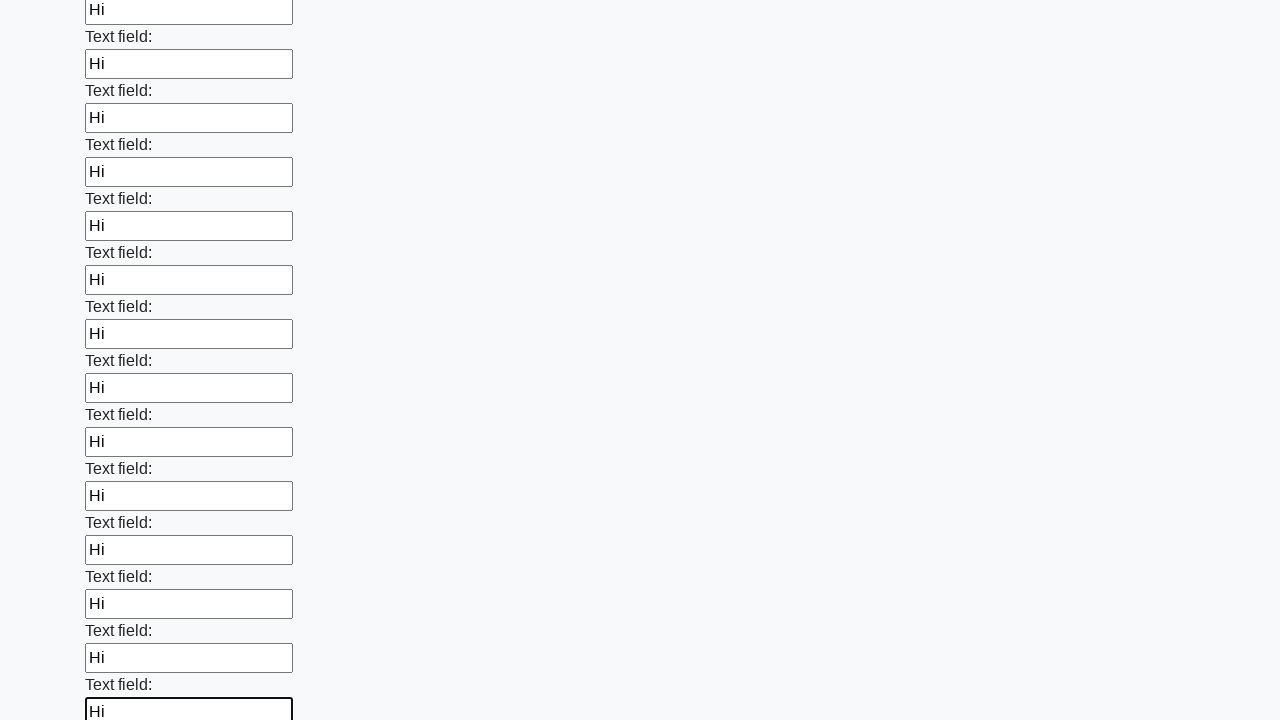

Filled an input field with 'Hi' on input >> nth=84
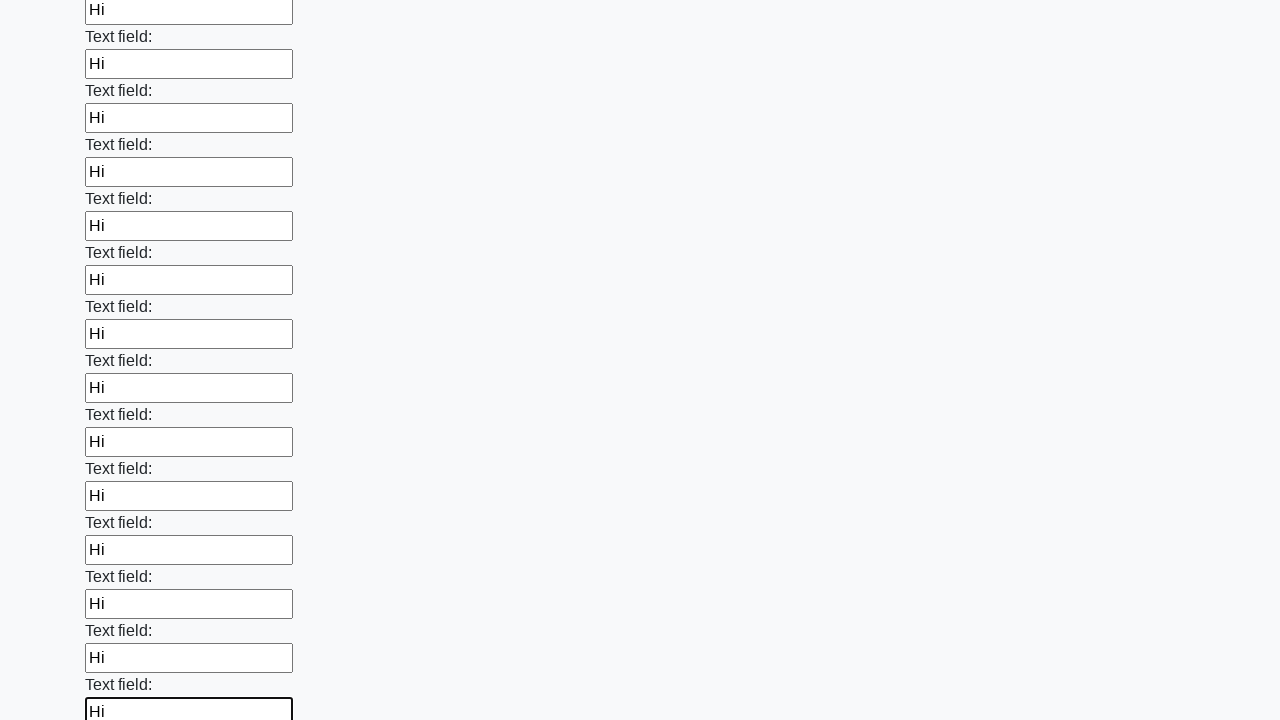

Filled an input field with 'Hi' on input >> nth=85
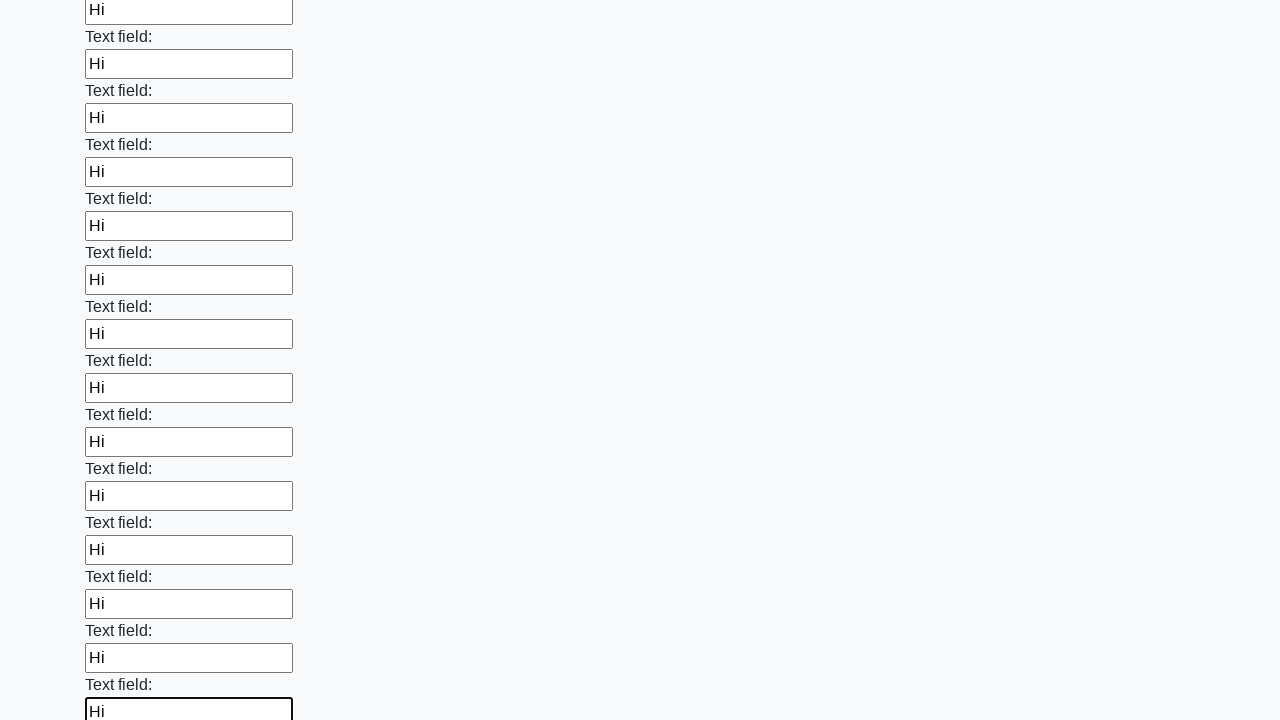

Filled an input field with 'Hi' on input >> nth=86
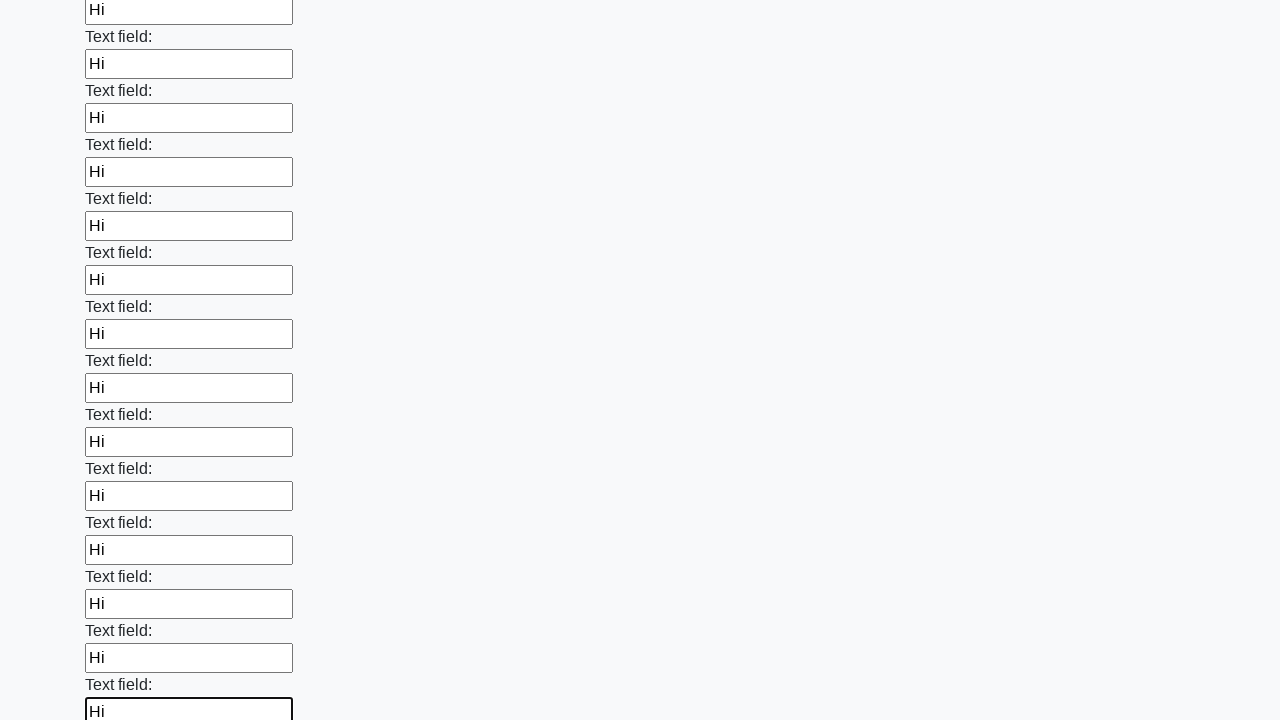

Filled an input field with 'Hi' on input >> nth=87
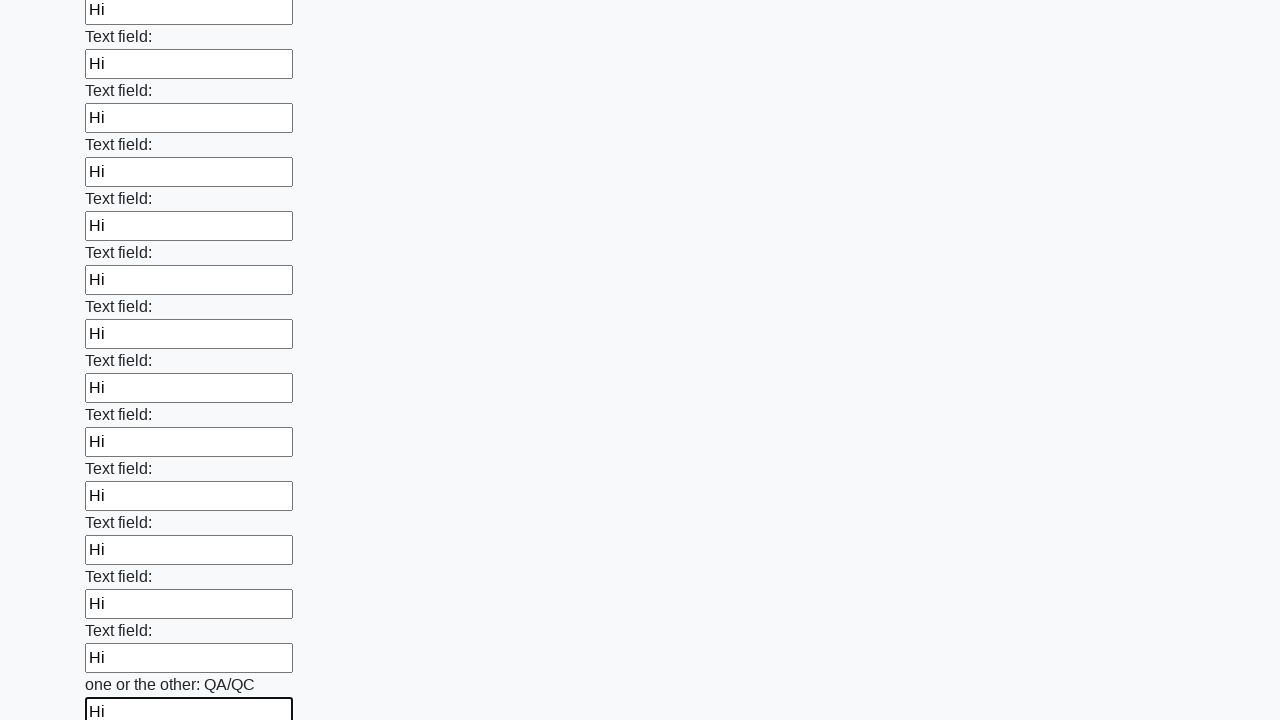

Filled an input field with 'Hi' on input >> nth=88
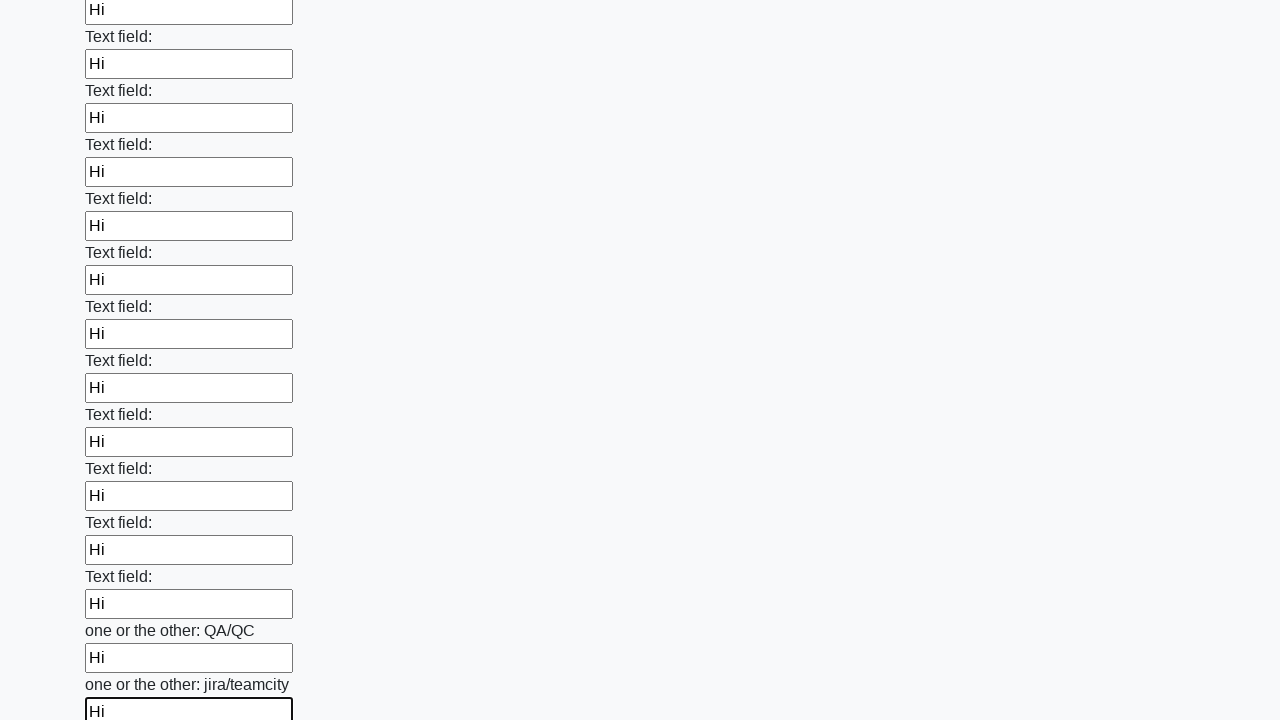

Filled an input field with 'Hi' on input >> nth=89
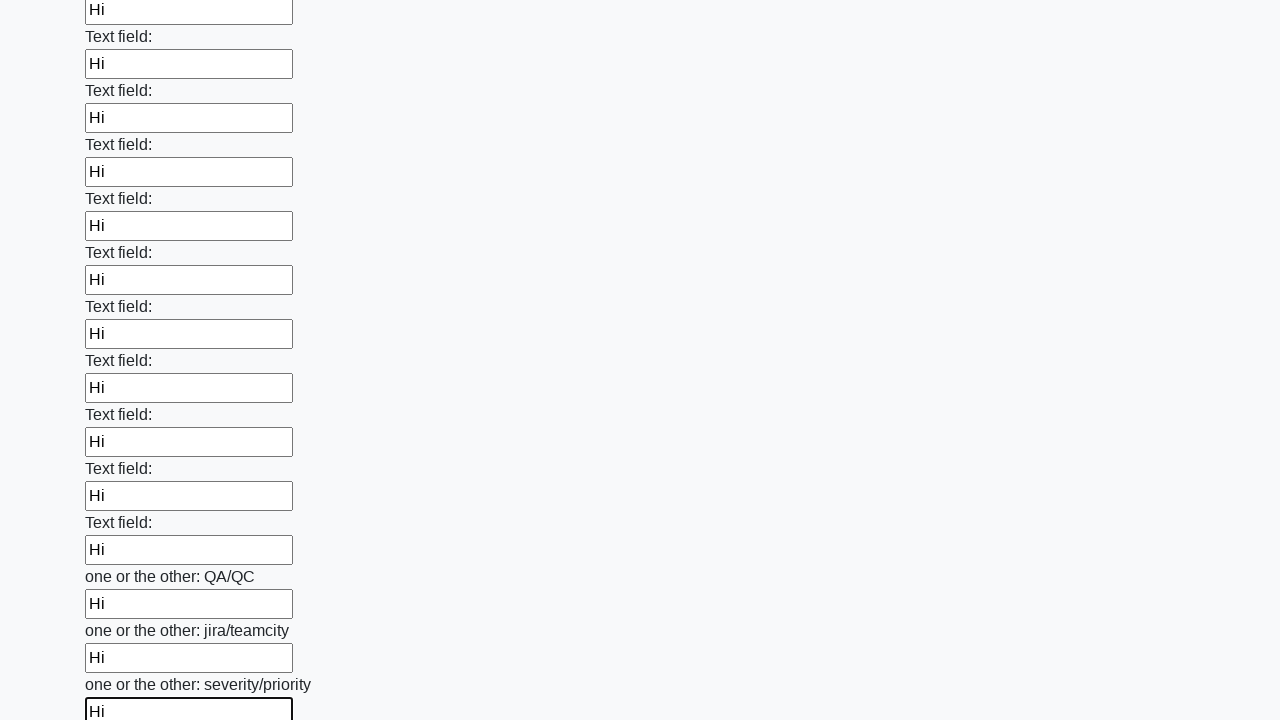

Filled an input field with 'Hi' on input >> nth=90
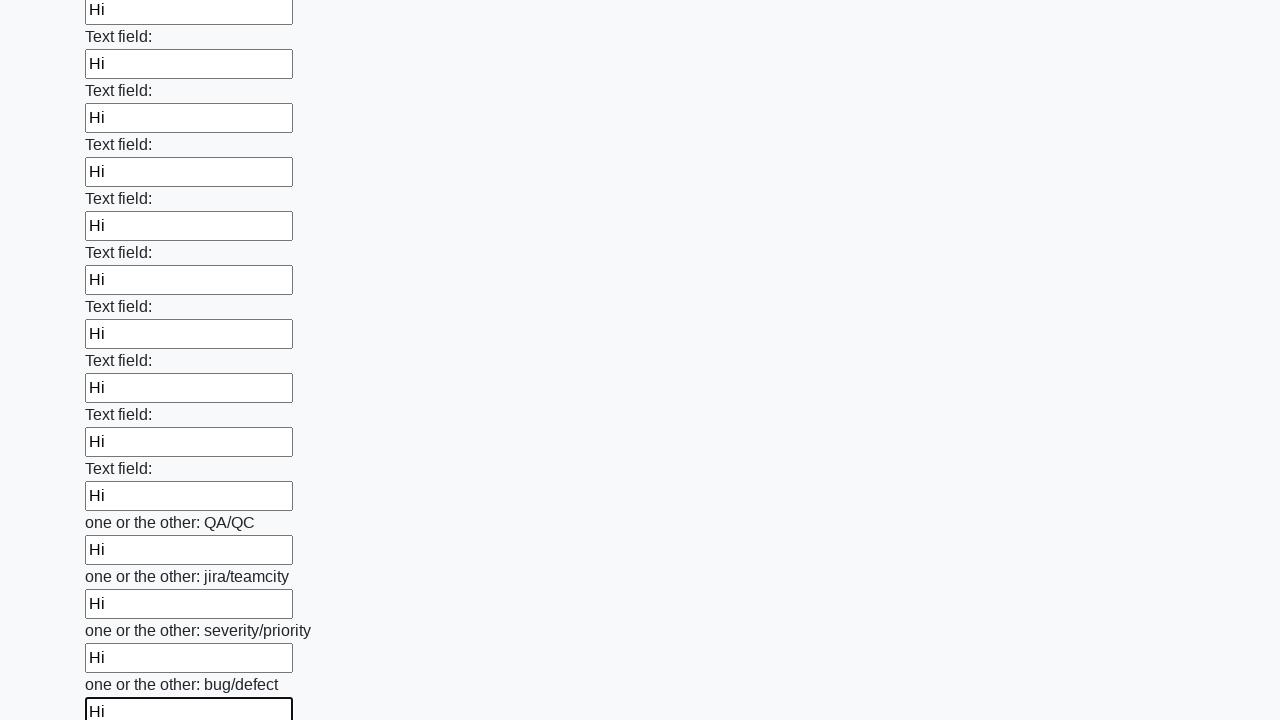

Filled an input field with 'Hi' on input >> nth=91
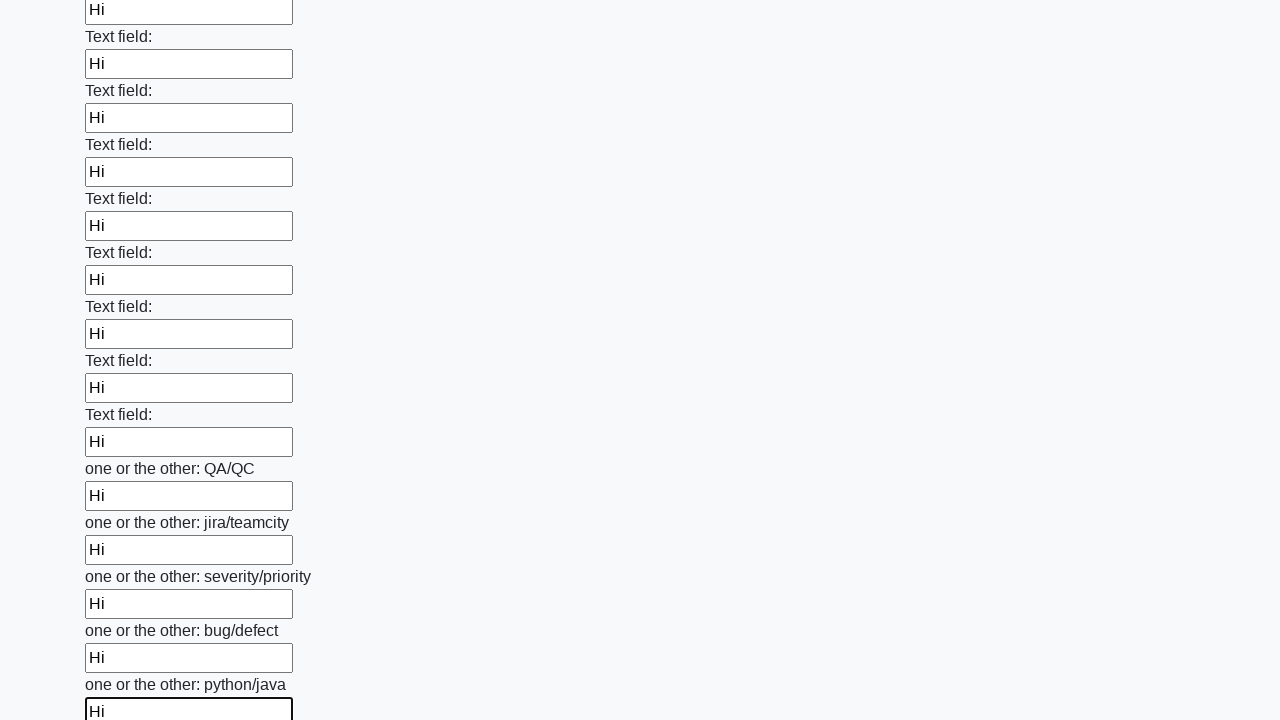

Filled an input field with 'Hi' on input >> nth=92
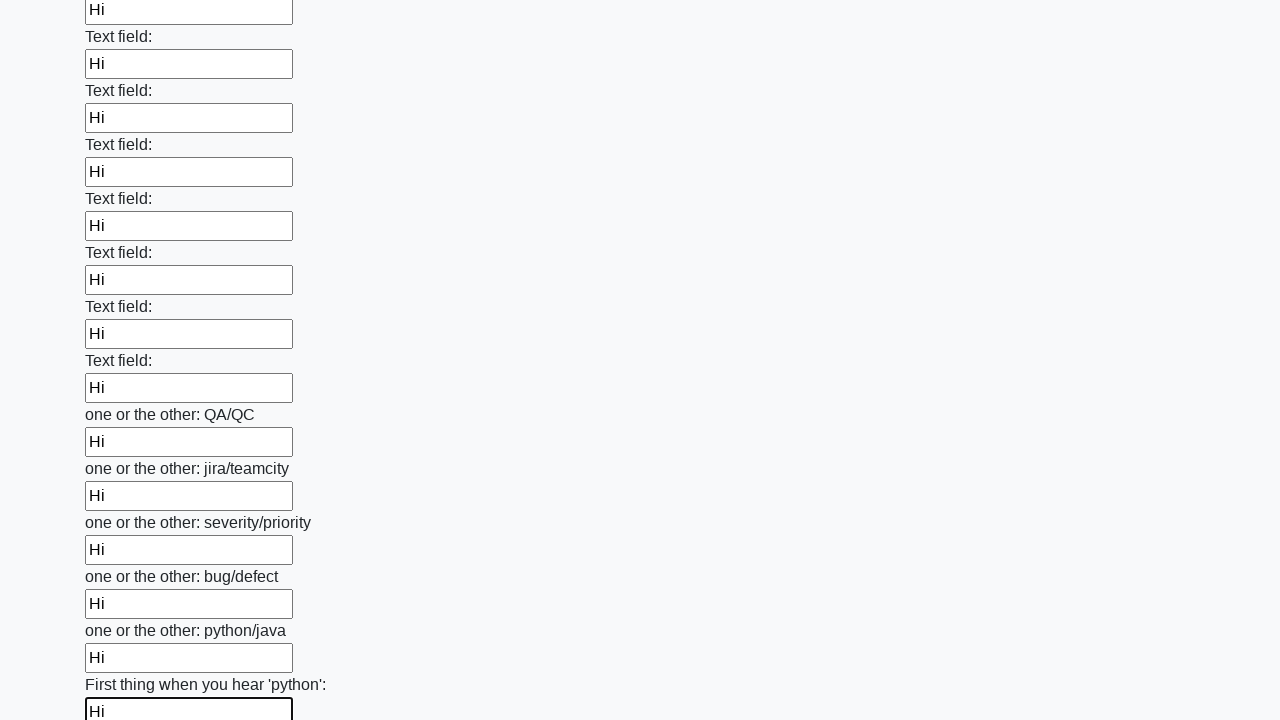

Filled an input field with 'Hi' on input >> nth=93
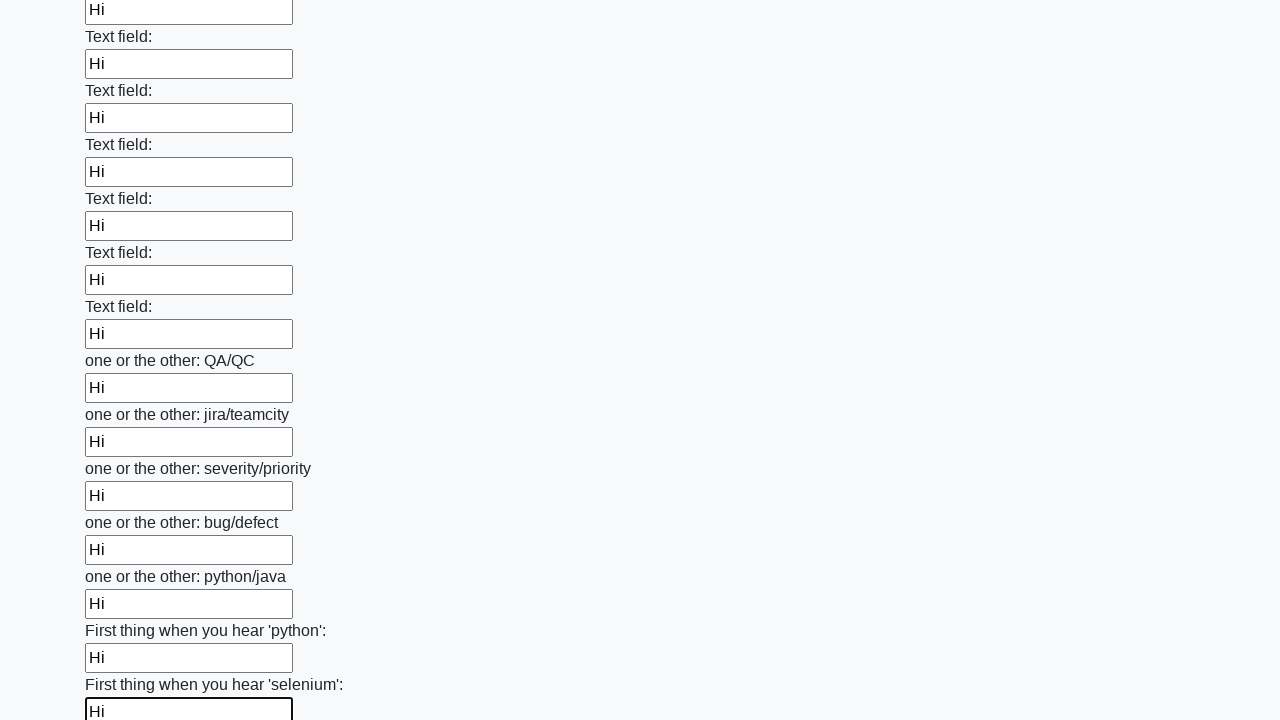

Filled an input field with 'Hi' on input >> nth=94
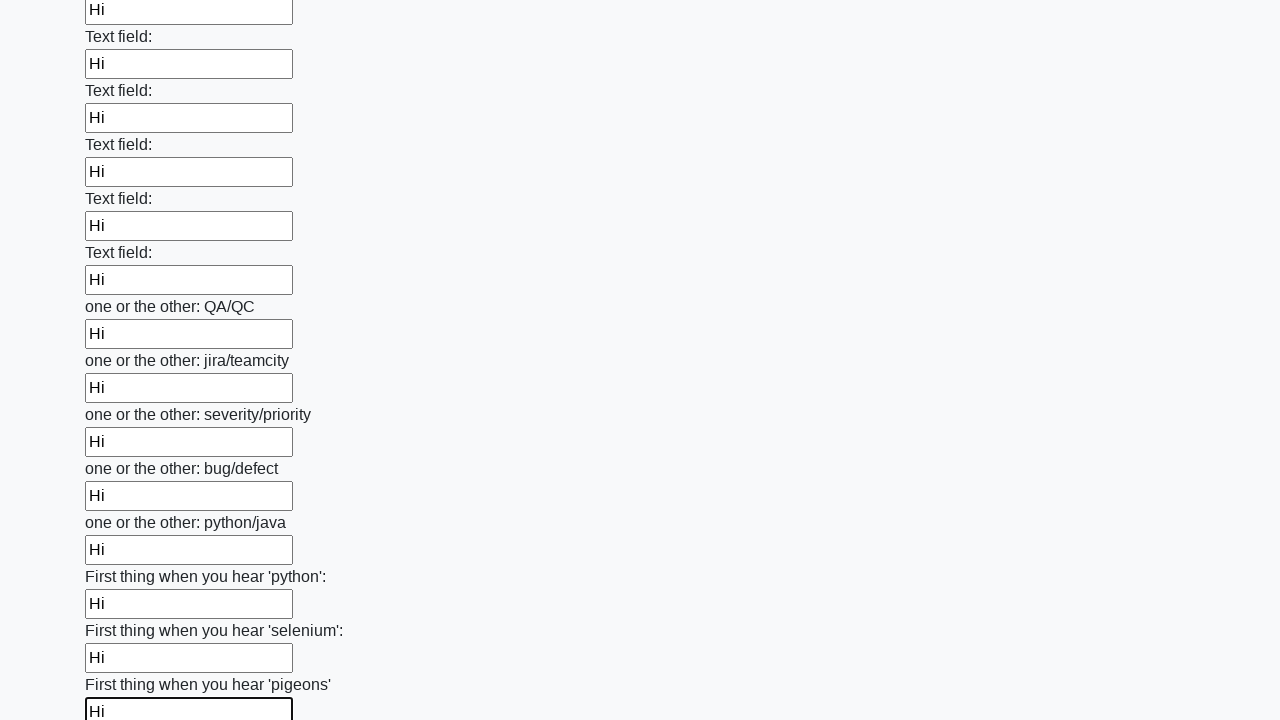

Filled an input field with 'Hi' on input >> nth=95
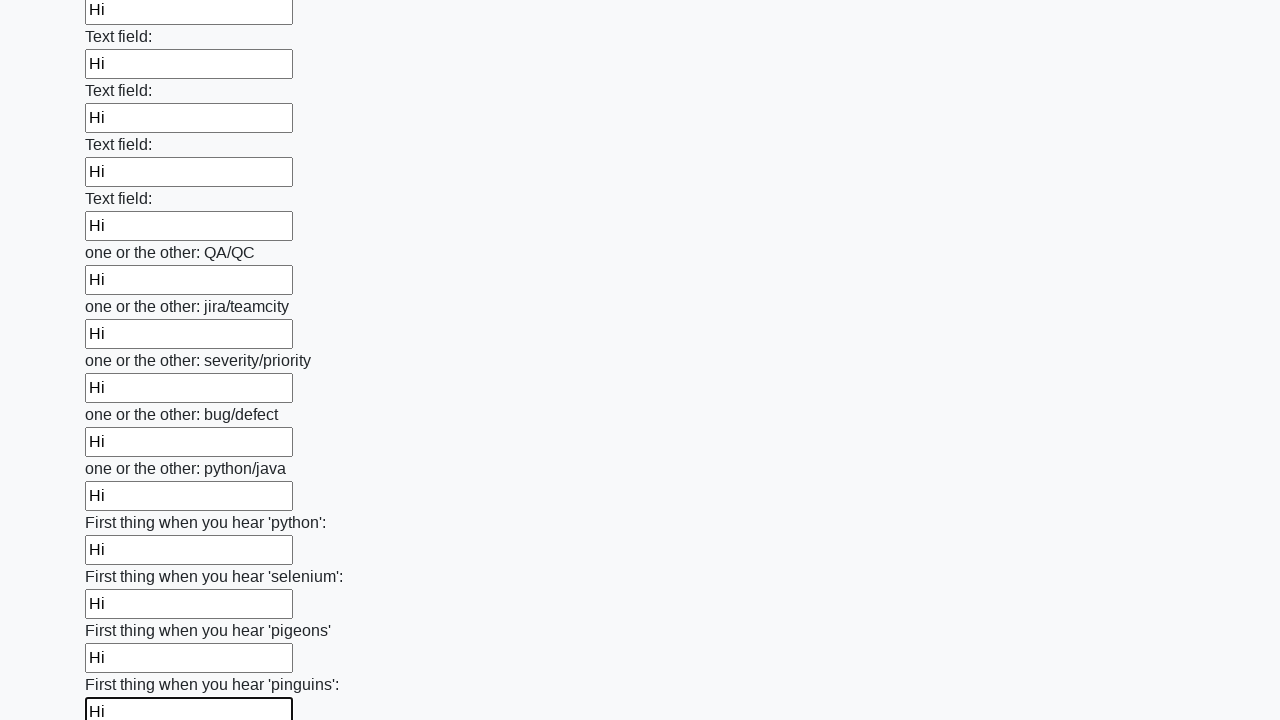

Filled an input field with 'Hi' on input >> nth=96
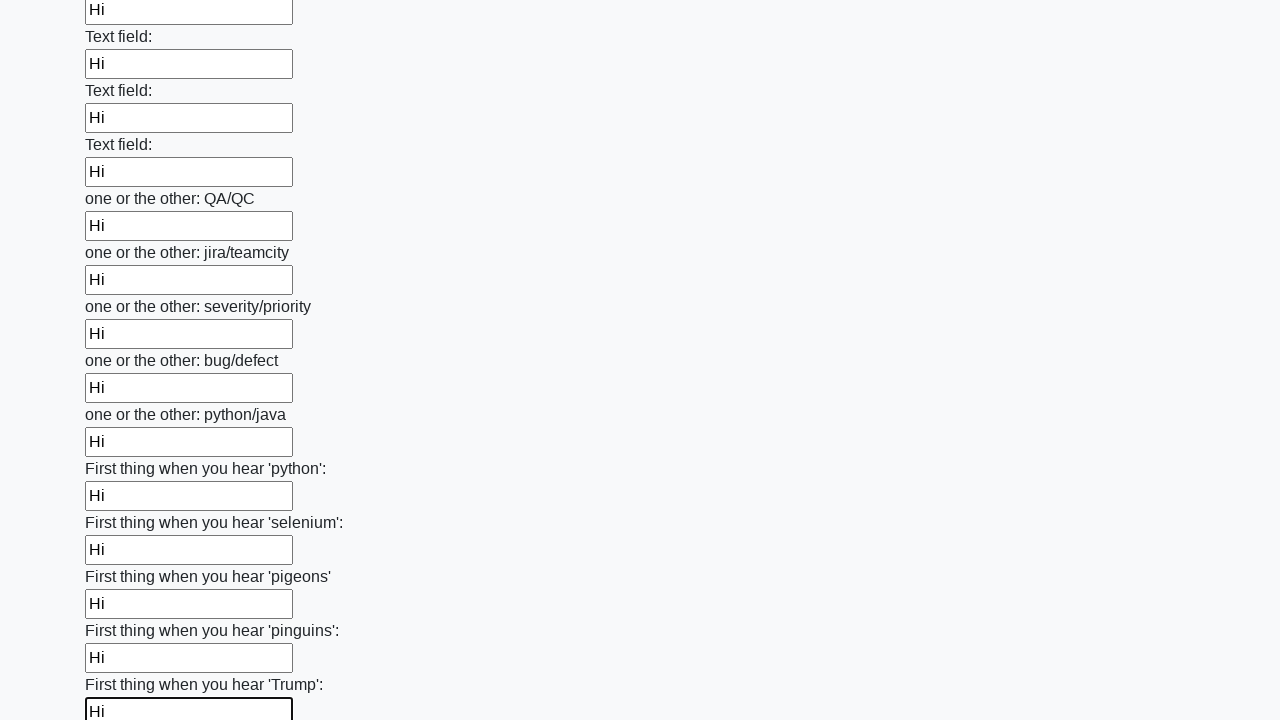

Filled an input field with 'Hi' on input >> nth=97
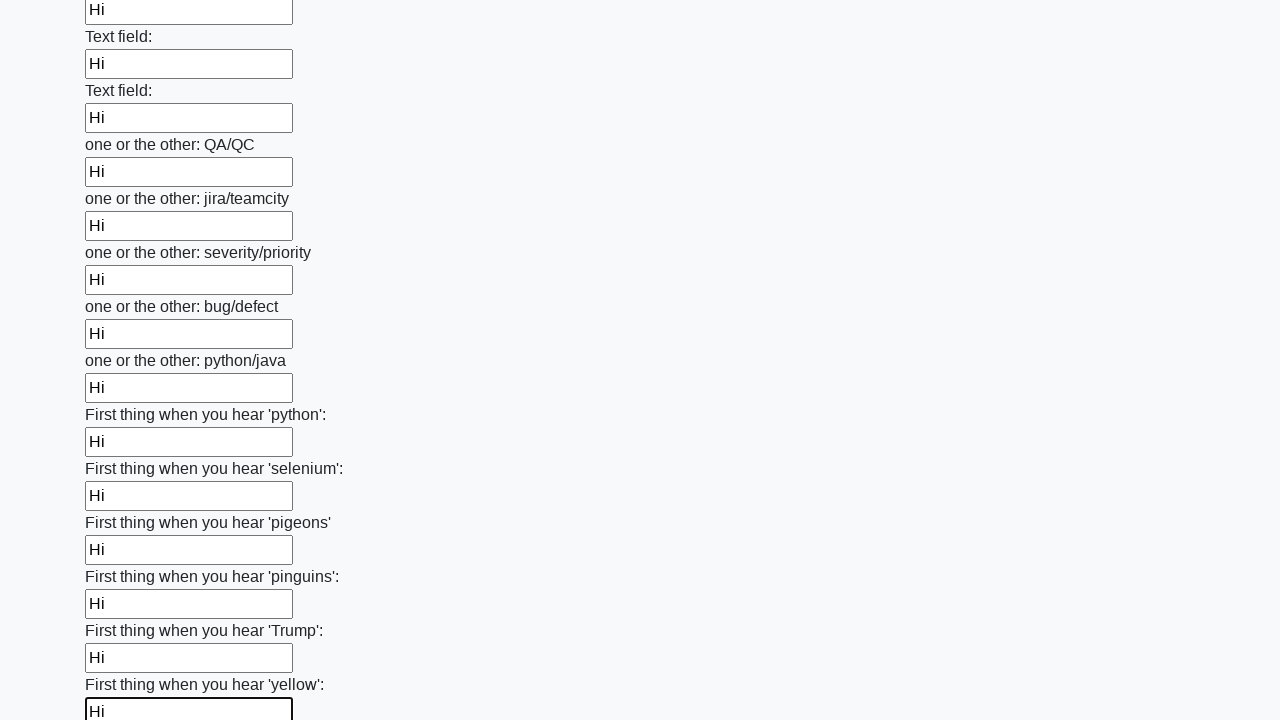

Filled an input field with 'Hi' on input >> nth=98
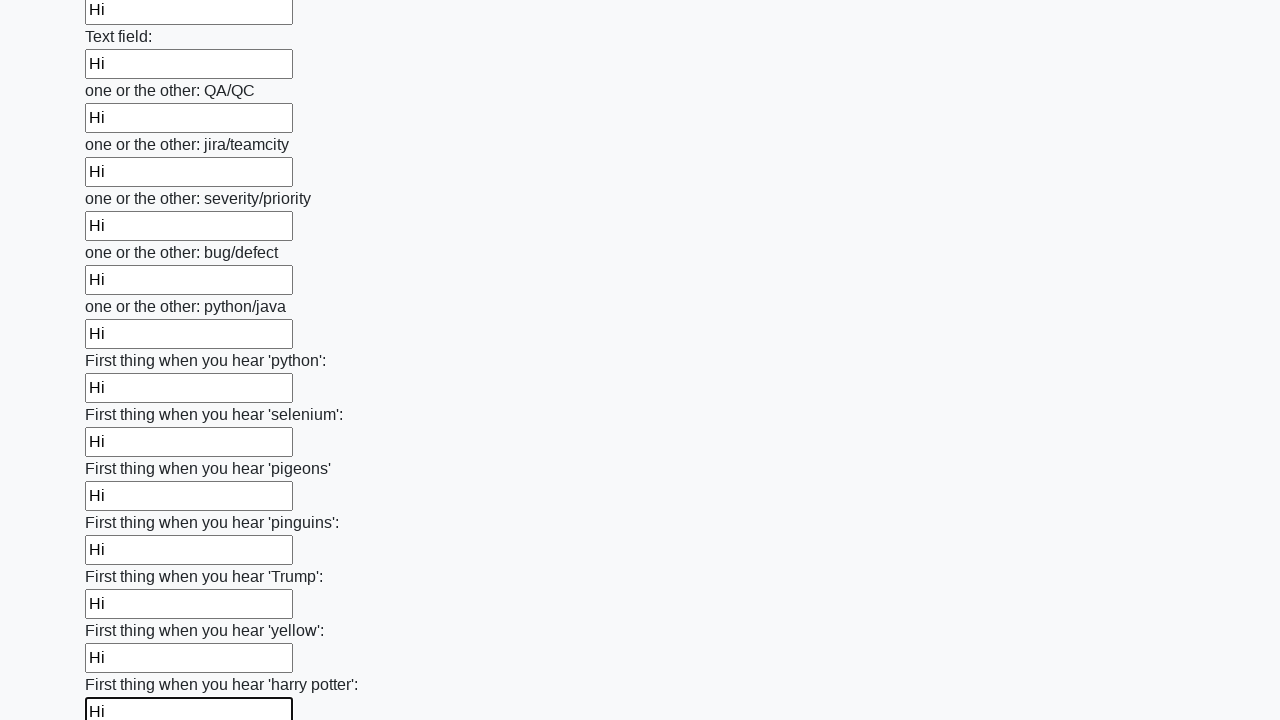

Filled an input field with 'Hi' on input >> nth=99
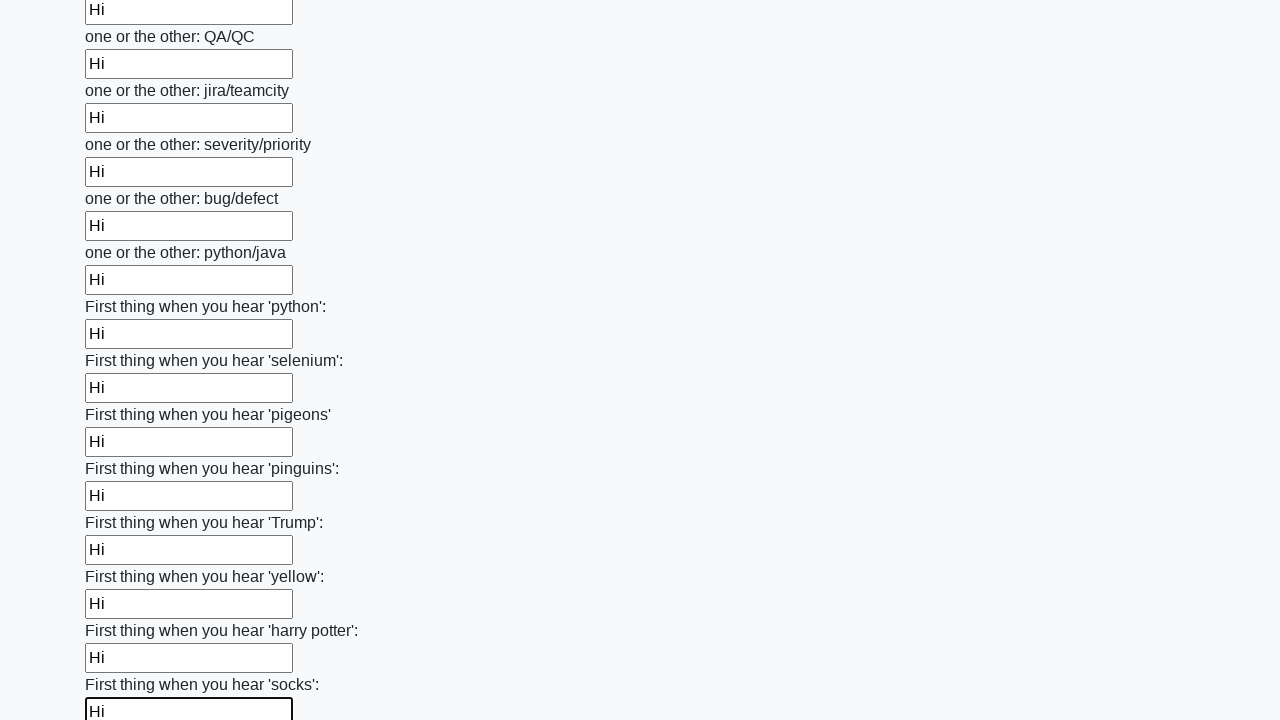

Clicked the submit button to submit the form at (123, 611) on button.btn
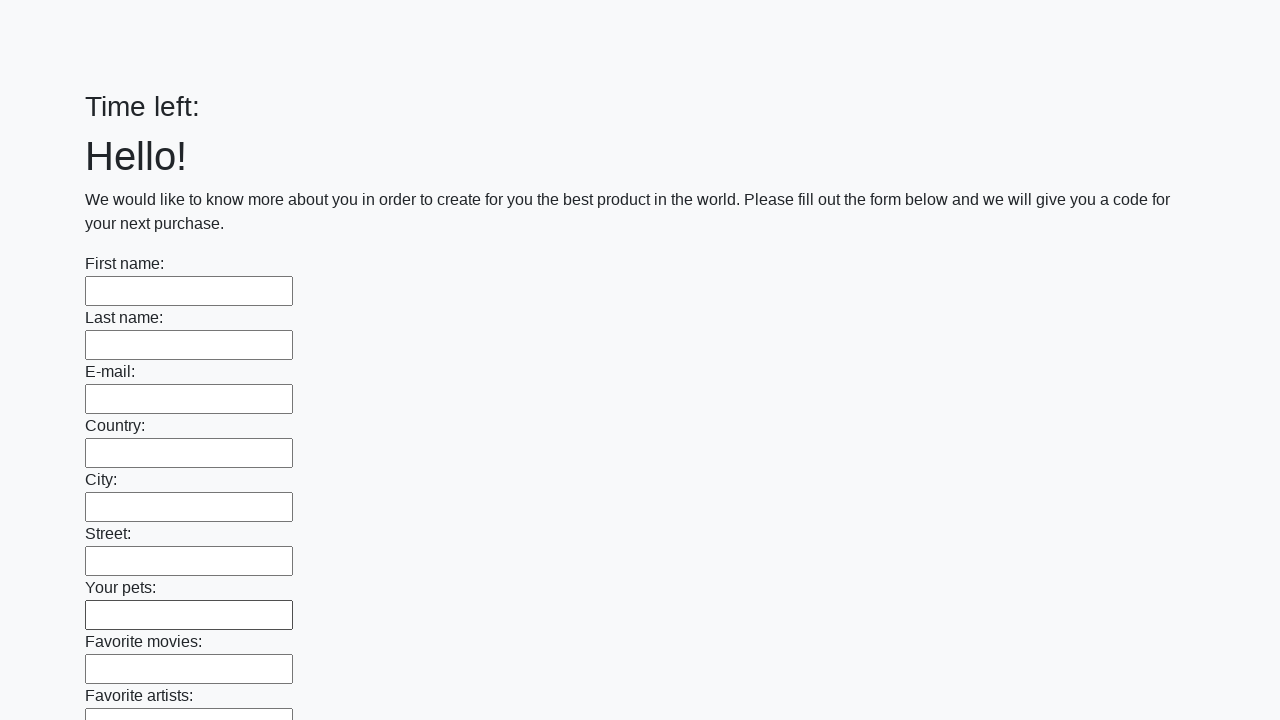

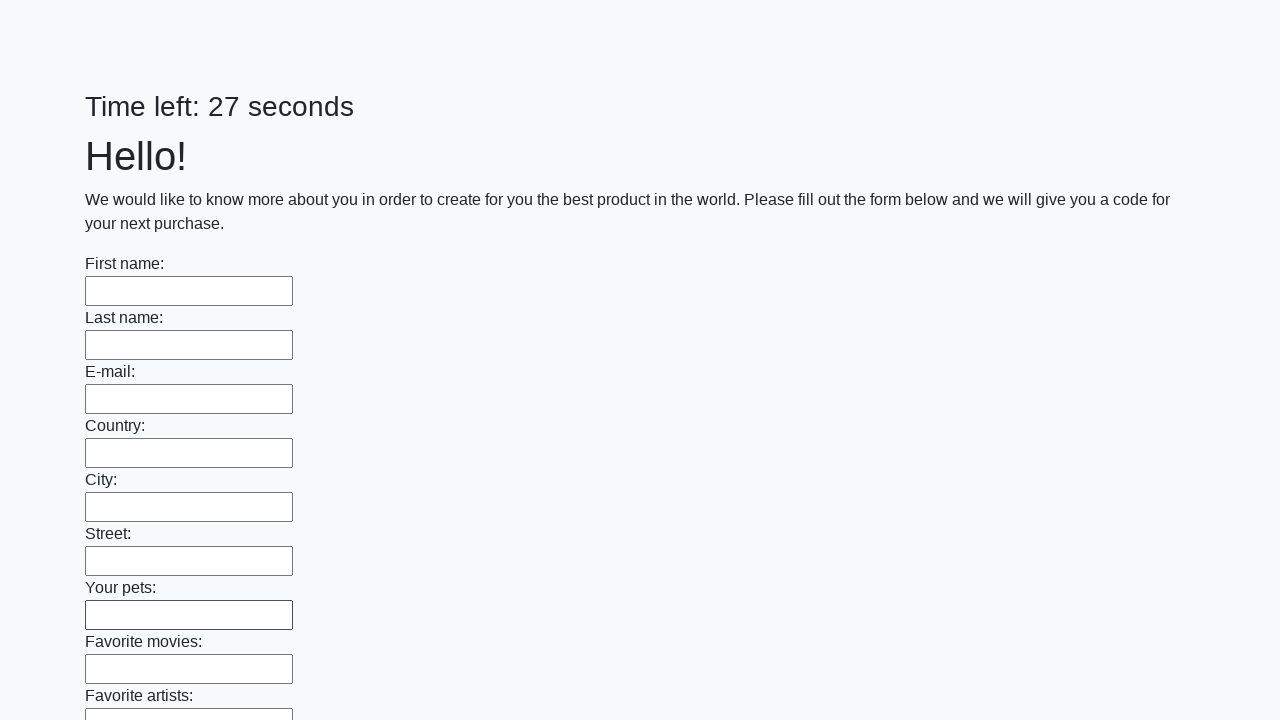